Clicks through all links on the main page and verifies navigation by checking URL changes

Starting URL: https://the-internet.herokuapp.com/

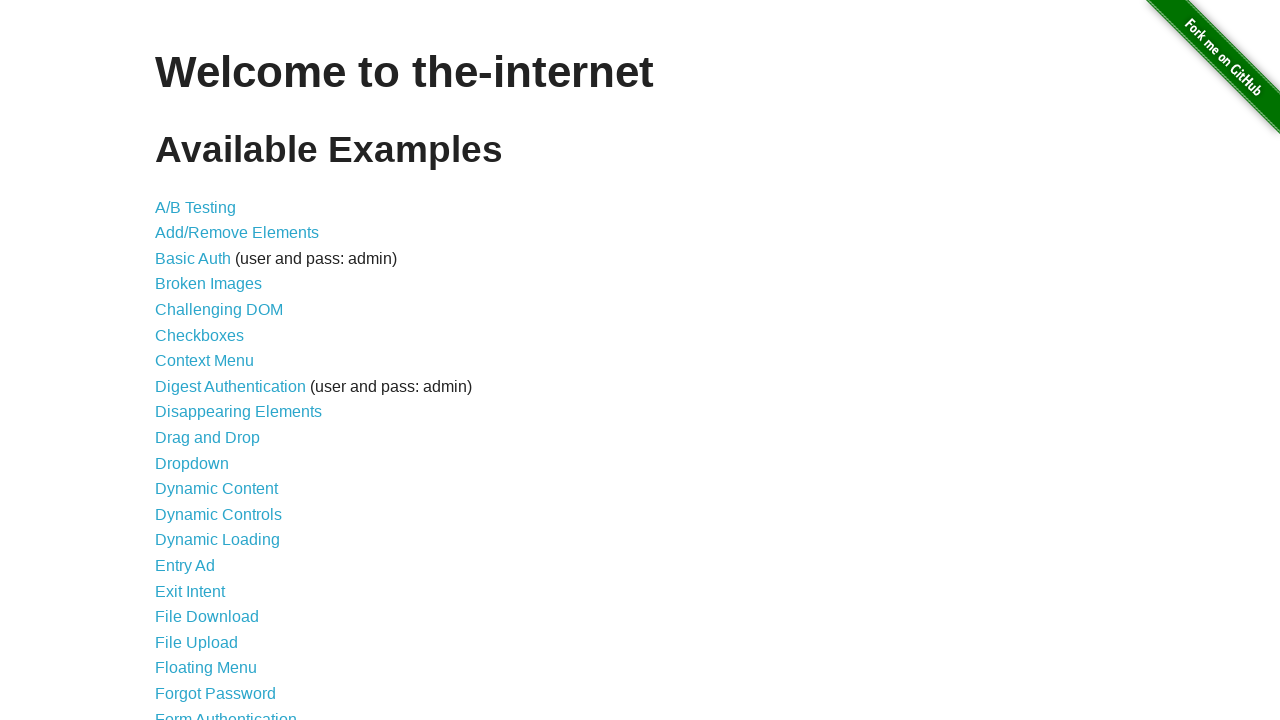

Retrieved all item links from the main page
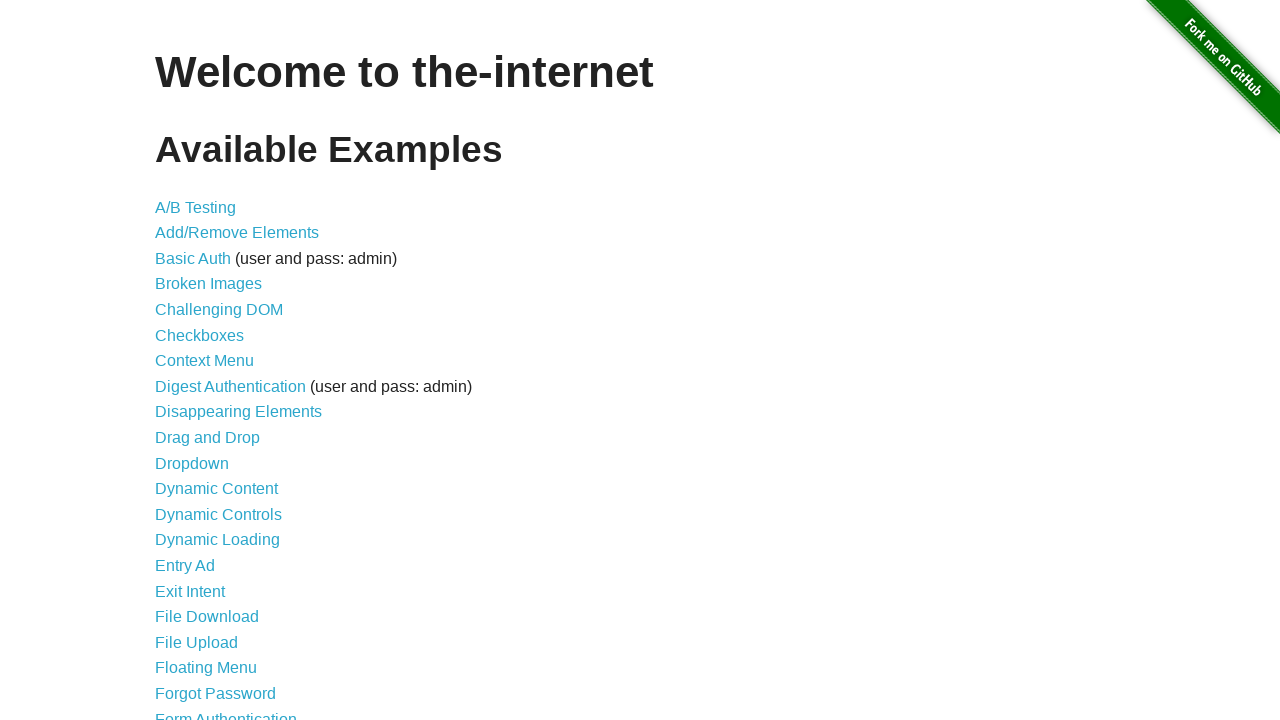

Located item link at index 0
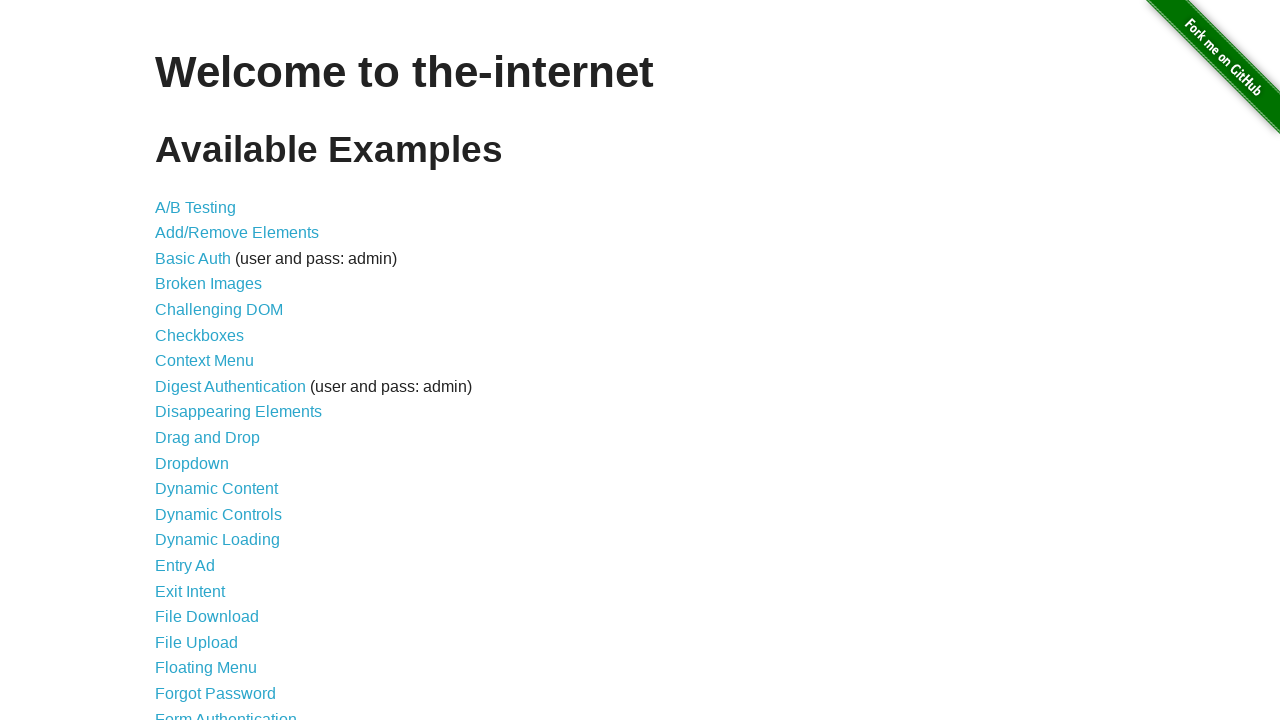

Clicked item link 0 at (196, 207) on ul > li > a >> nth=0
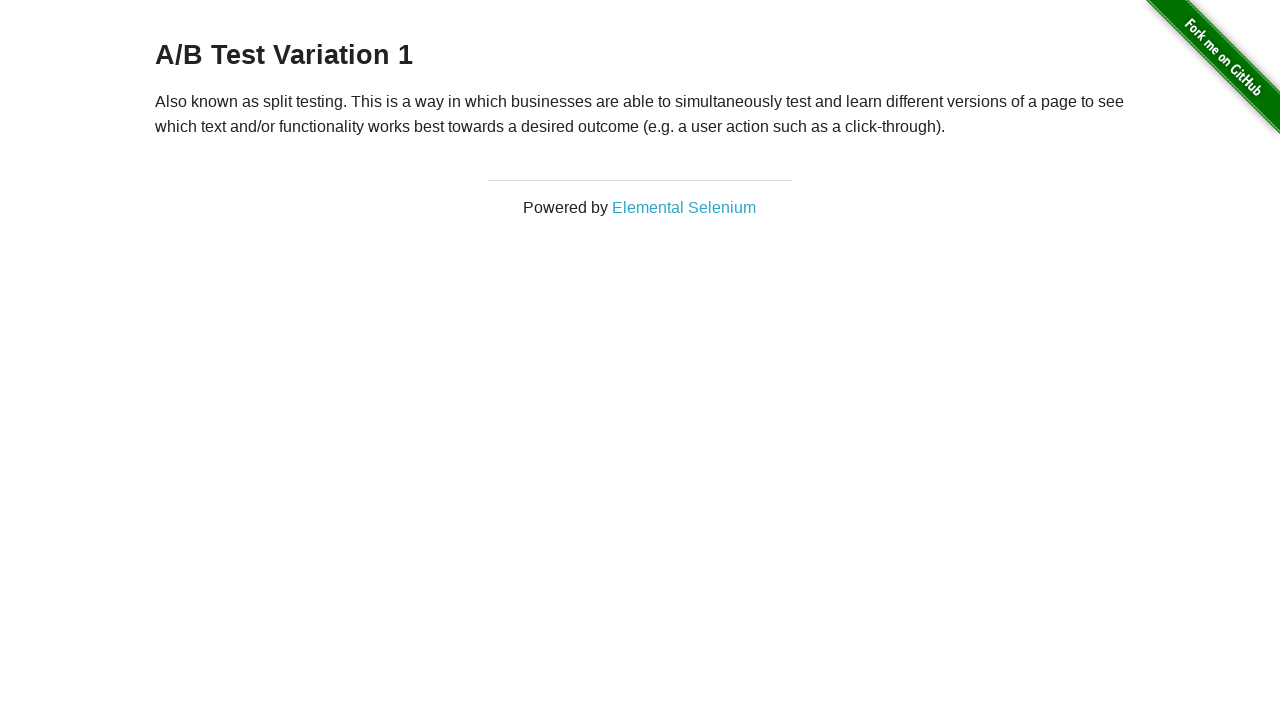

Navigated back from item 0 to main page
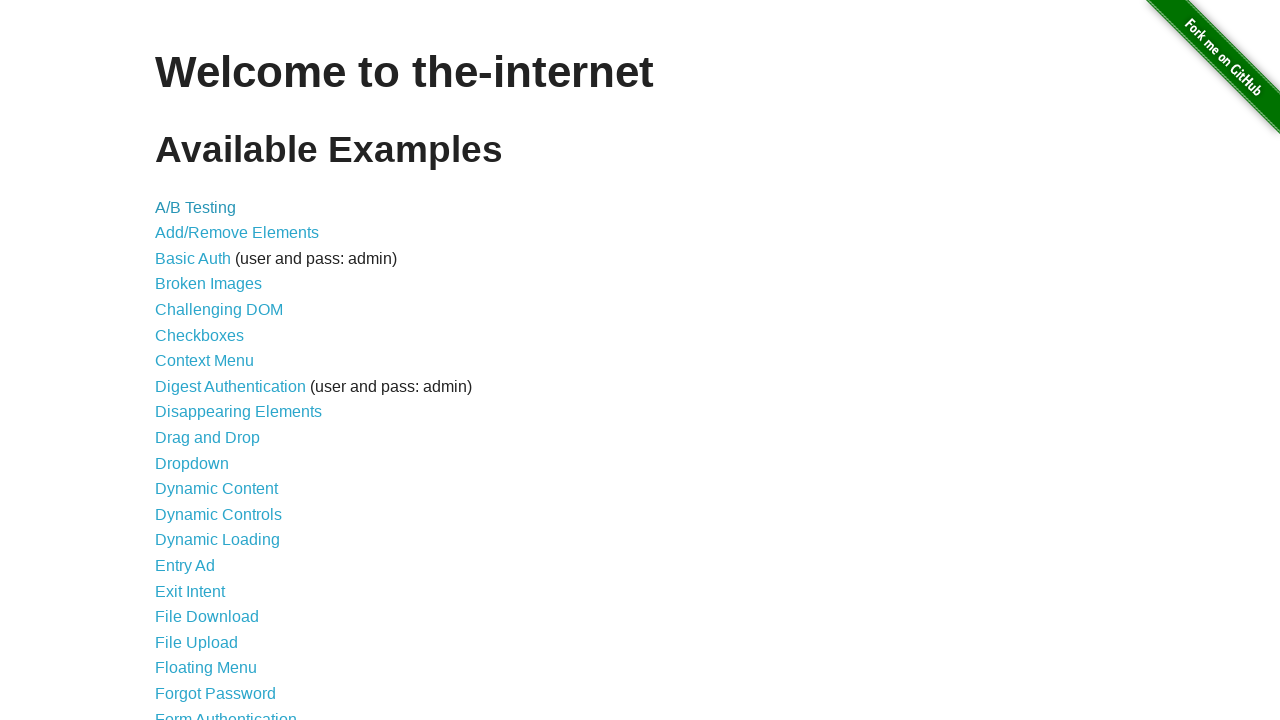

Located item link at index 1
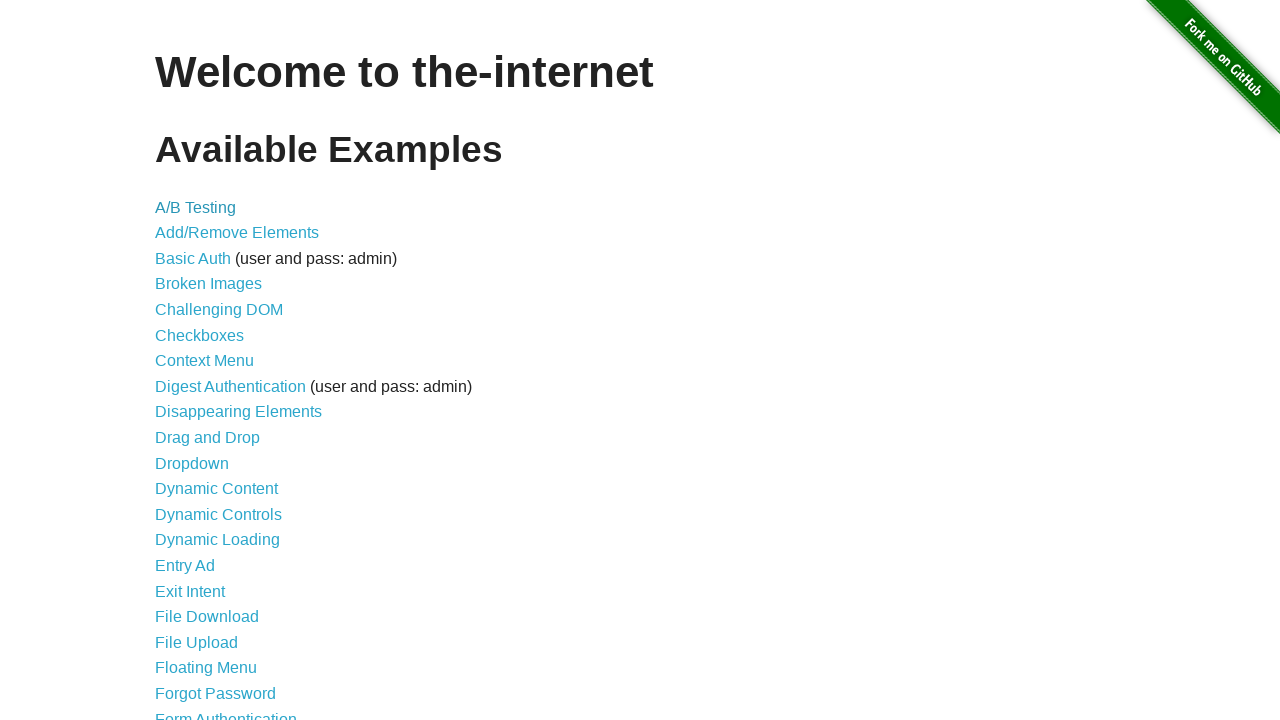

Clicked item link 1 at (237, 233) on ul > li > a >> nth=1
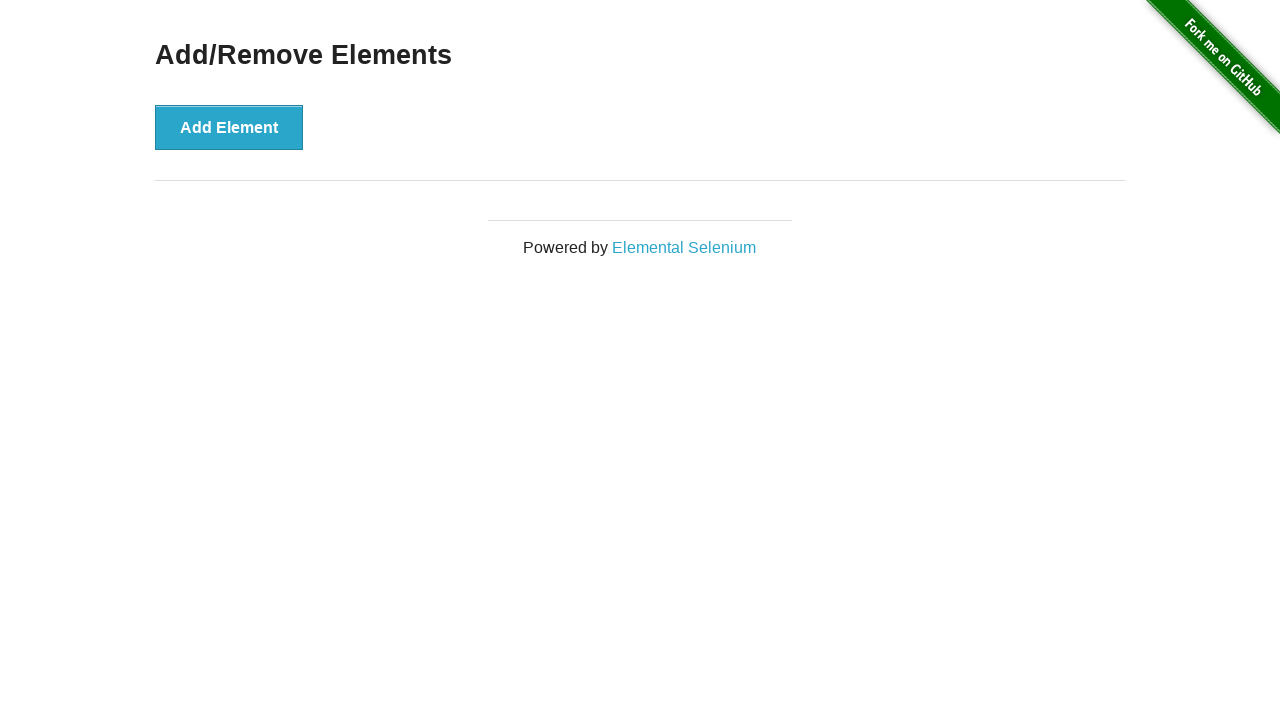

Navigated back from item 1 to main page
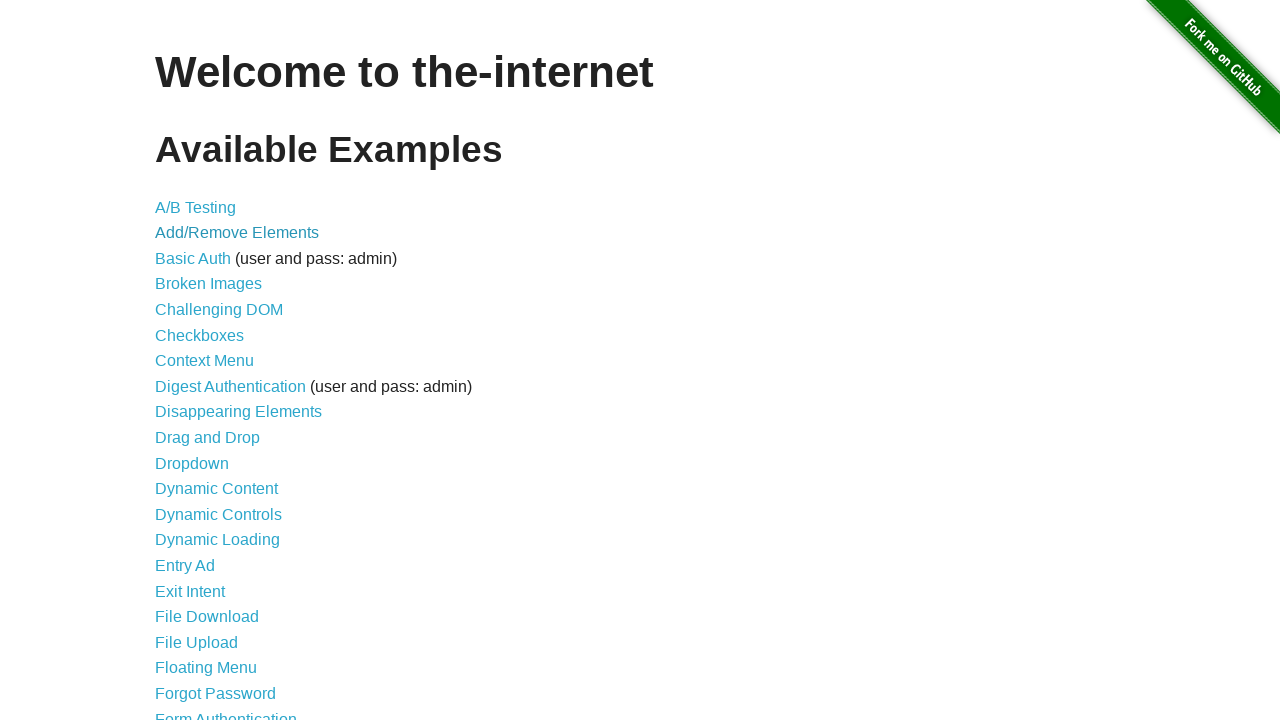

Located item link at index 2
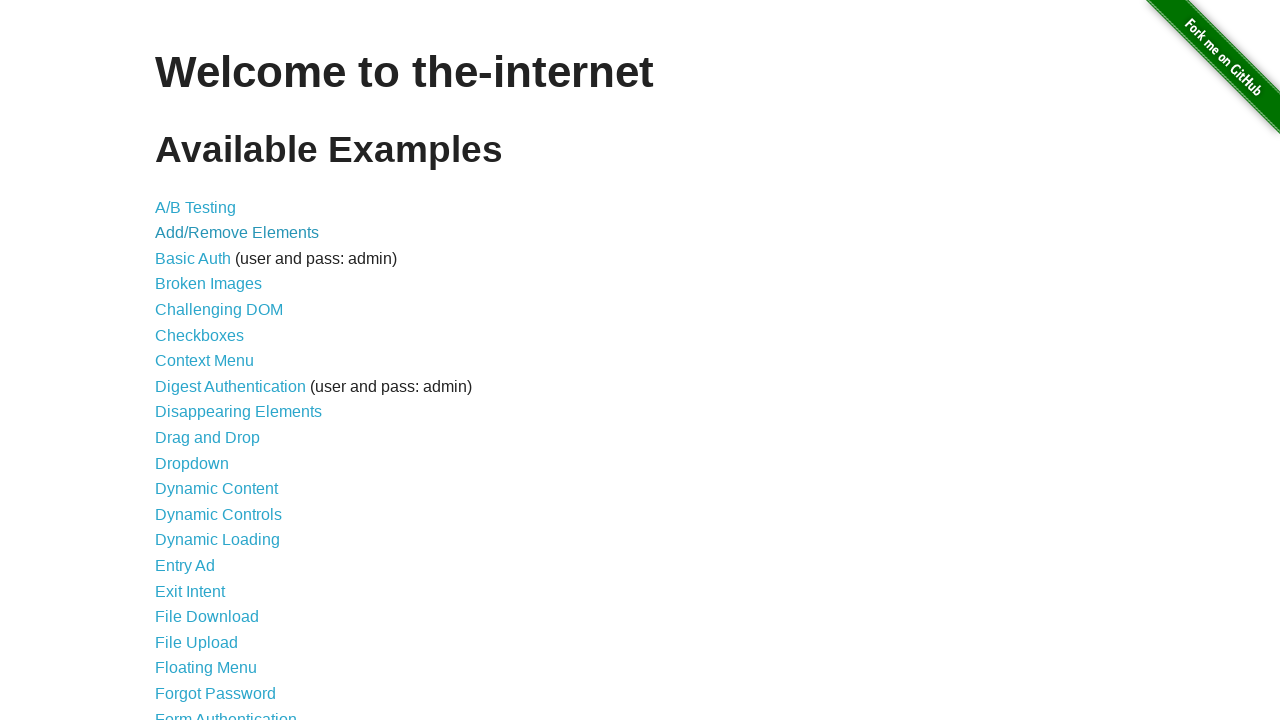

Clicked item link 2 at (193, 258) on ul > li > a >> nth=2
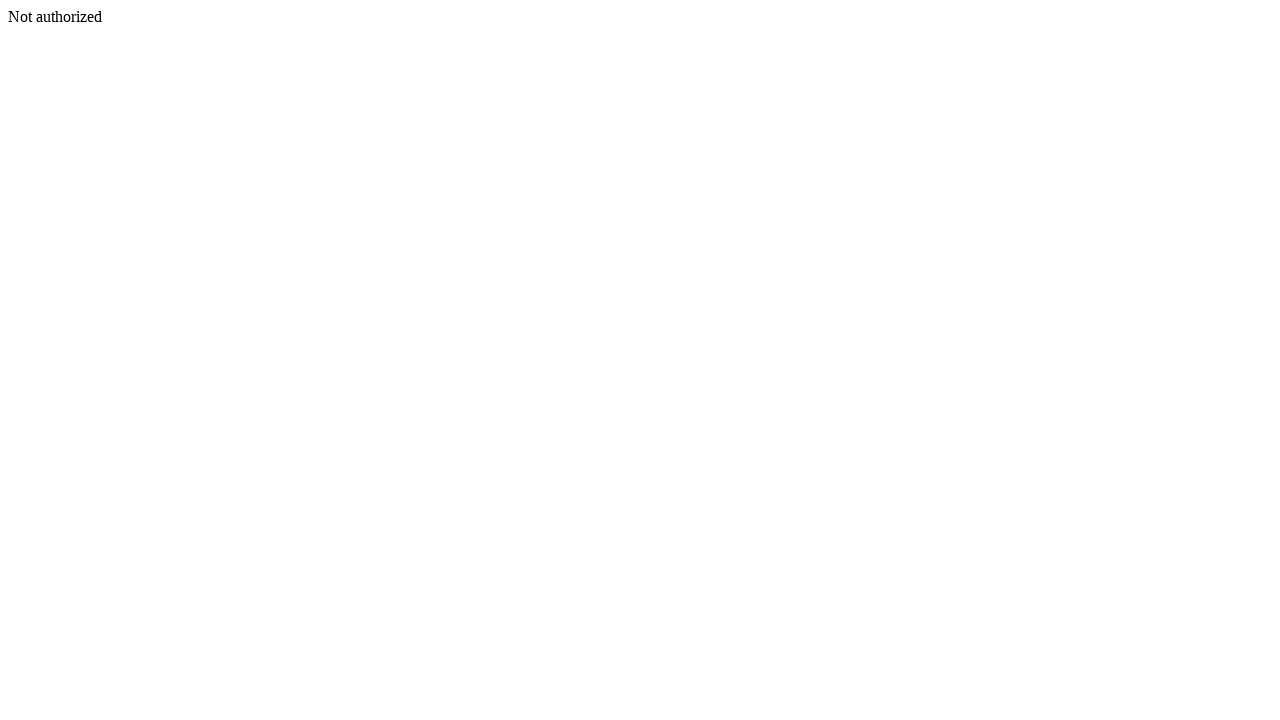

Navigated back from item 2 to main page
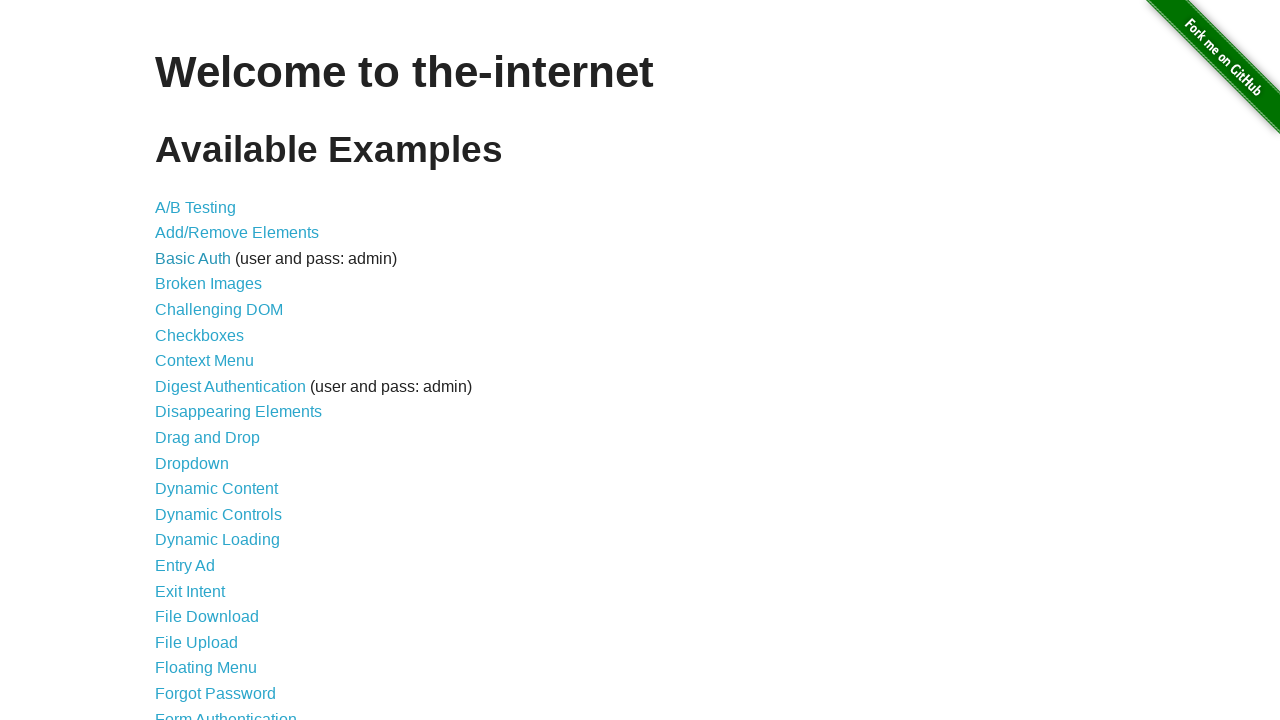

Located item link at index 3
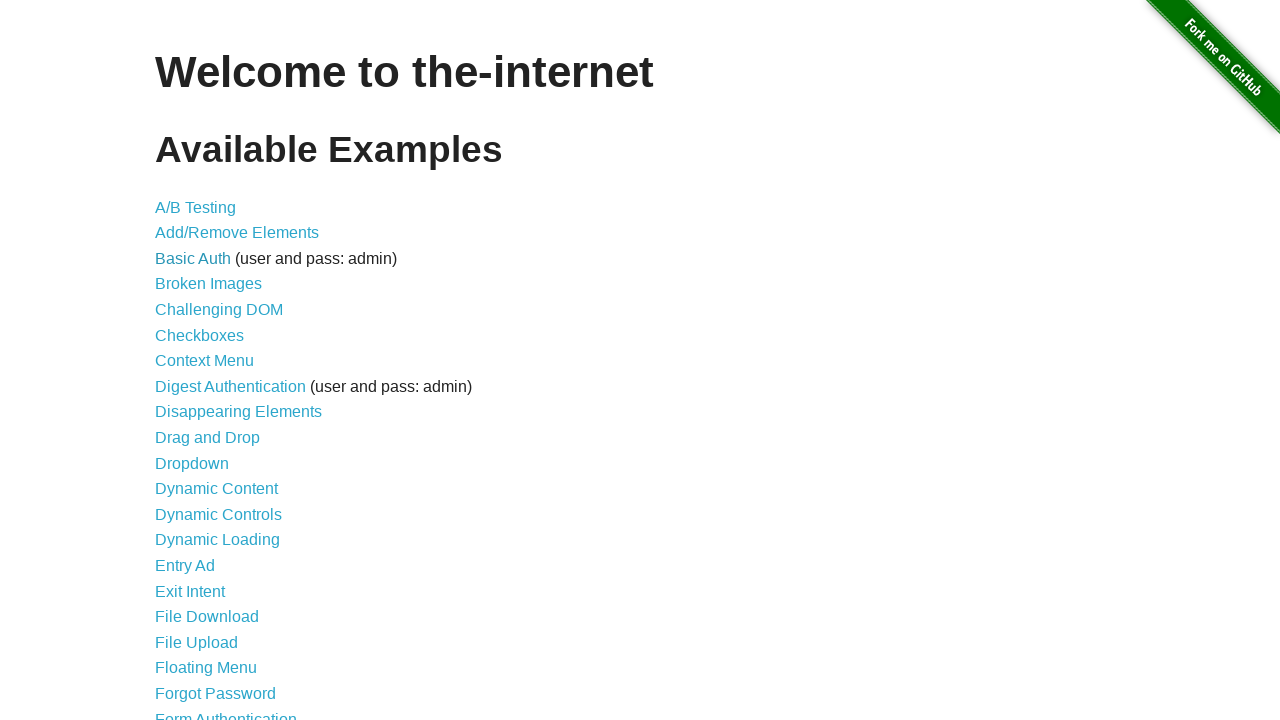

Clicked item link 3 at (208, 284) on ul > li > a >> nth=3
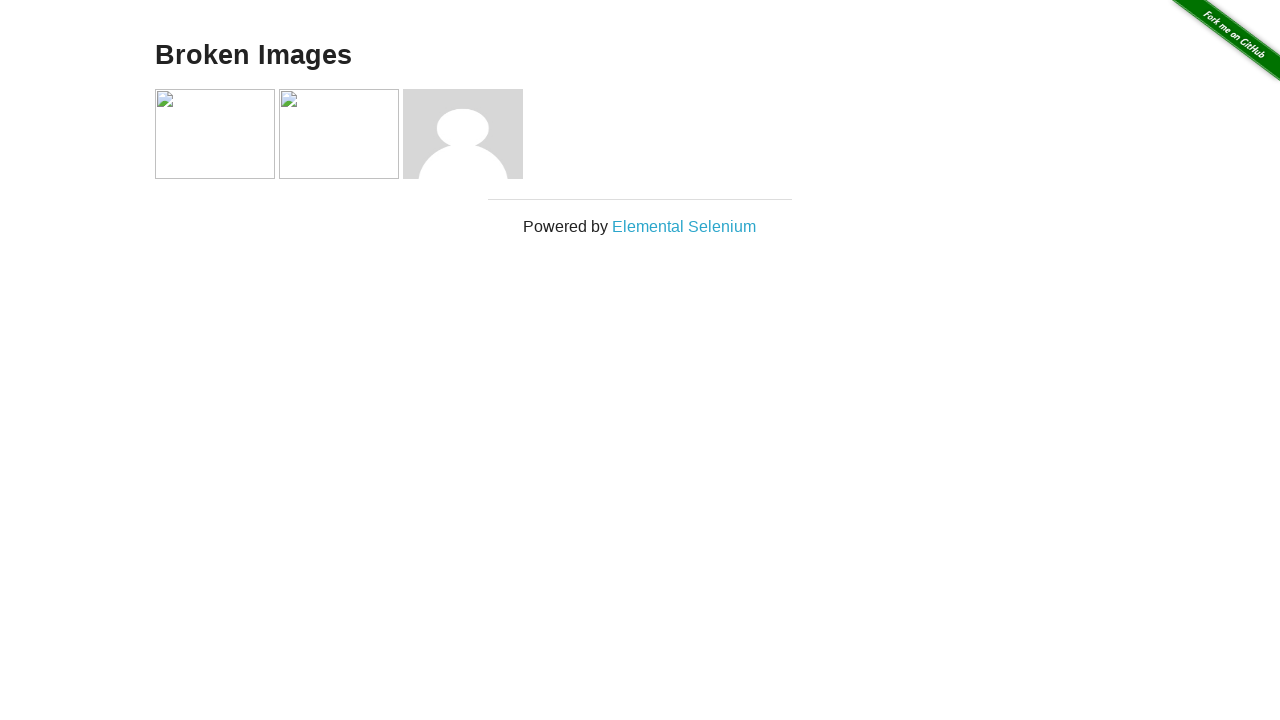

Navigated back from item 3 to main page
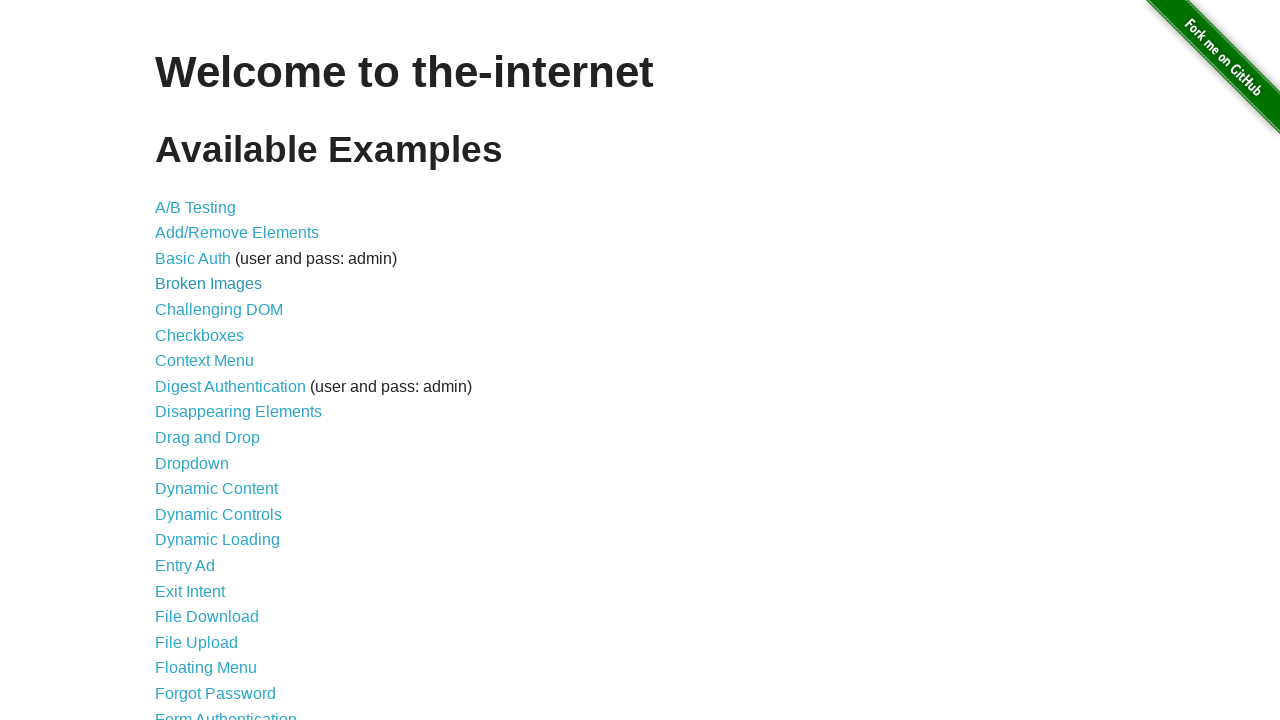

Located item link at index 4
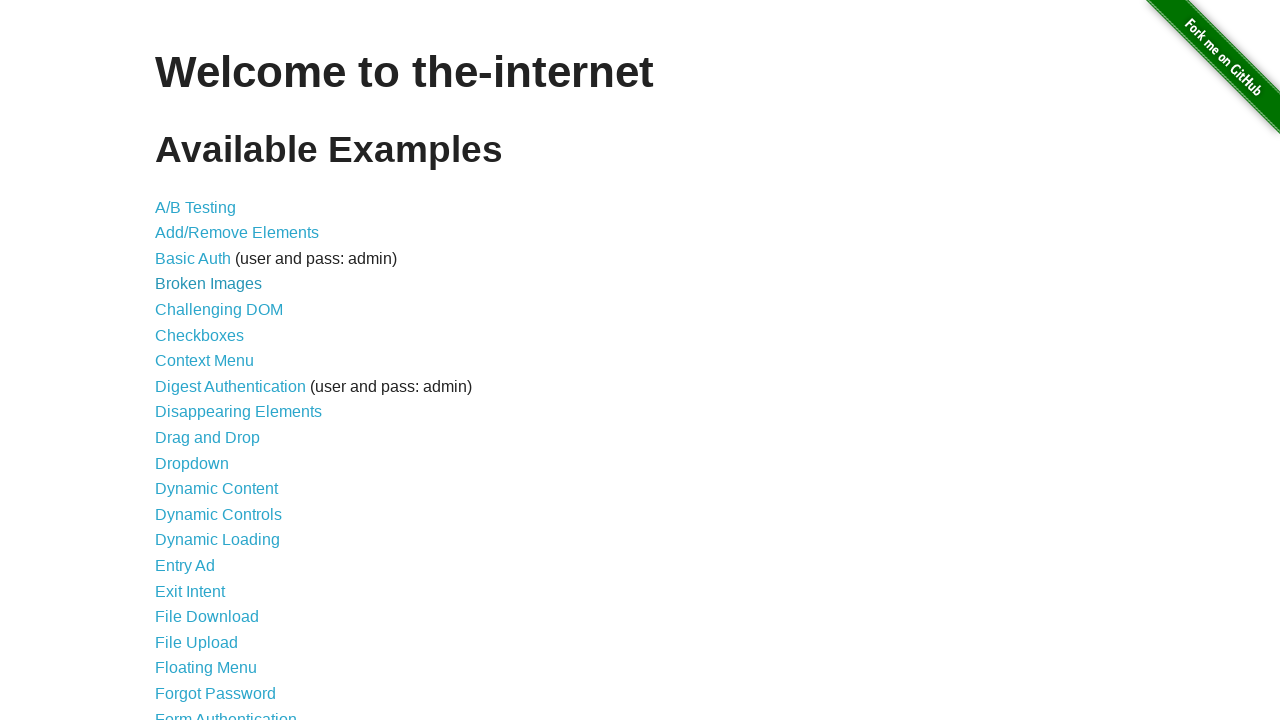

Clicked item link 4 at (219, 310) on ul > li > a >> nth=4
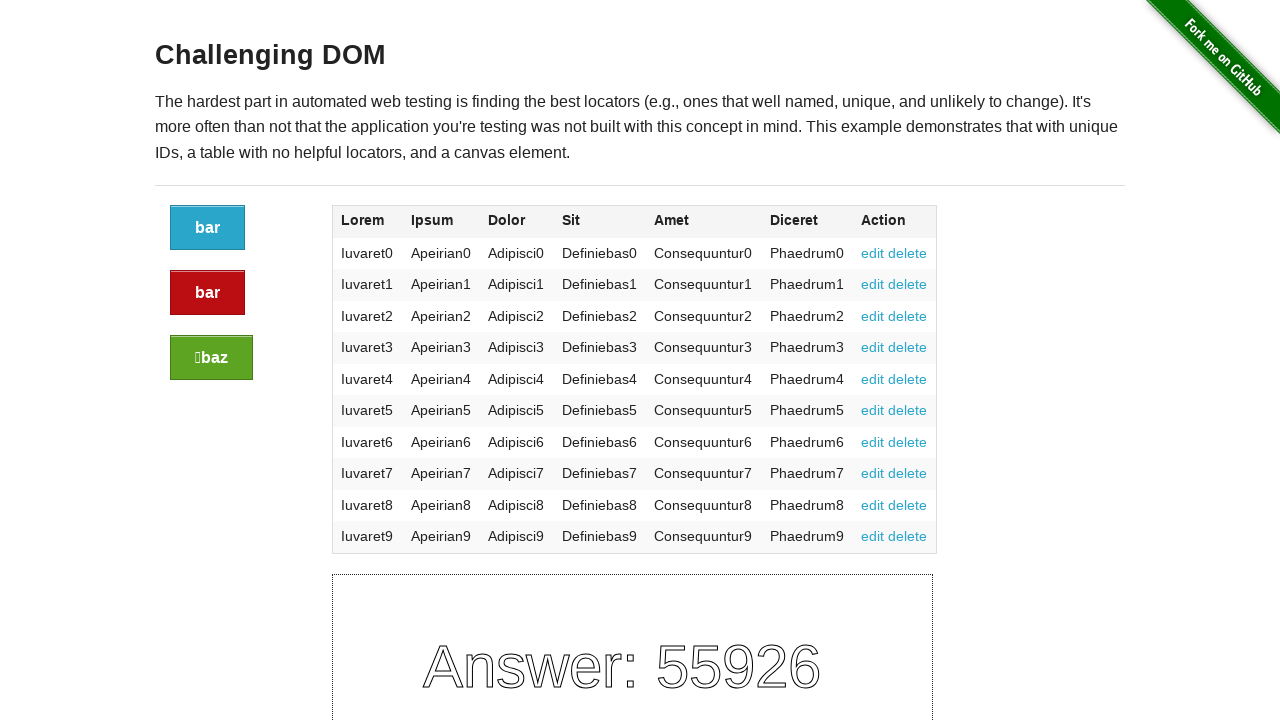

Navigated back from item 4 to main page
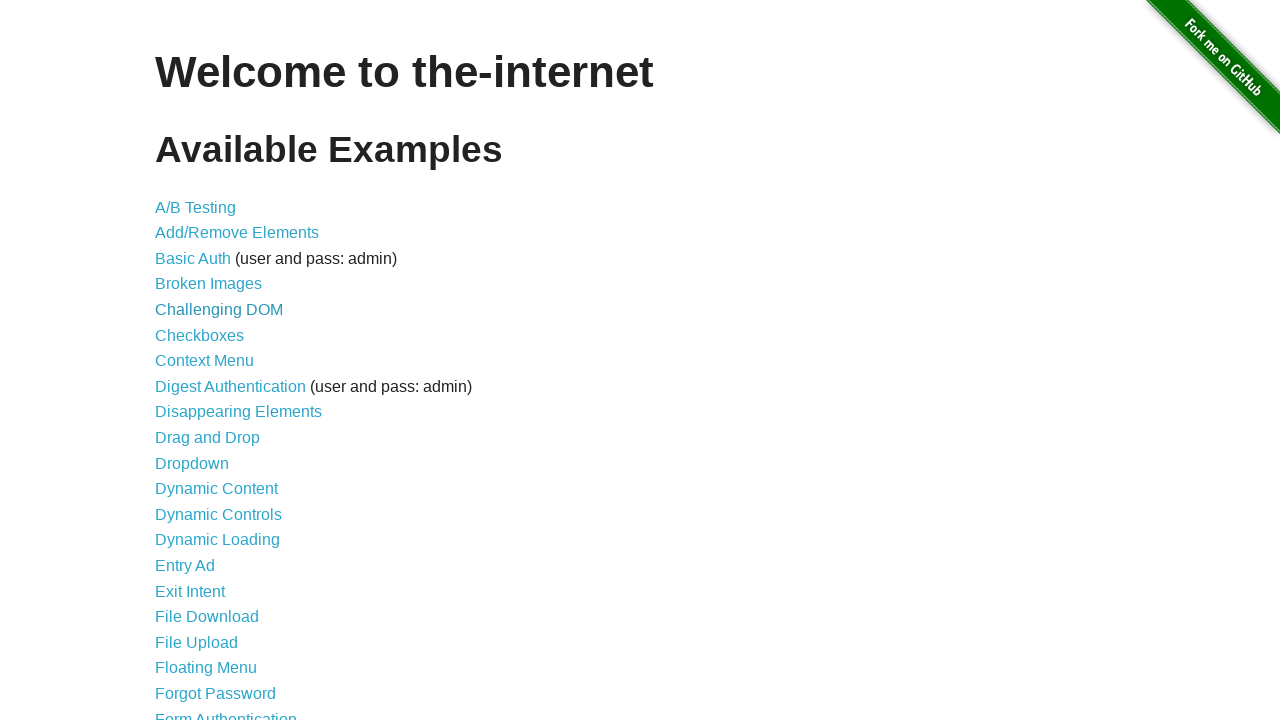

Located item link at index 5
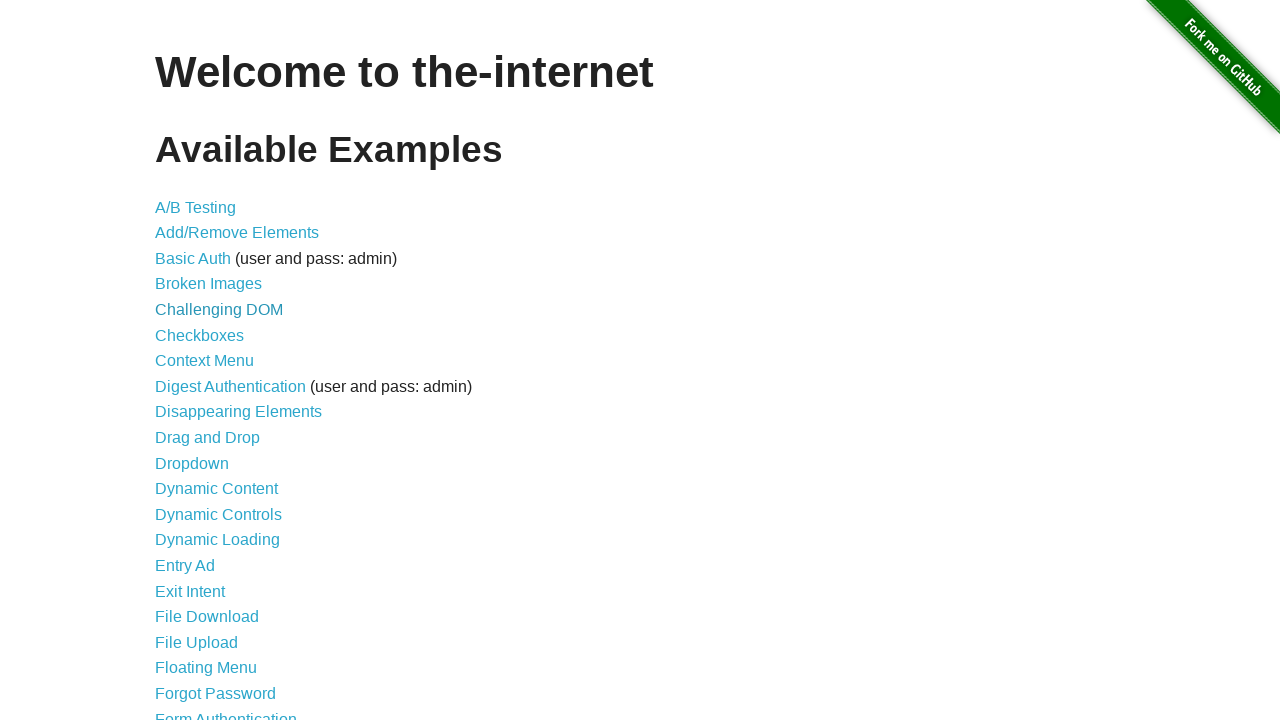

Clicked item link 5 at (200, 335) on ul > li > a >> nth=5
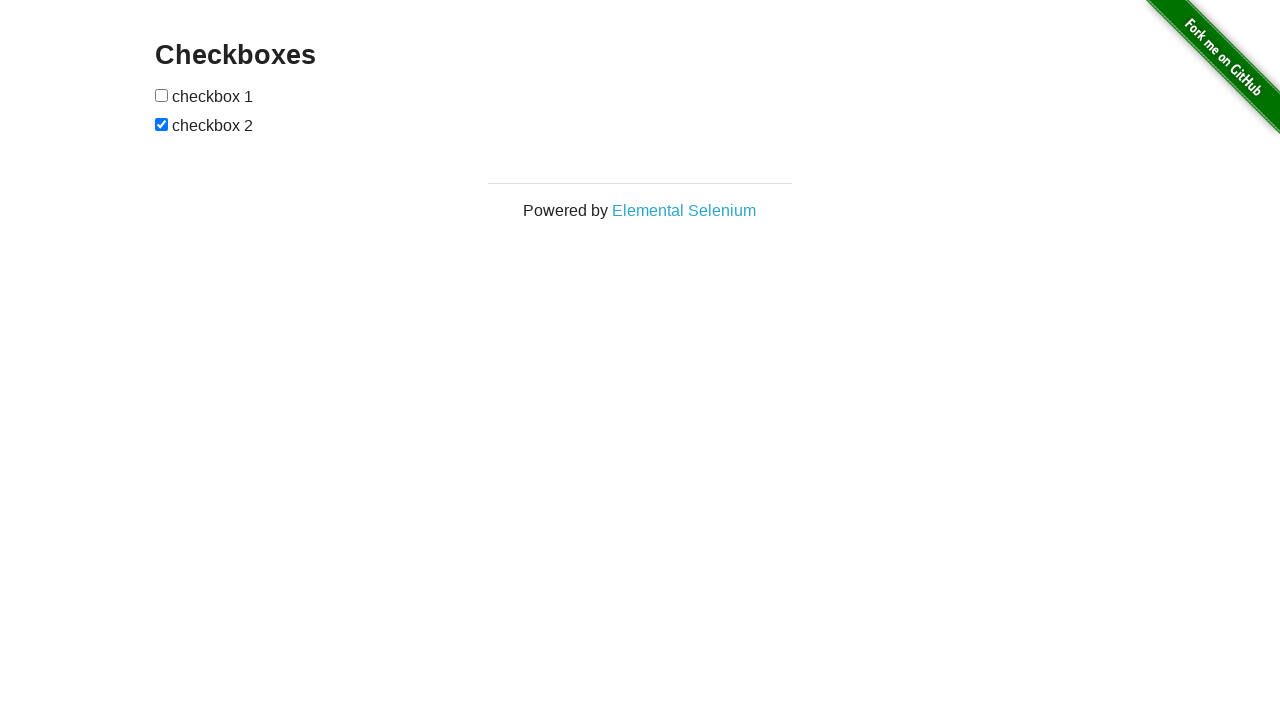

Navigated back from item 5 to main page
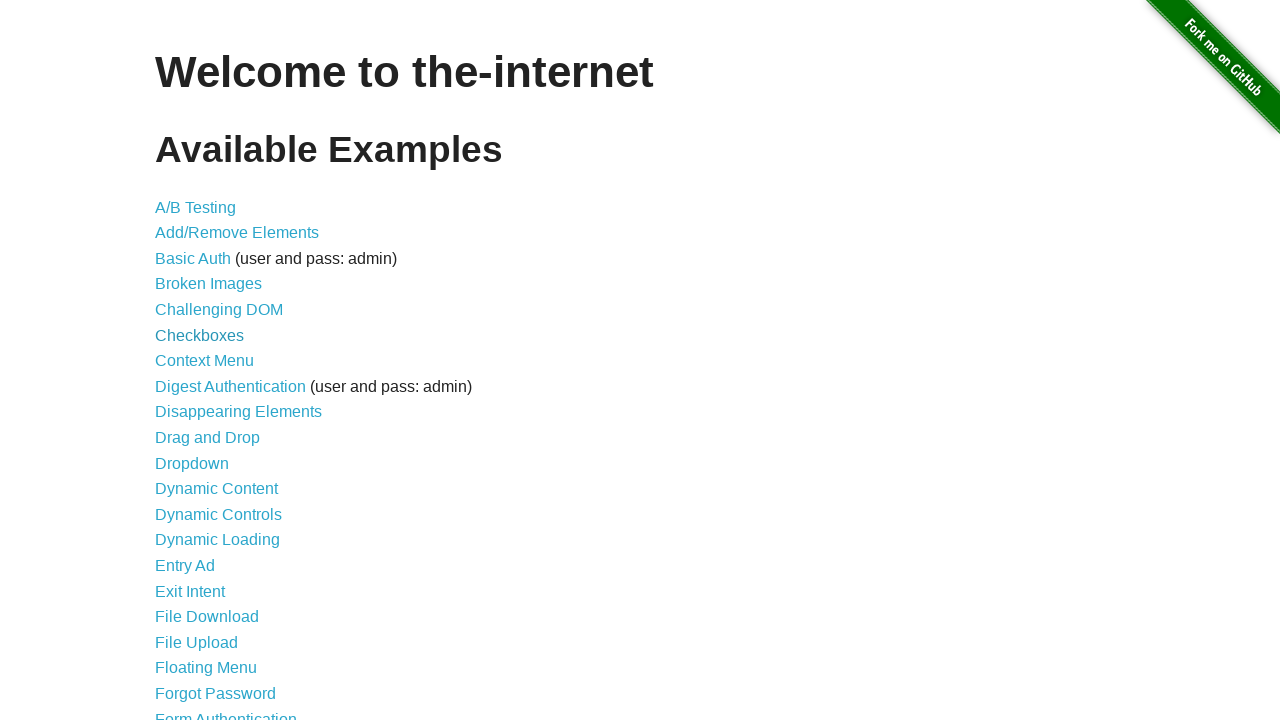

Located item link at index 6
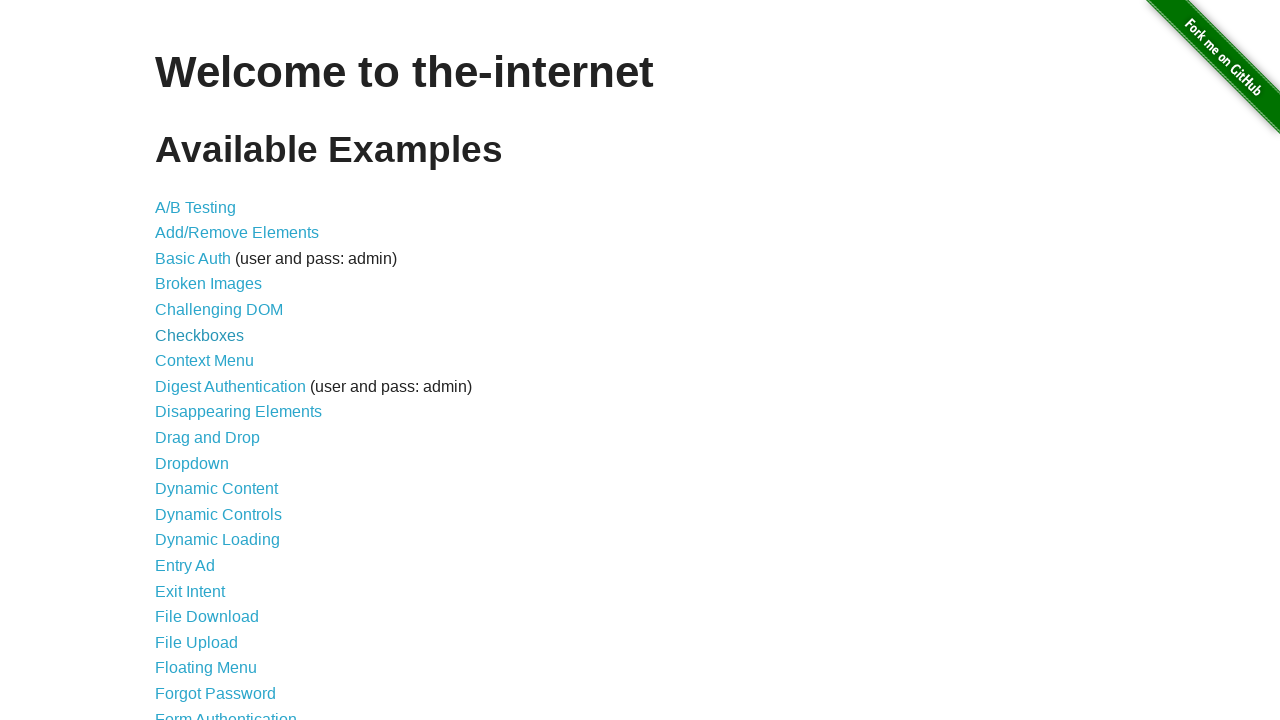

Clicked item link 6 at (204, 361) on ul > li > a >> nth=6
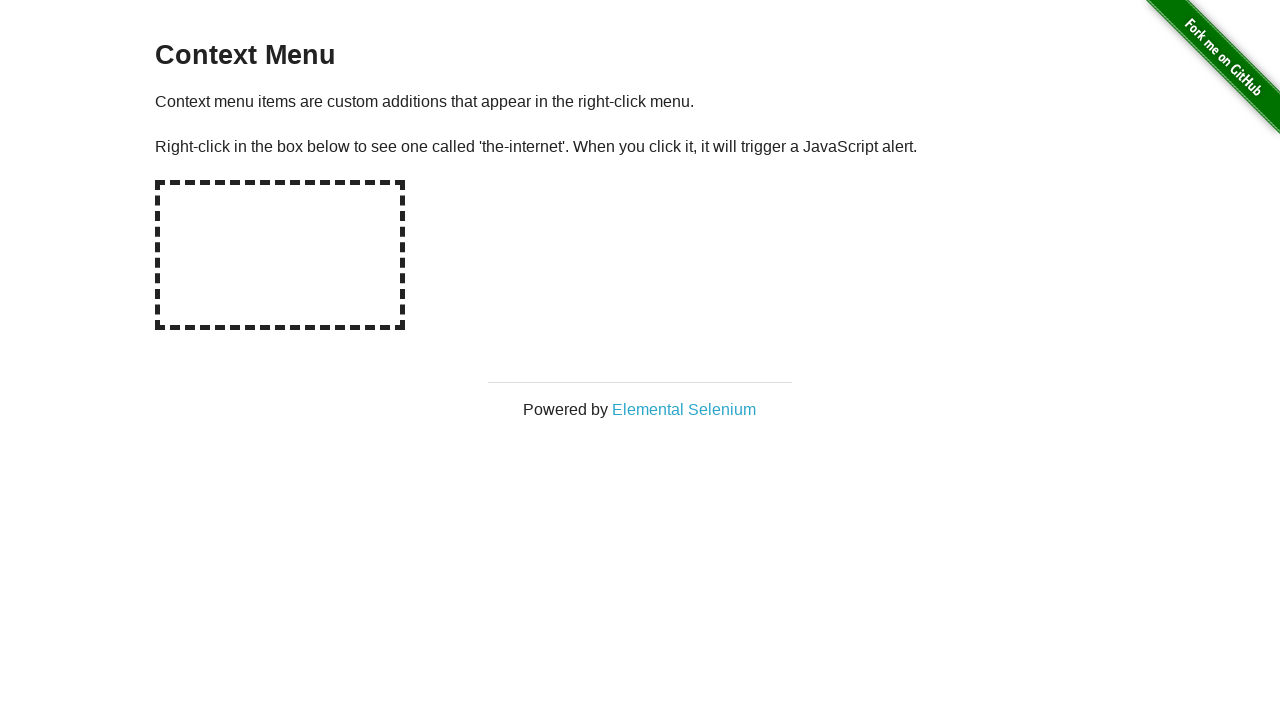

Navigated back from item 6 to main page
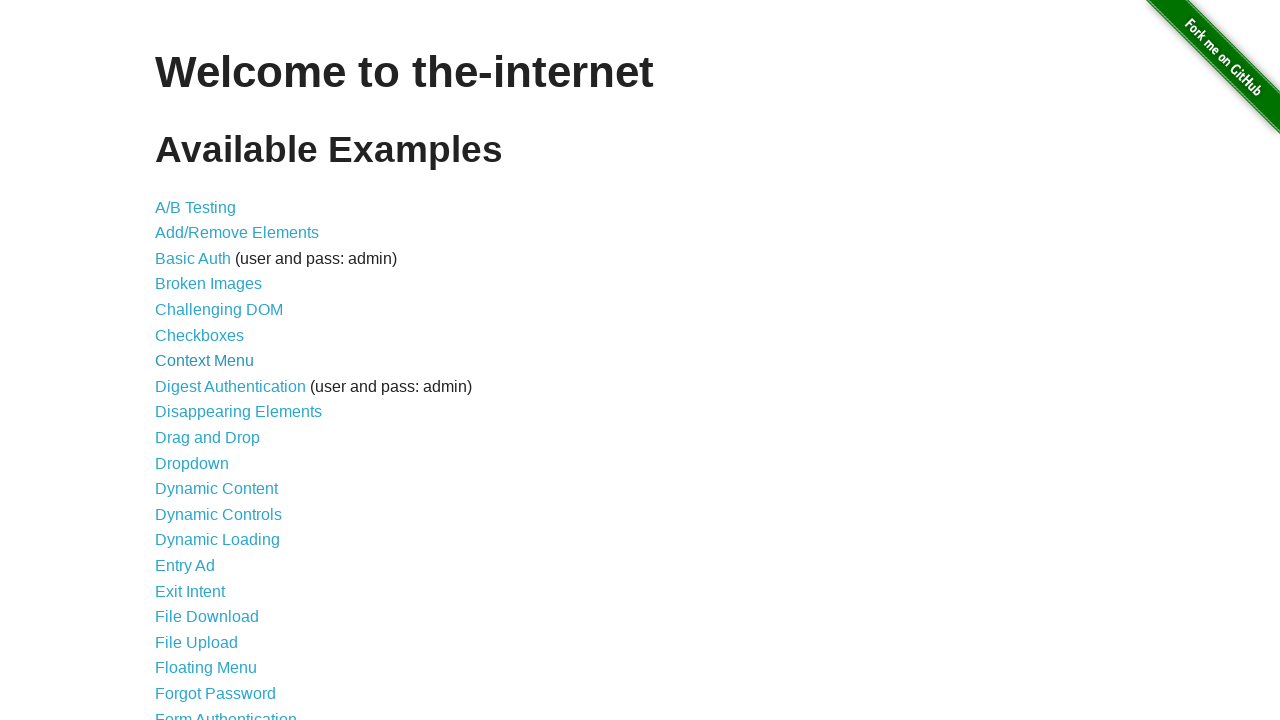

Located item link at index 7
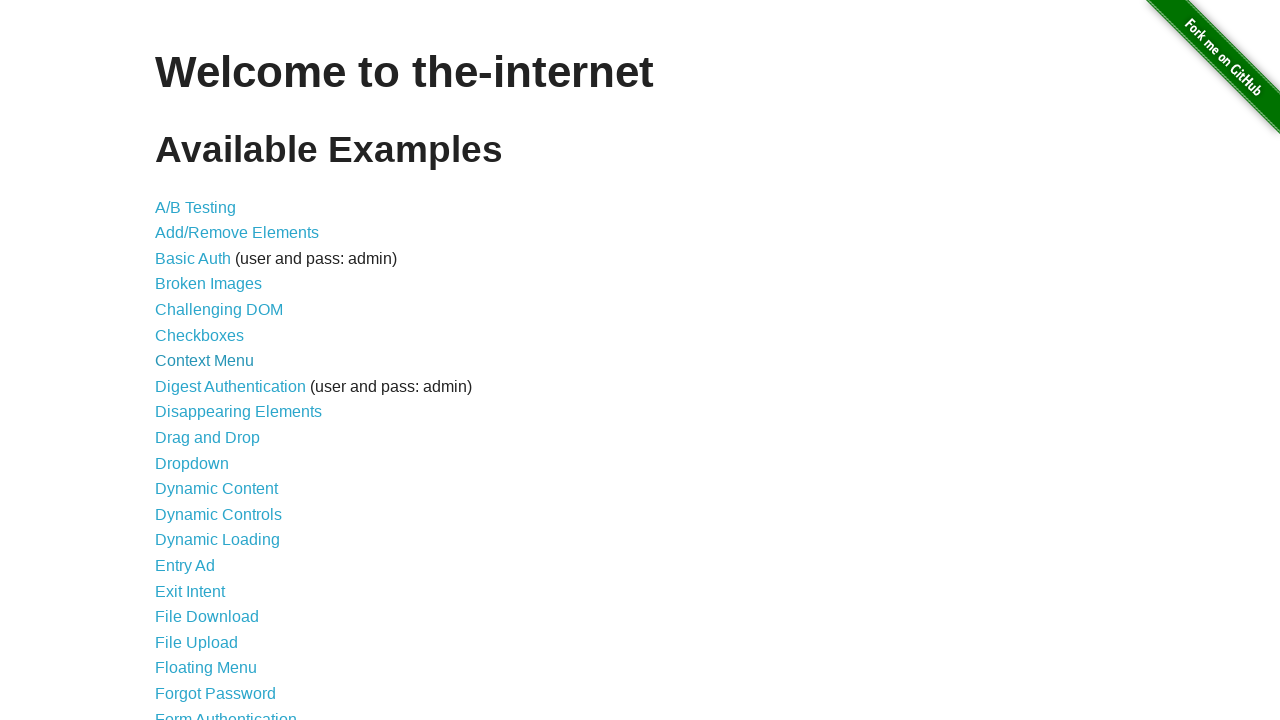

Clicked item link 7 at (230, 386) on ul > li > a >> nth=7
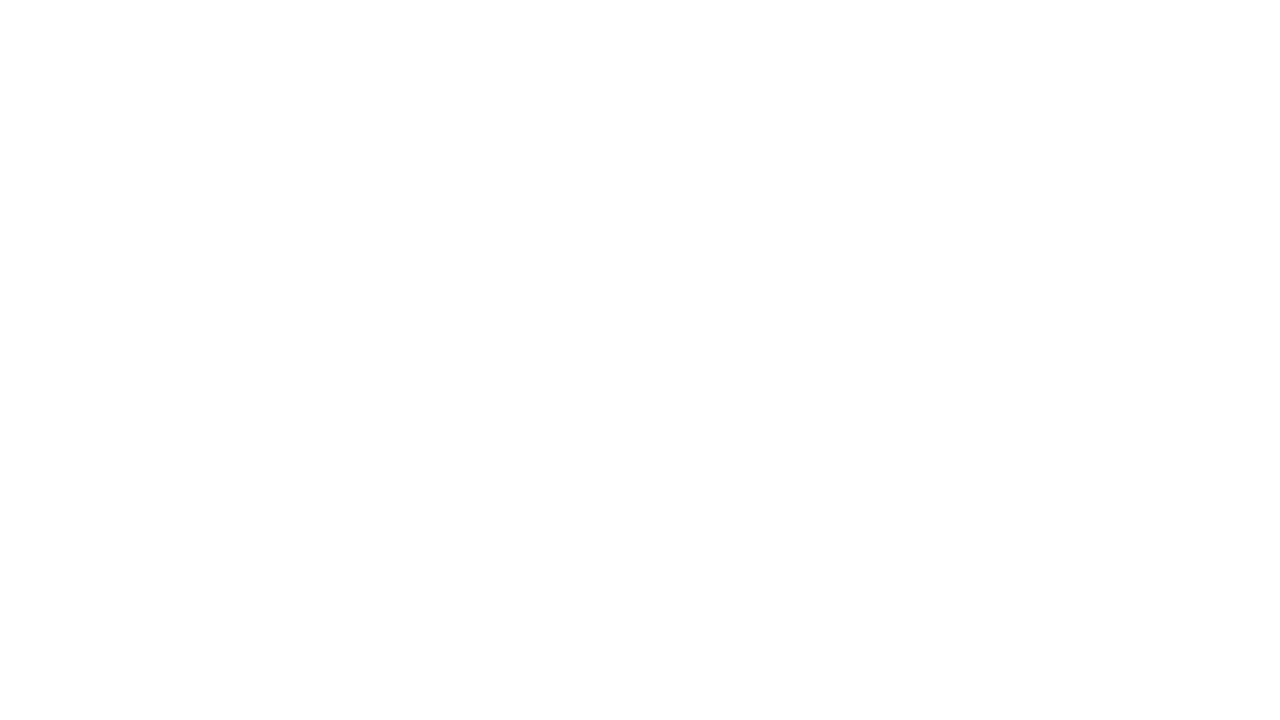

Navigated back from item 7 to main page
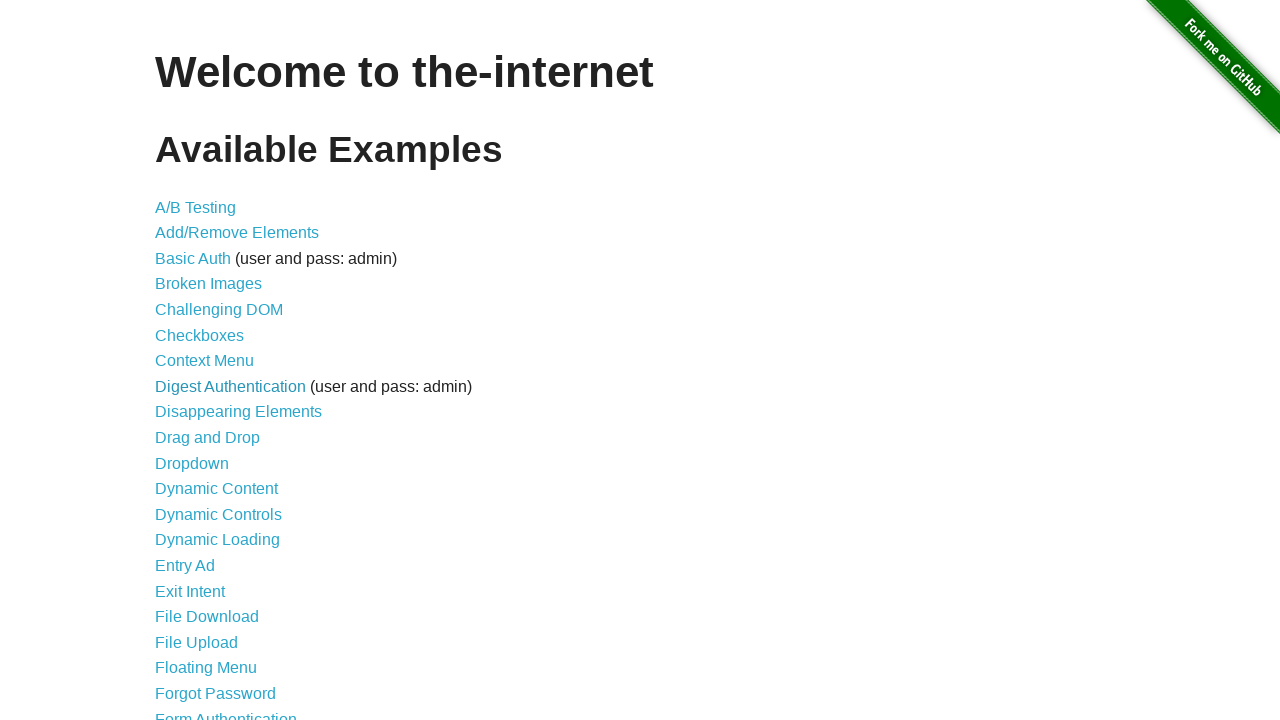

Located item link at index 8
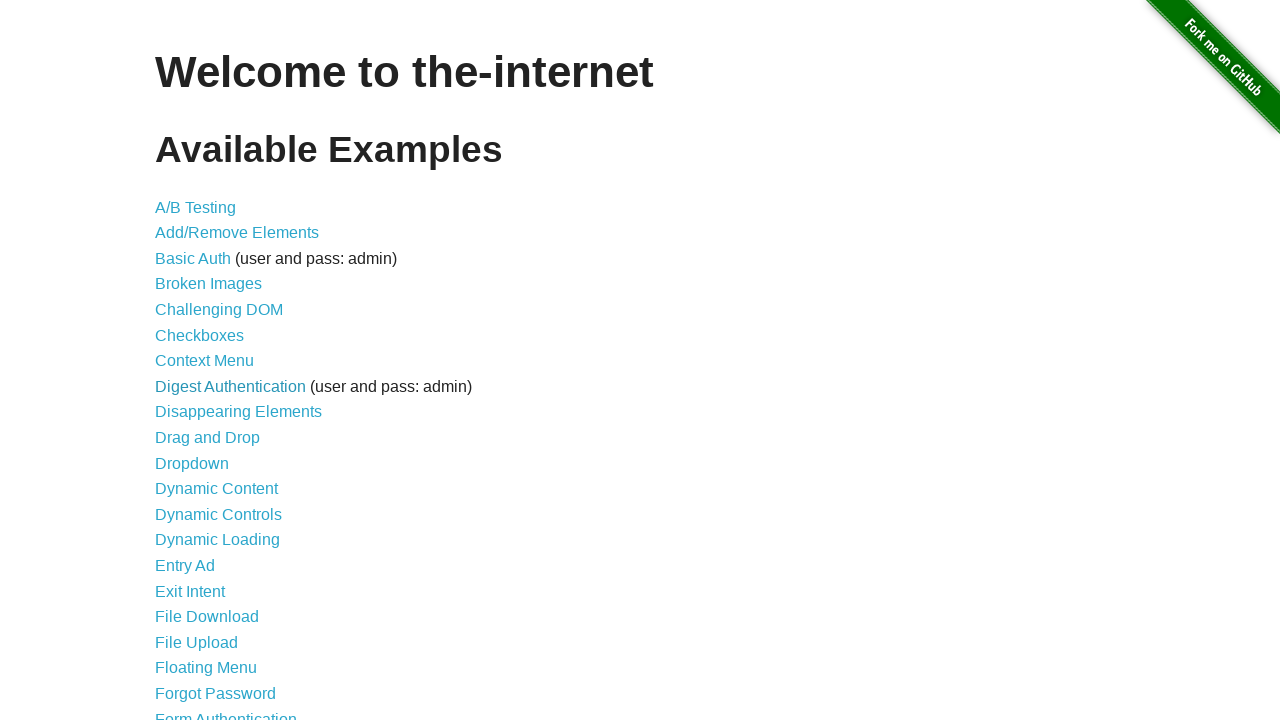

Clicked item link 8 at (238, 412) on ul > li > a >> nth=8
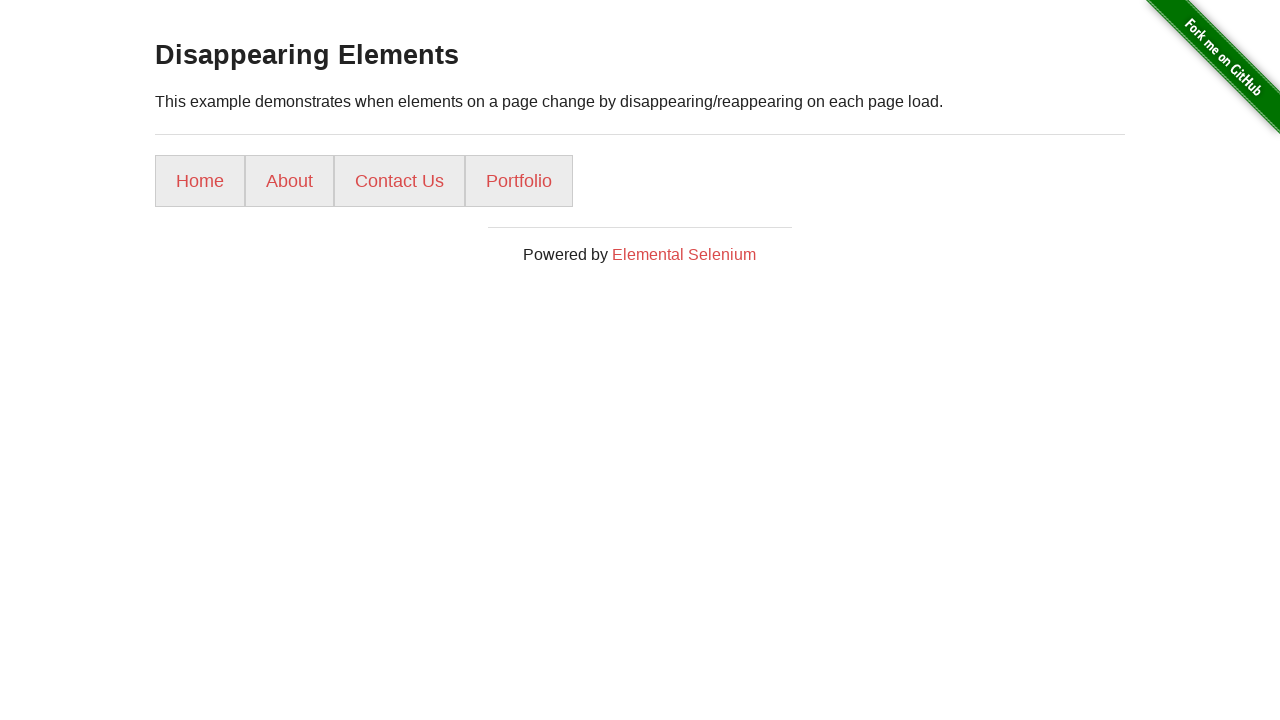

Navigated back from item 8 to main page
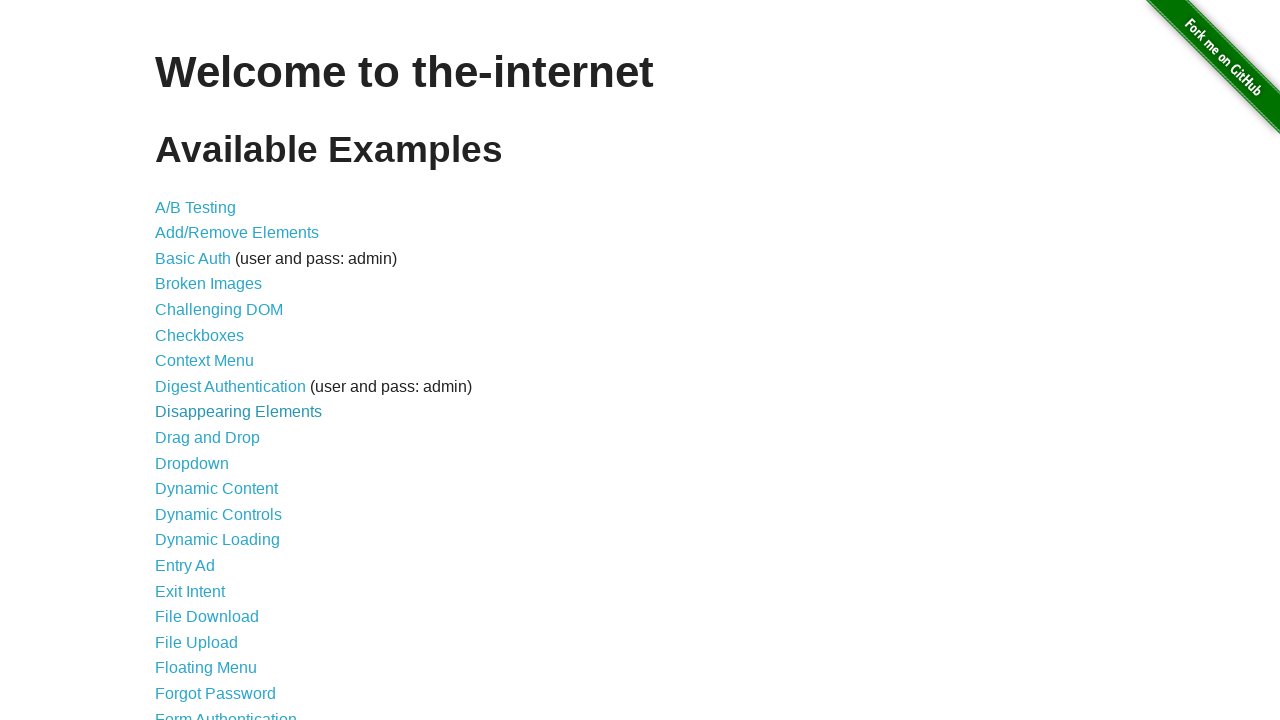

Located item link at index 9
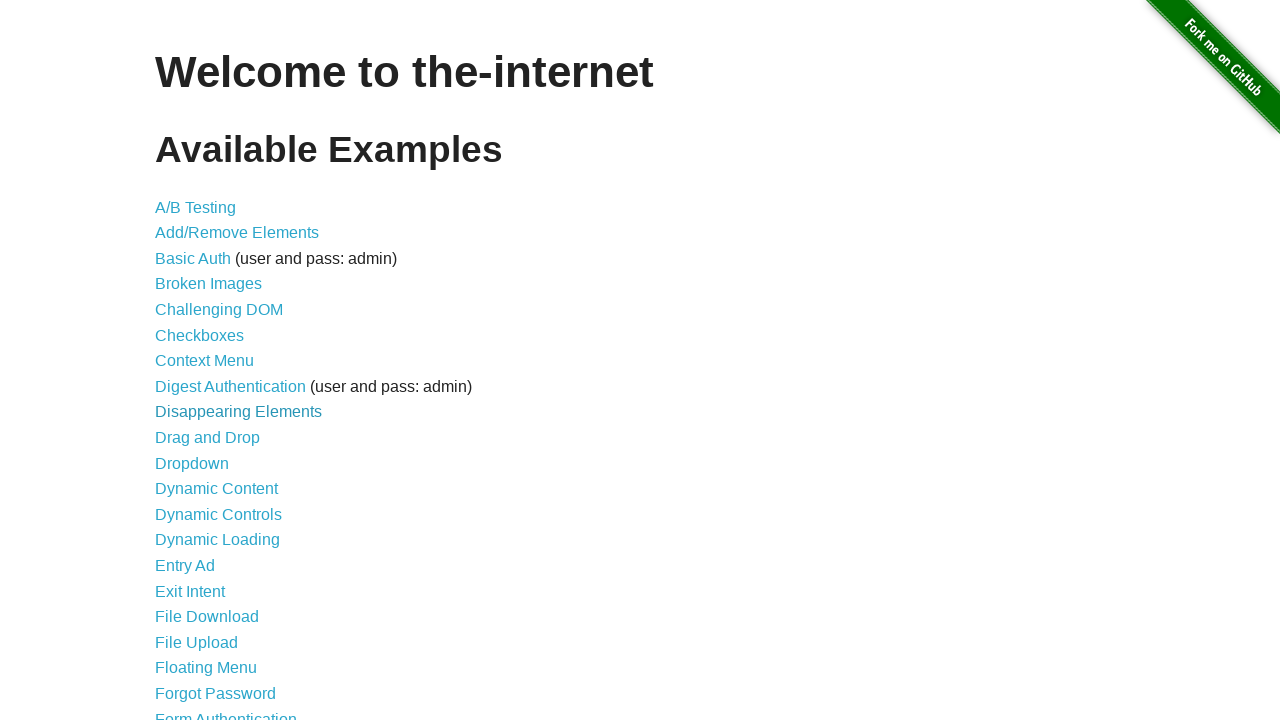

Clicked item link 9 at (208, 438) on ul > li > a >> nth=9
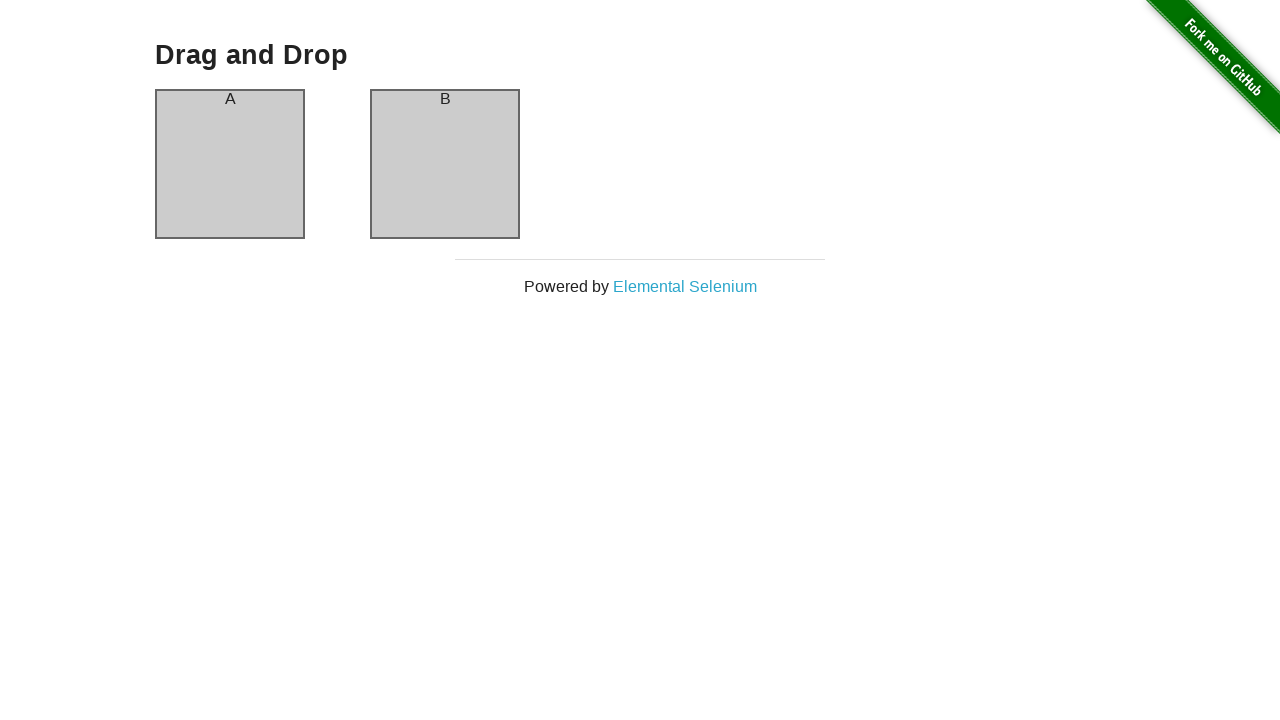

Navigated back from item 9 to main page
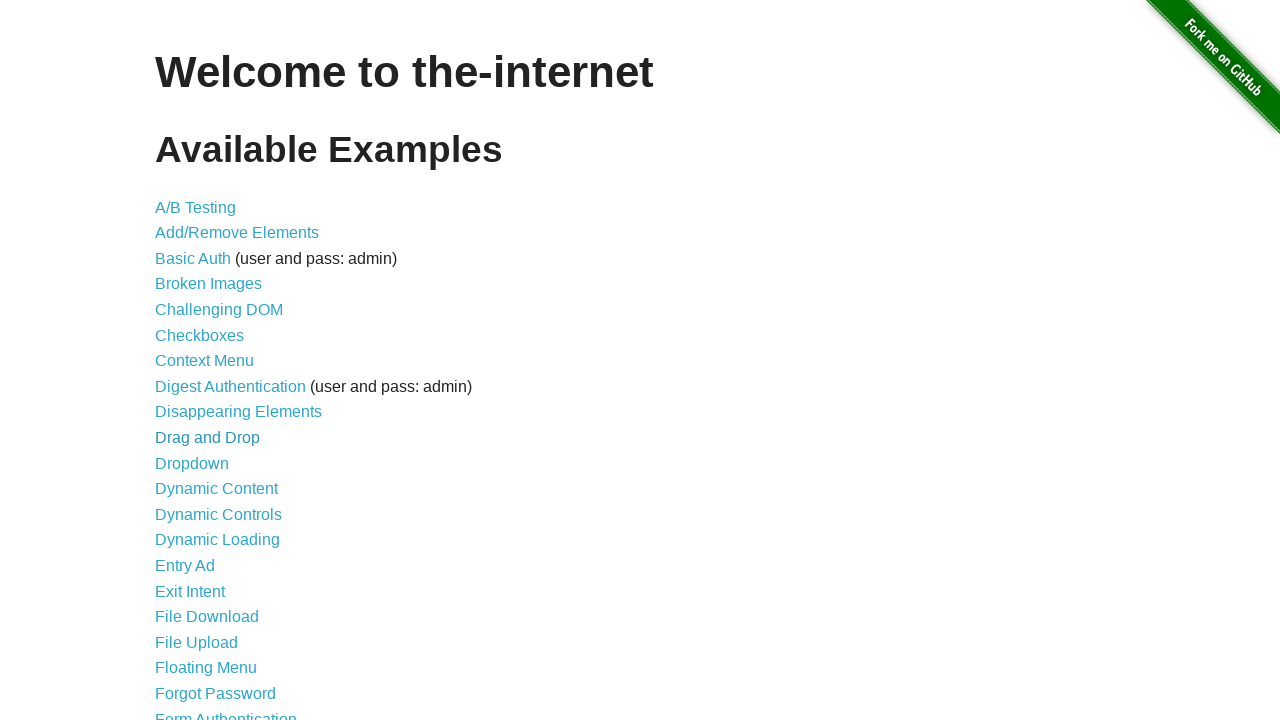

Located item link at index 10
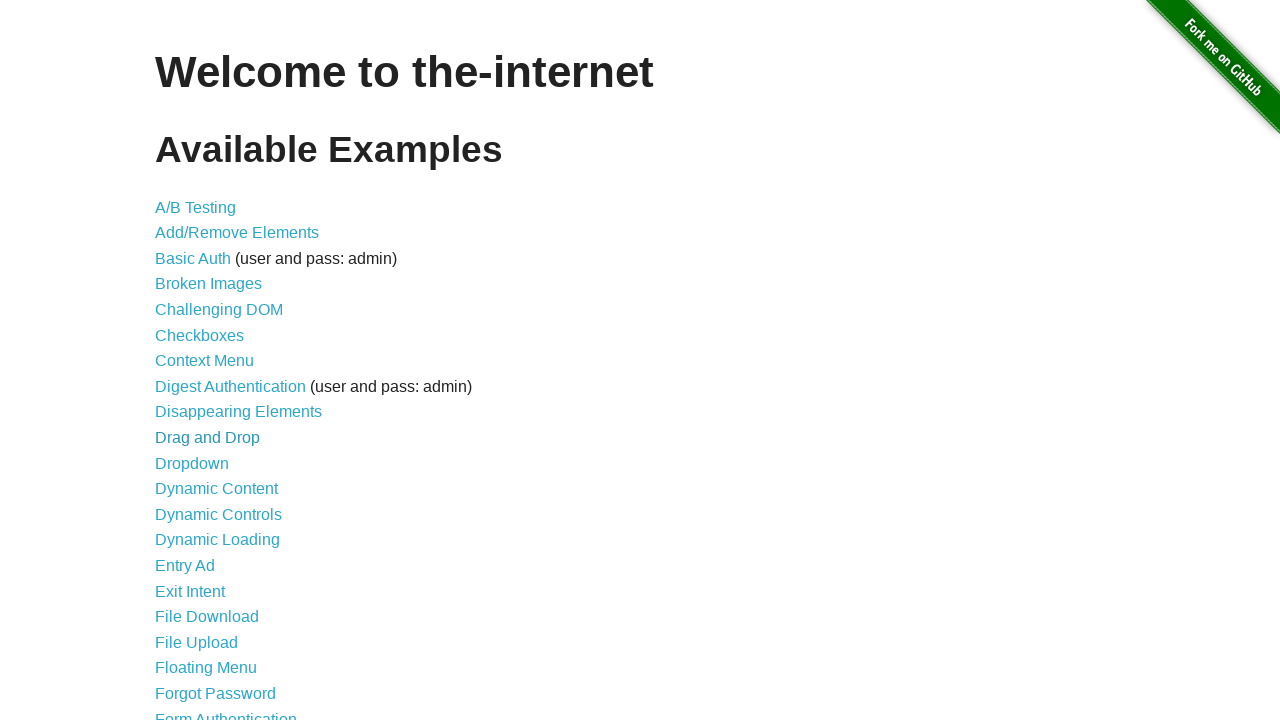

Clicked item link 10 at (192, 463) on ul > li > a >> nth=10
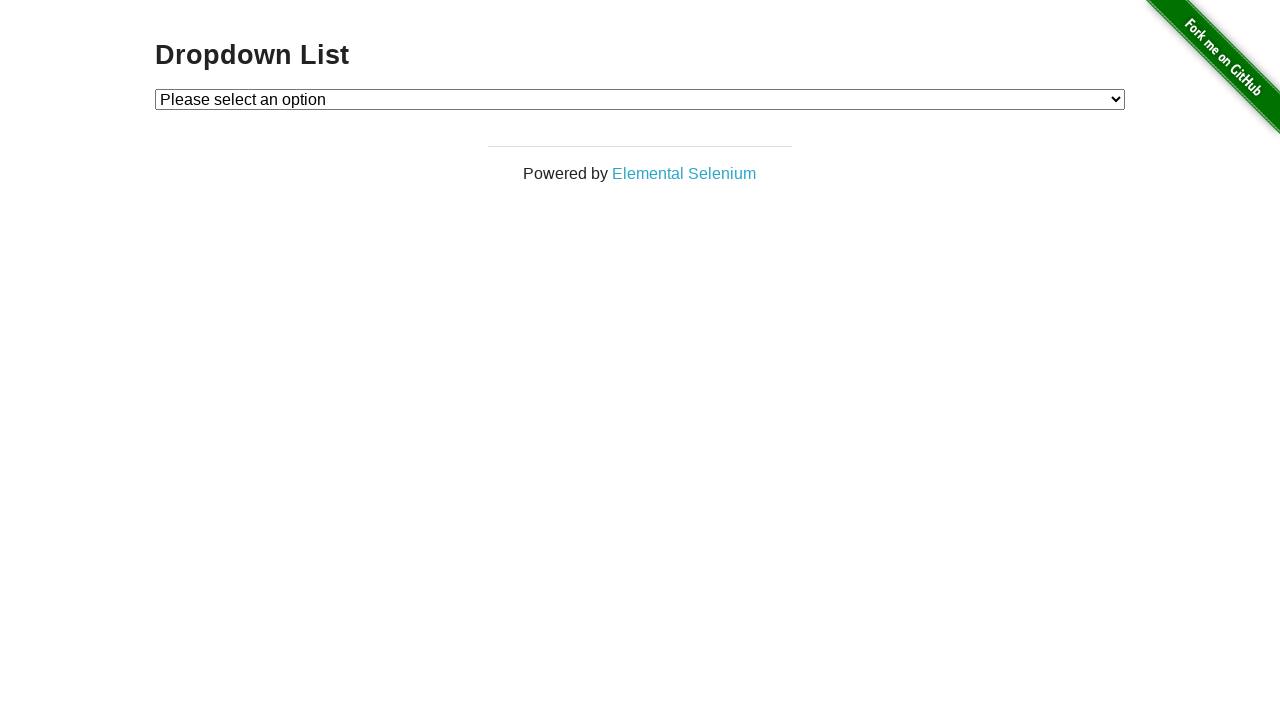

Navigated back from item 10 to main page
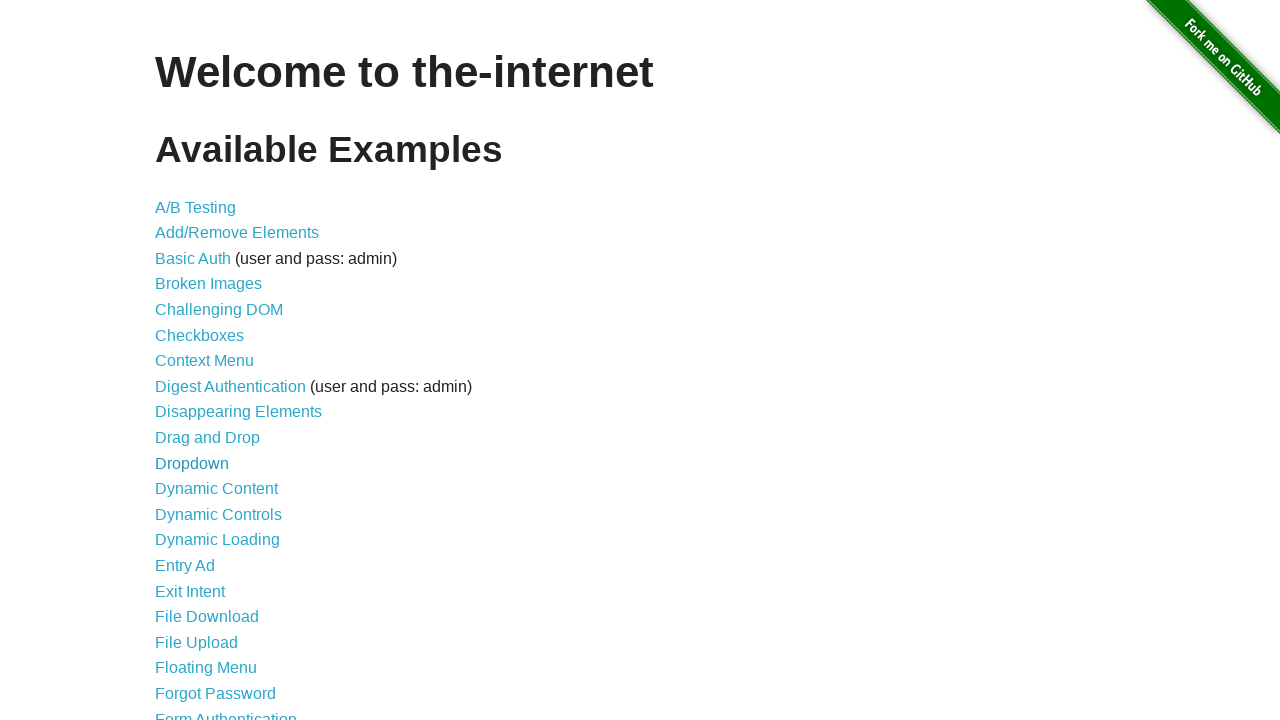

Located item link at index 11
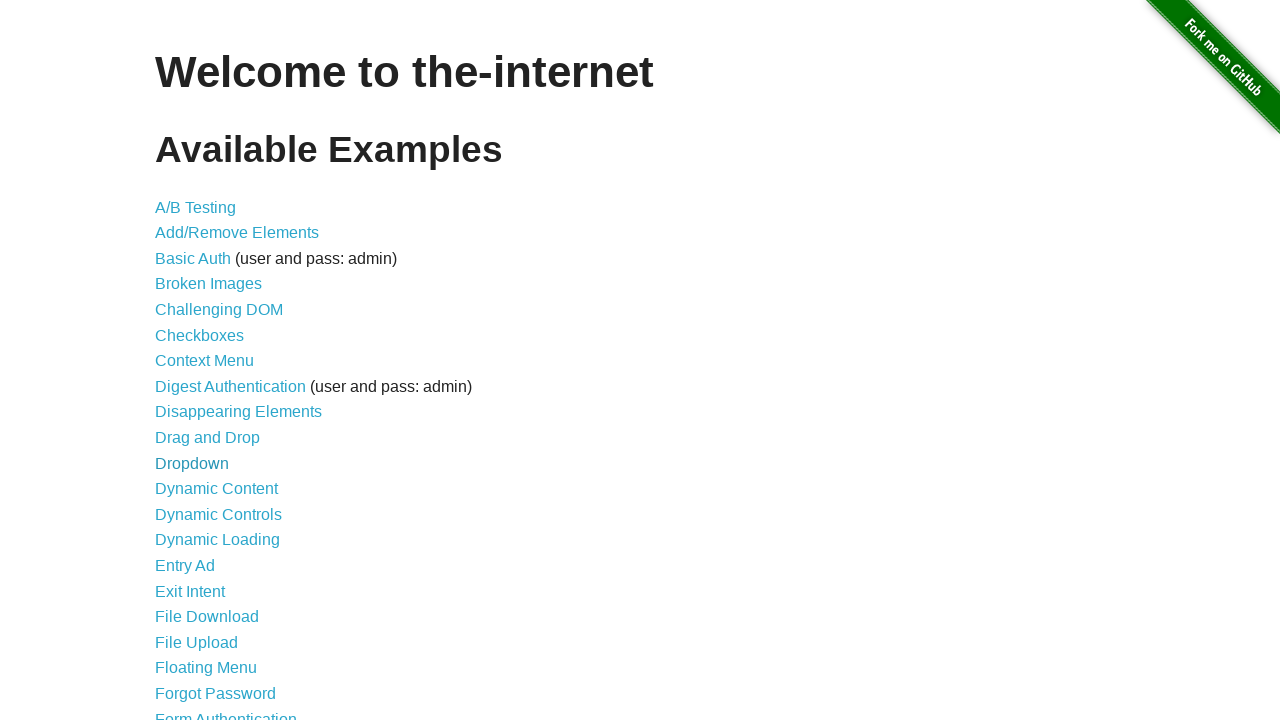

Clicked item link 11 at (216, 489) on ul > li > a >> nth=11
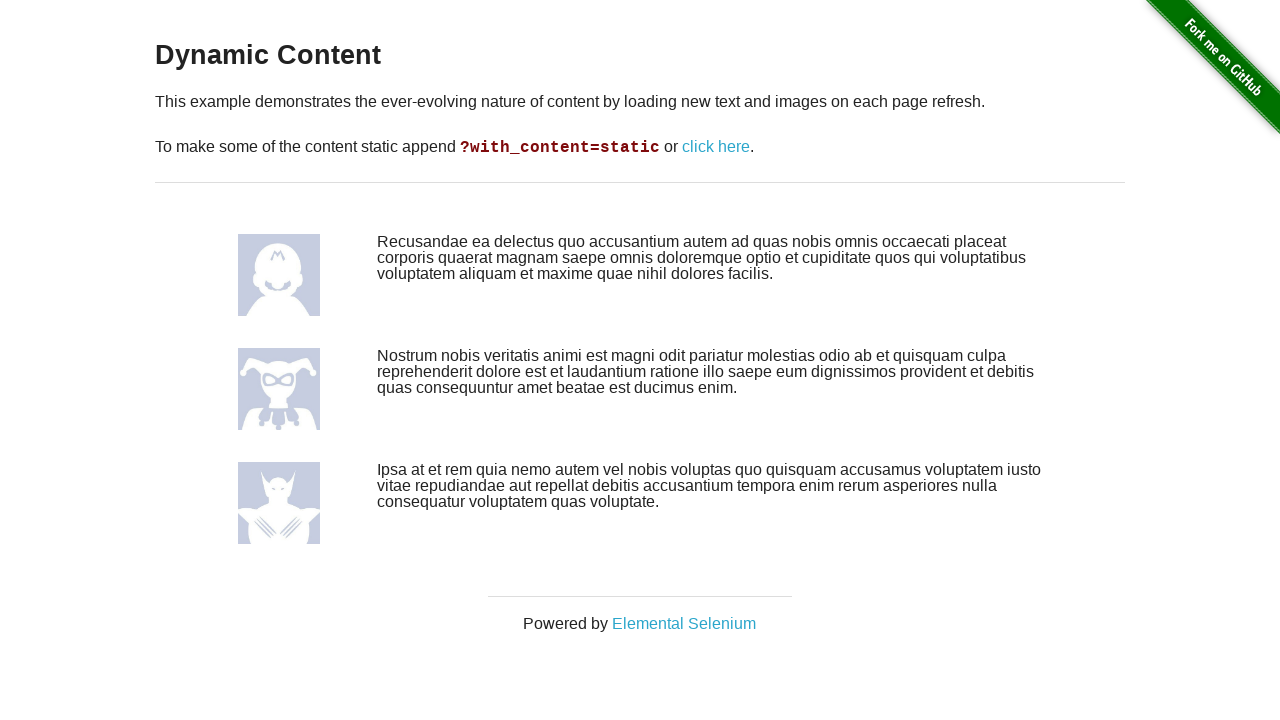

Navigated back from item 11 to main page
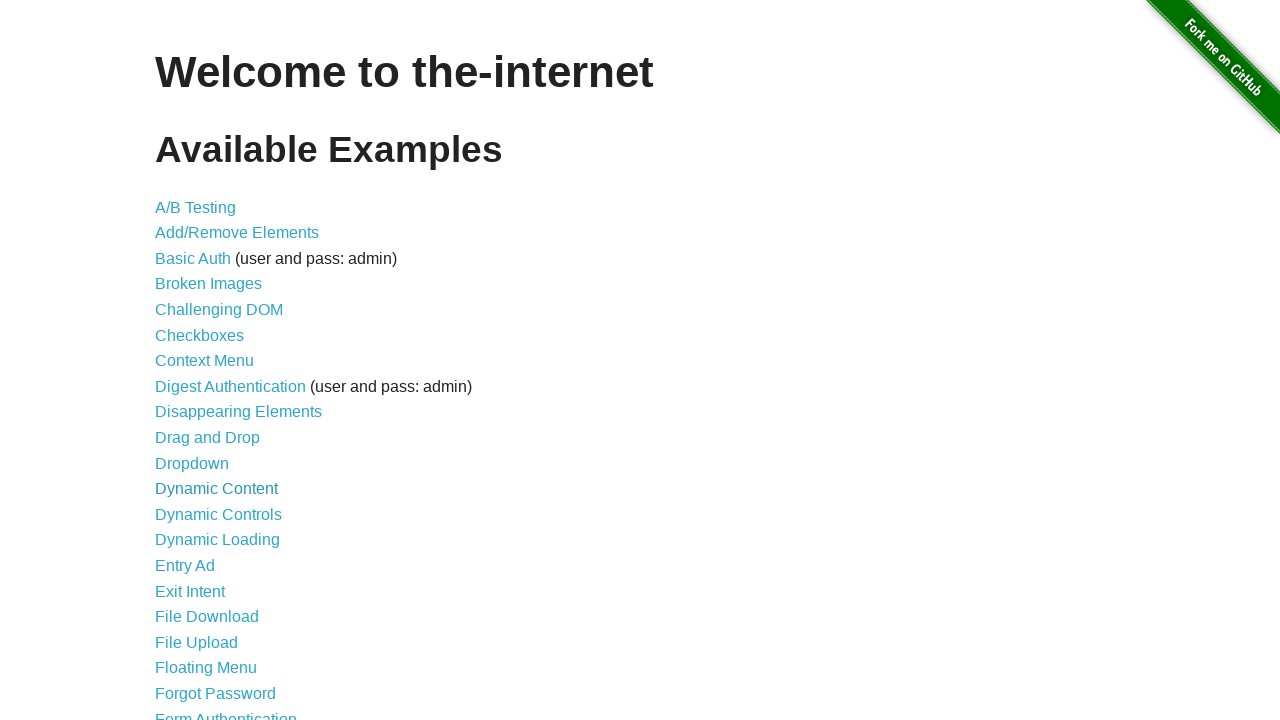

Located item link at index 12
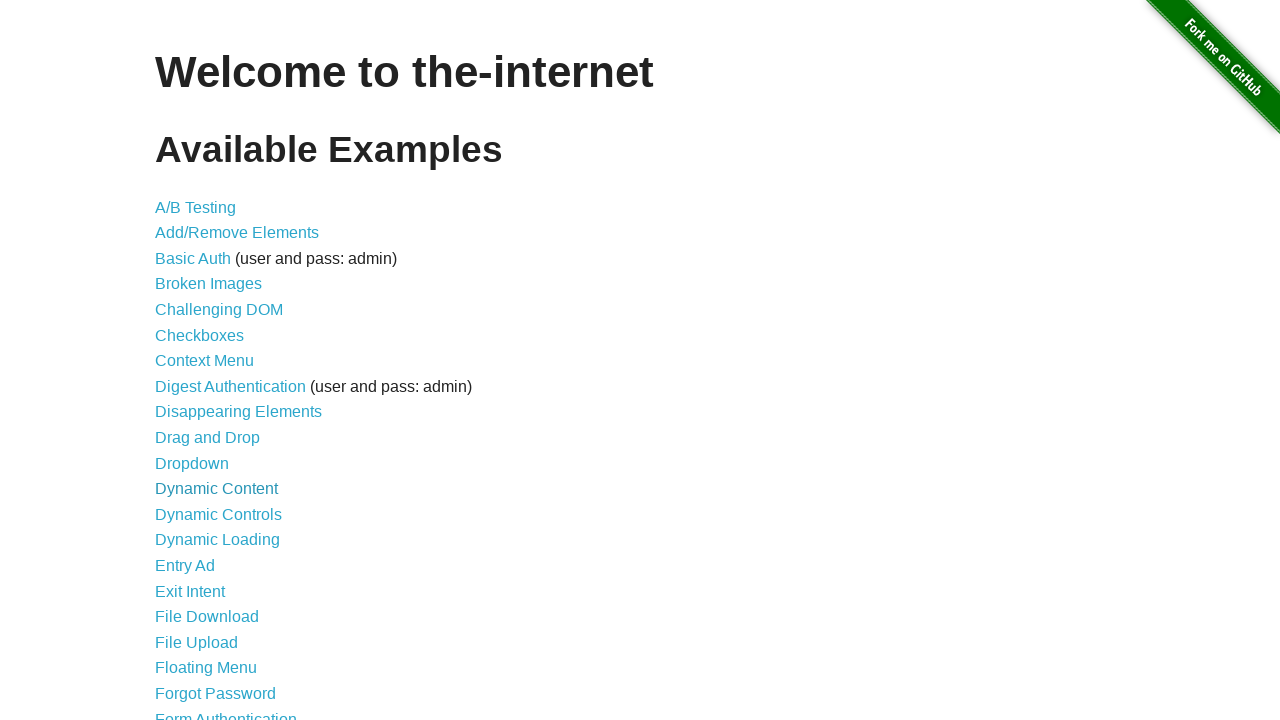

Clicked item link 12 at (218, 514) on ul > li > a >> nth=12
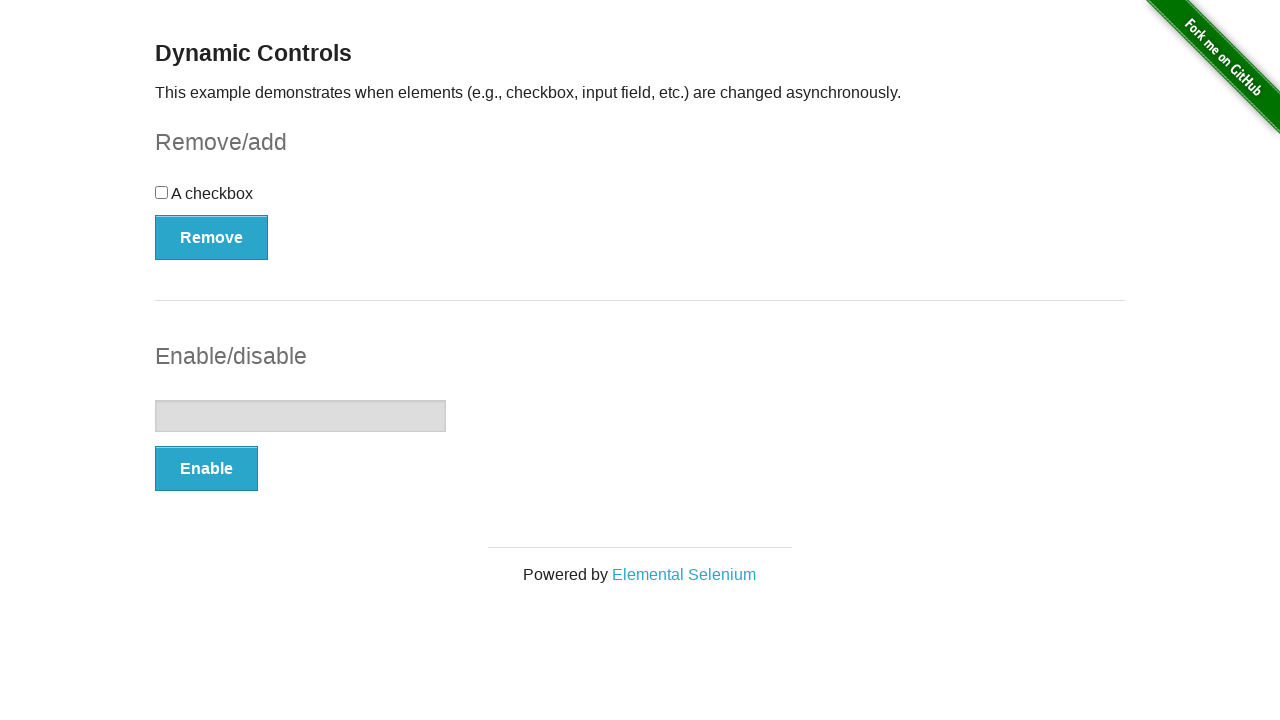

Navigated back from item 12 to main page
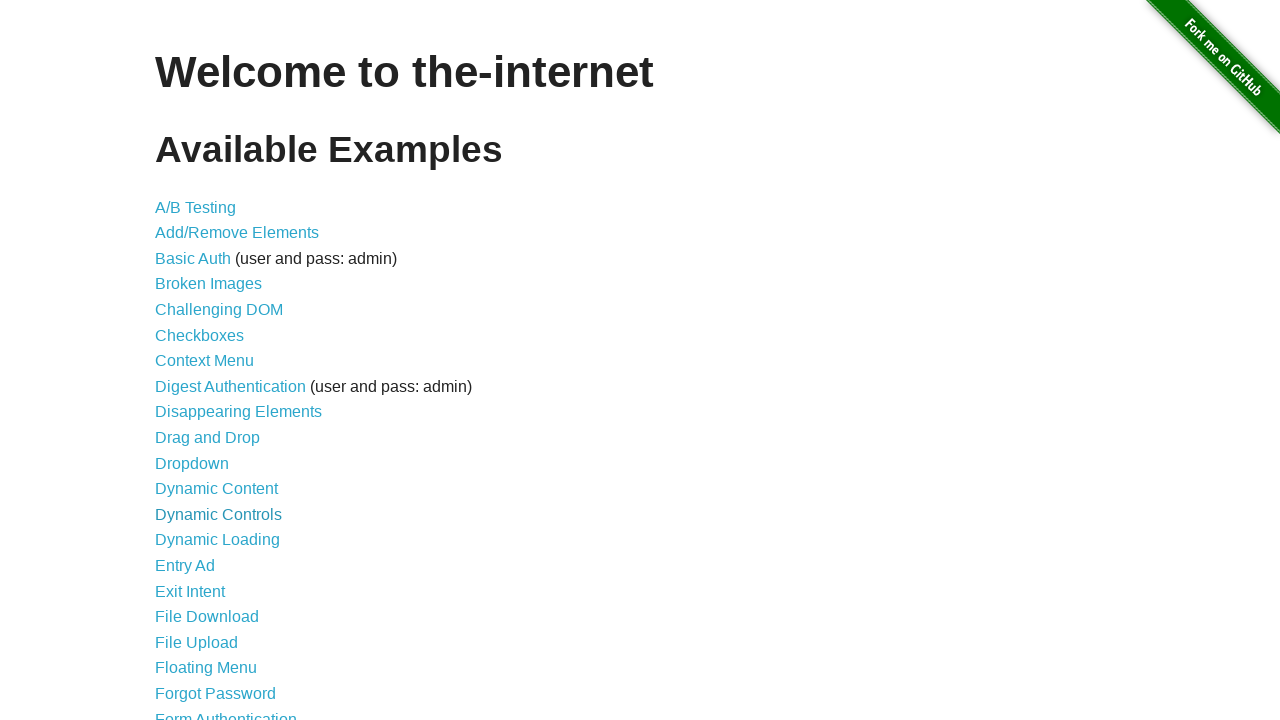

Located item link at index 13
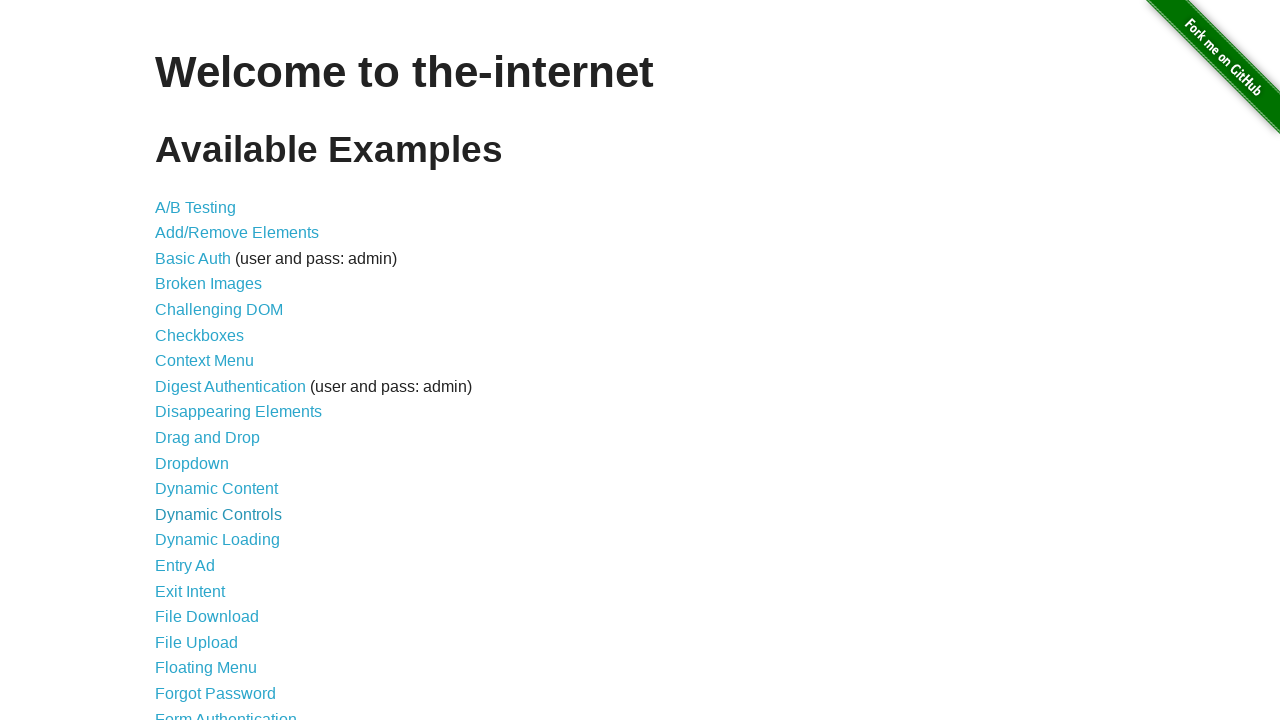

Clicked item link 13 at (218, 540) on ul > li > a >> nth=13
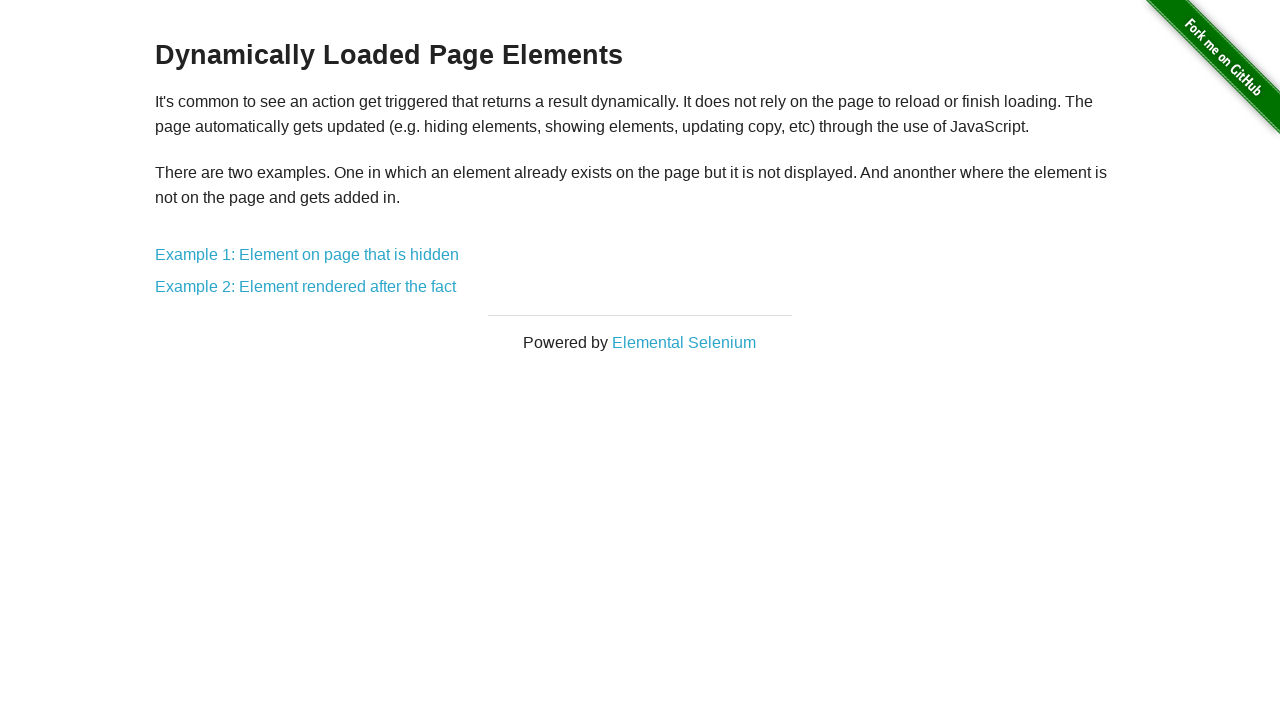

Navigated back from item 13 to main page
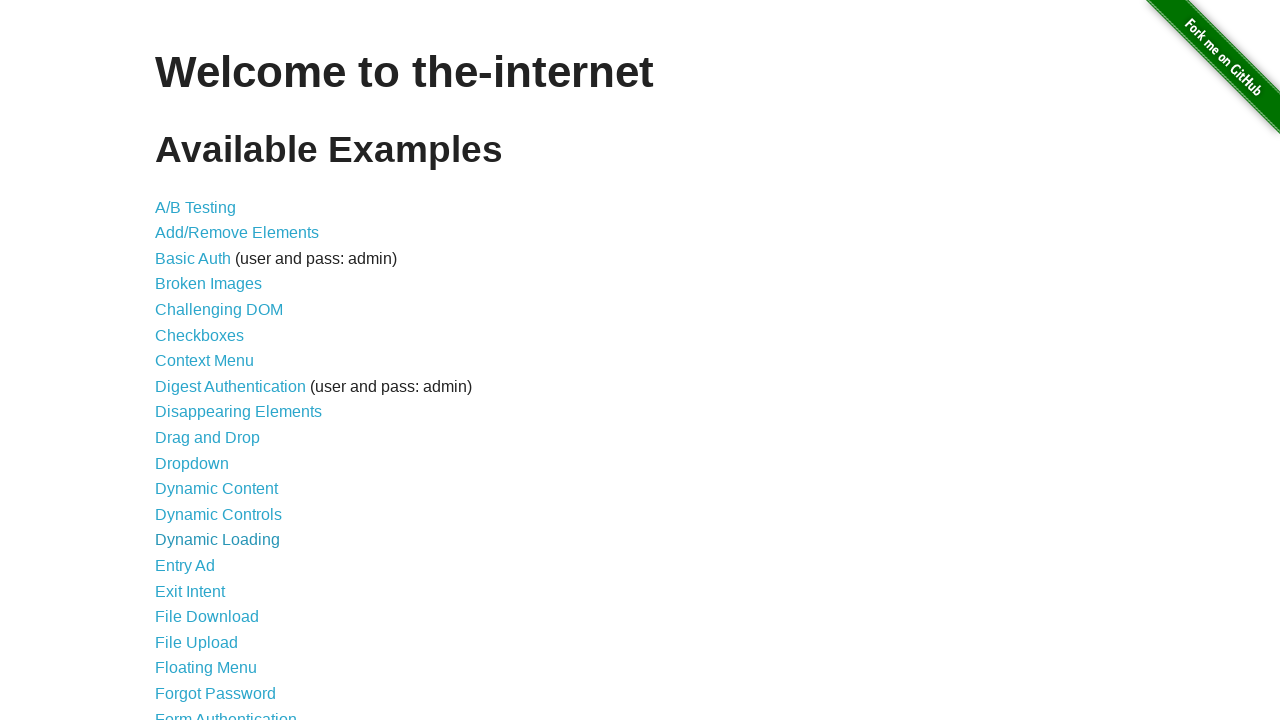

Located item link at index 14
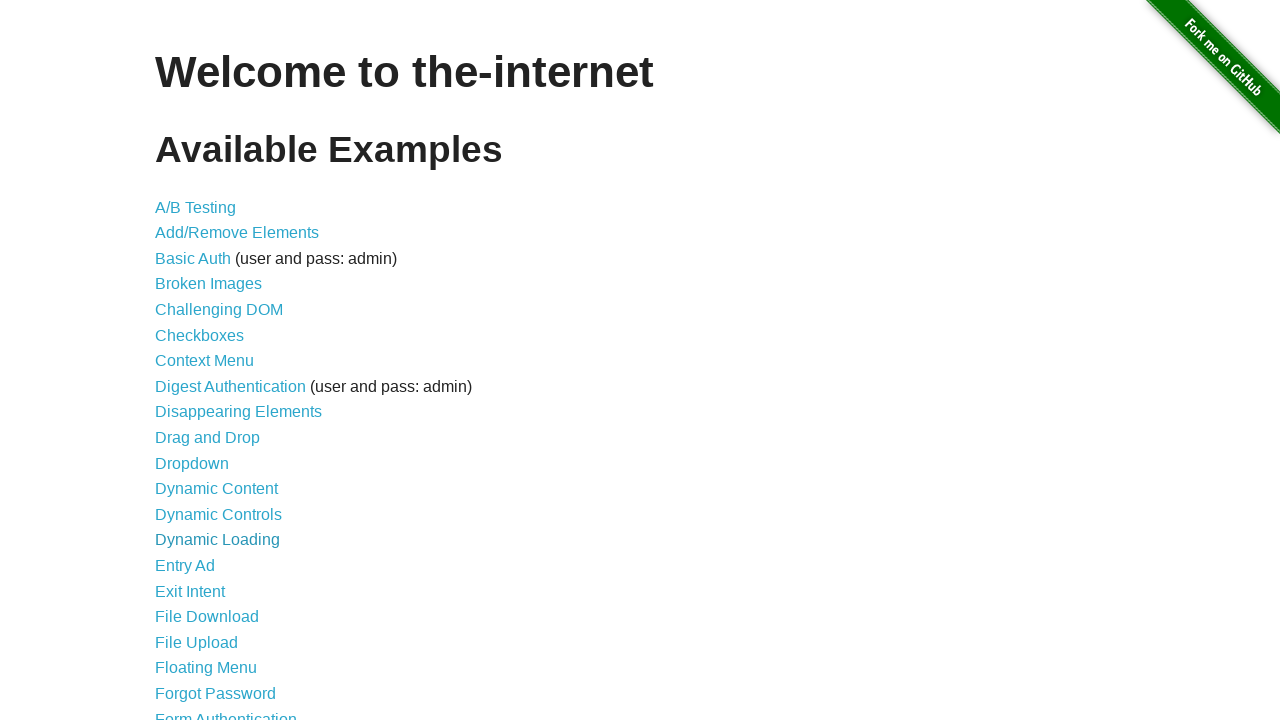

Clicked item link 14 at (185, 566) on ul > li > a >> nth=14
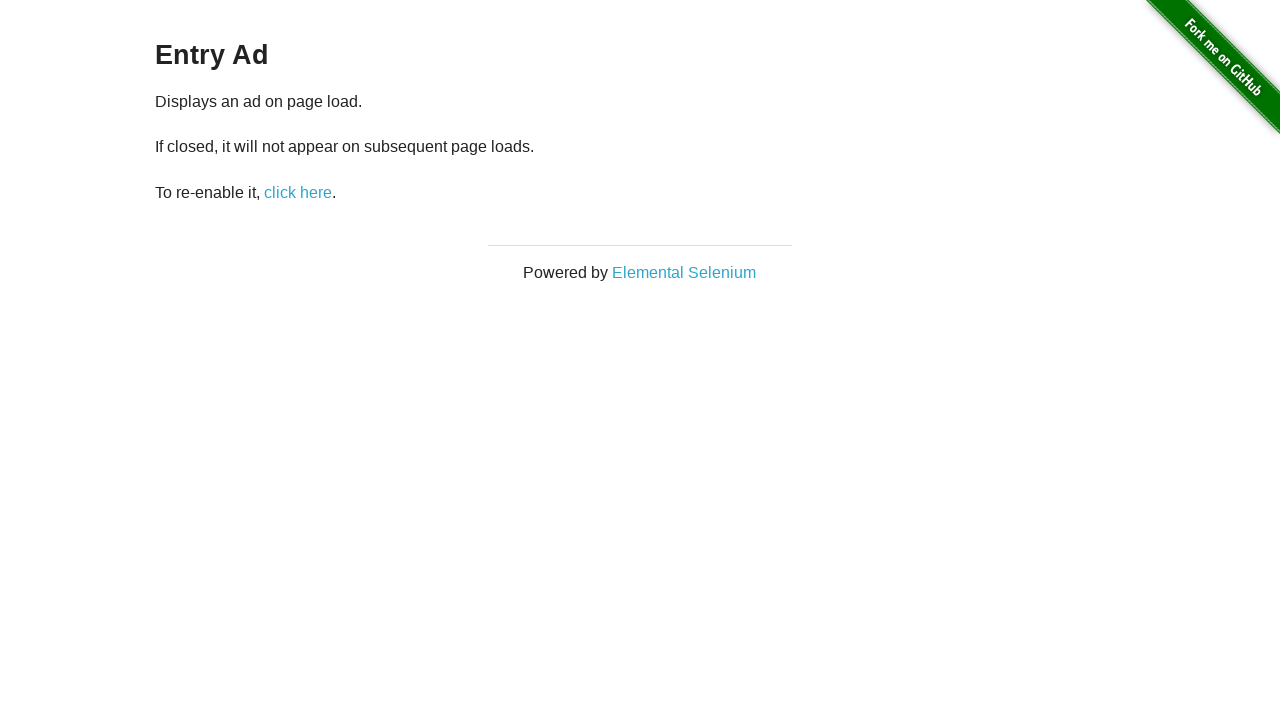

Navigated back from item 14 to main page
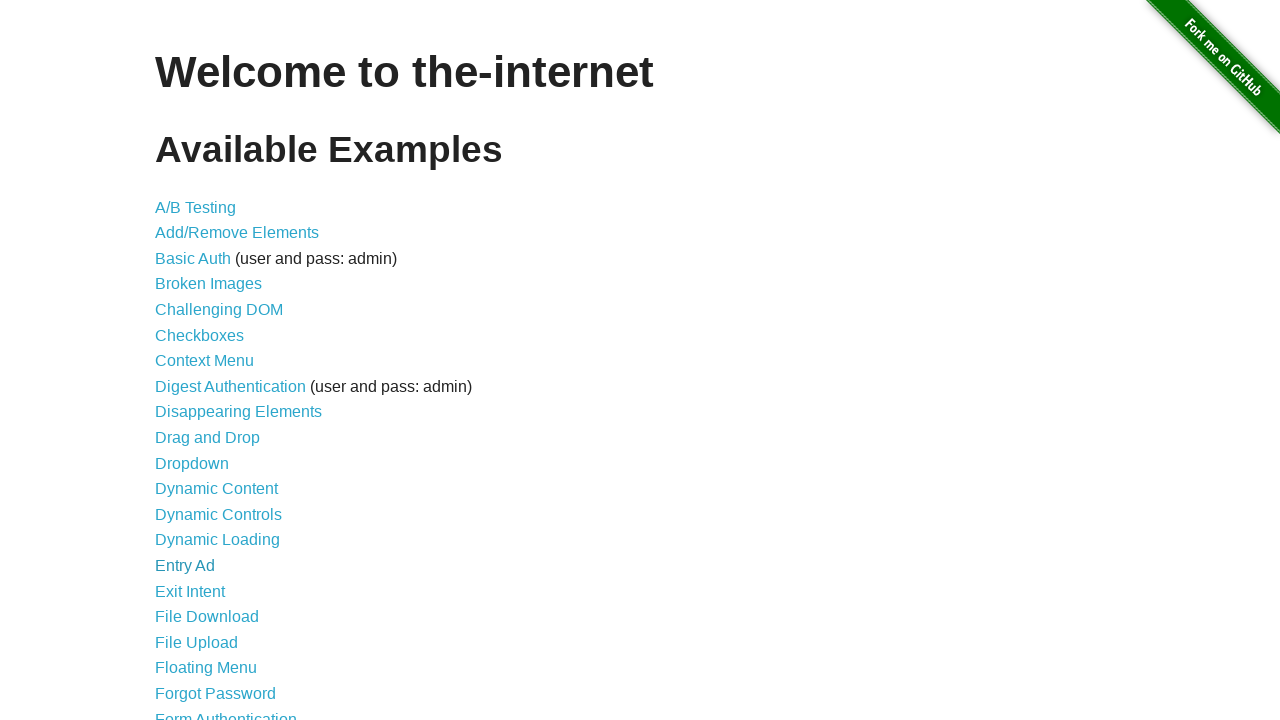

Located item link at index 15
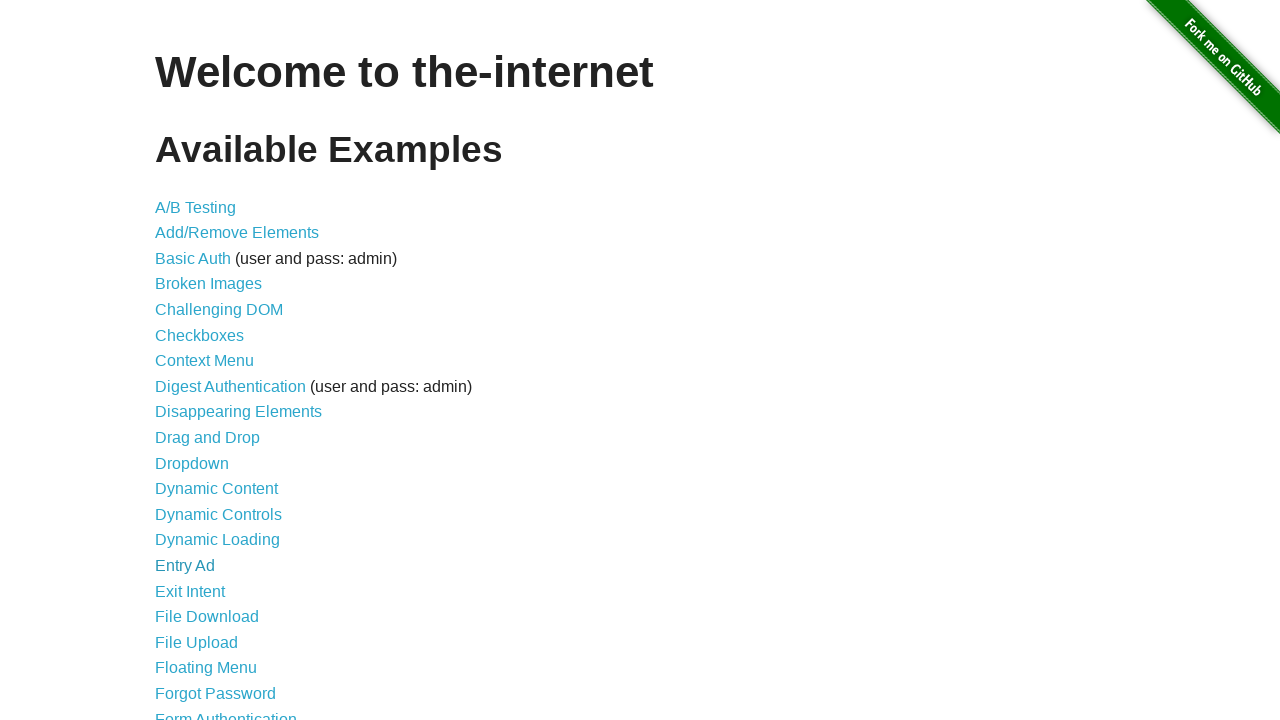

Clicked item link 15 at (190, 591) on ul > li > a >> nth=15
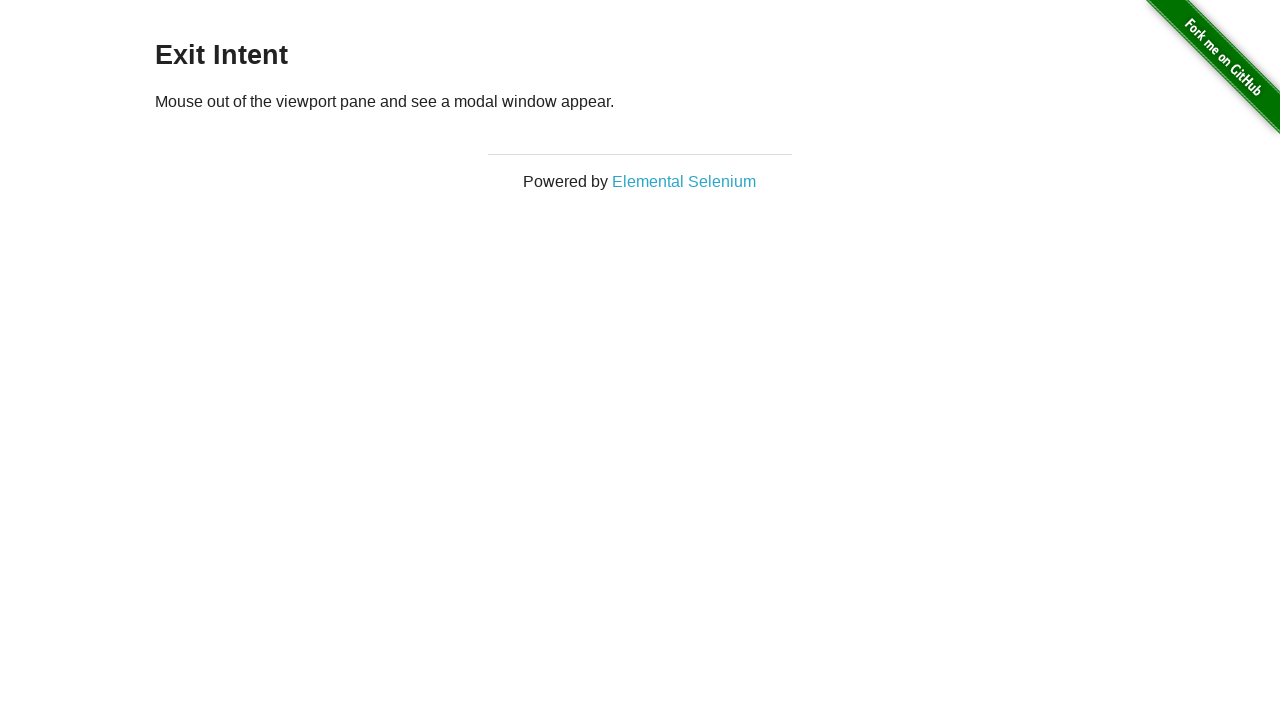

Navigated back from item 15 to main page
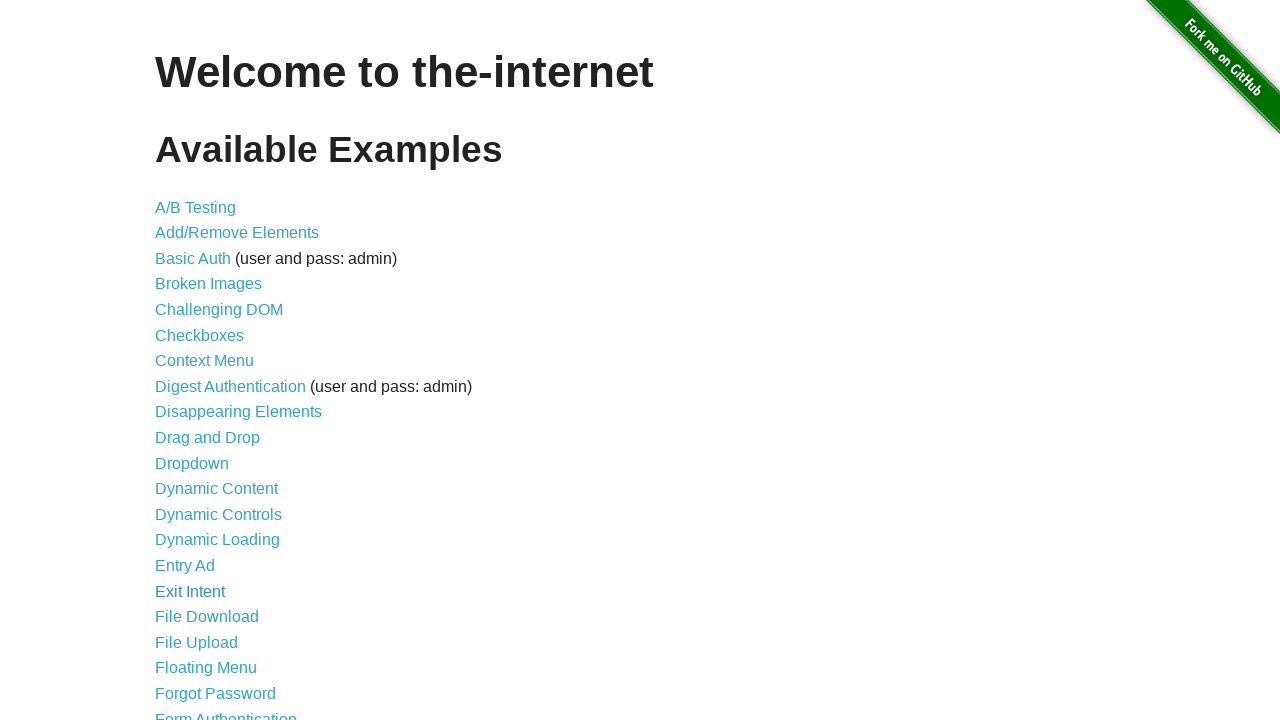

Located item link at index 16
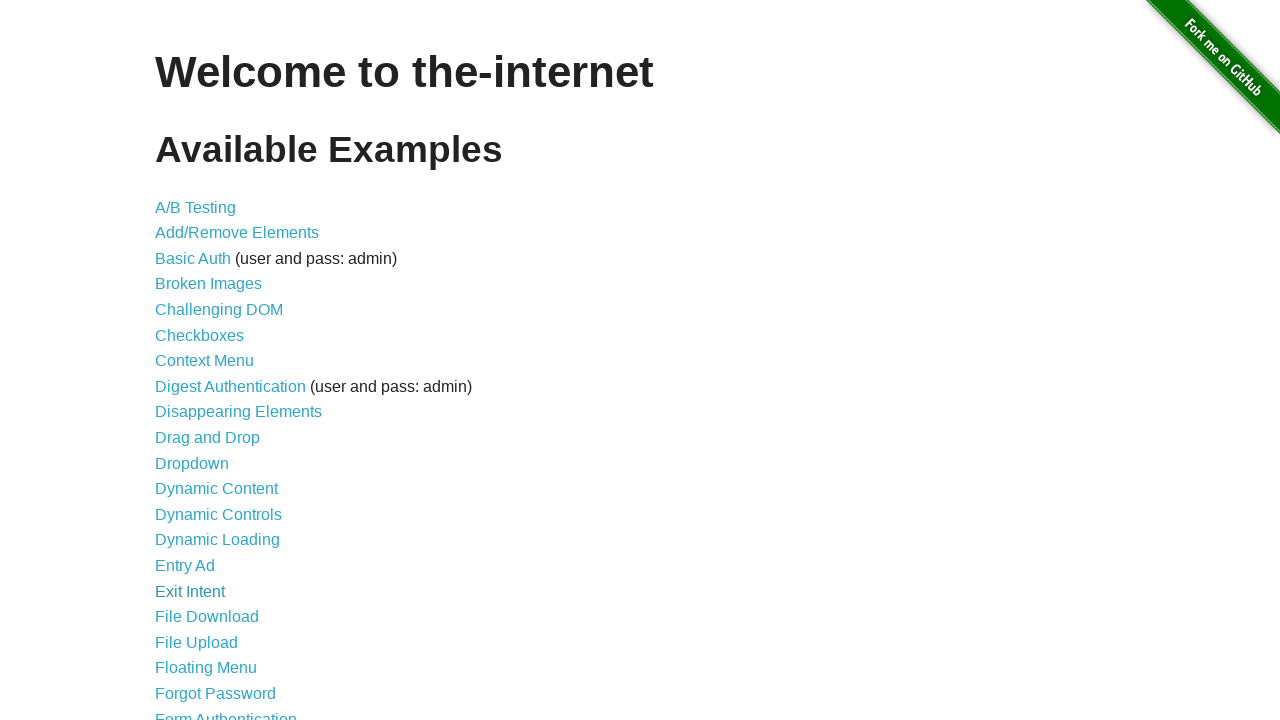

Clicked item link 16 at (207, 617) on ul > li > a >> nth=16
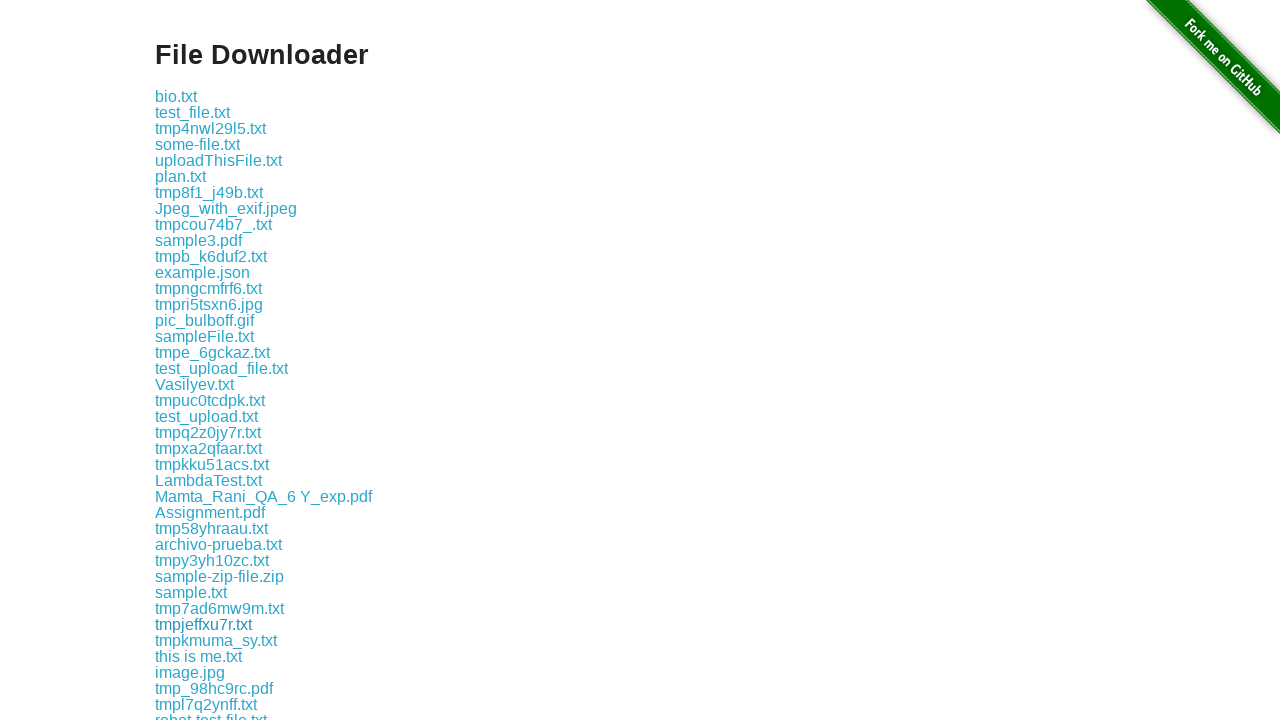

Navigated back from item 16 to main page
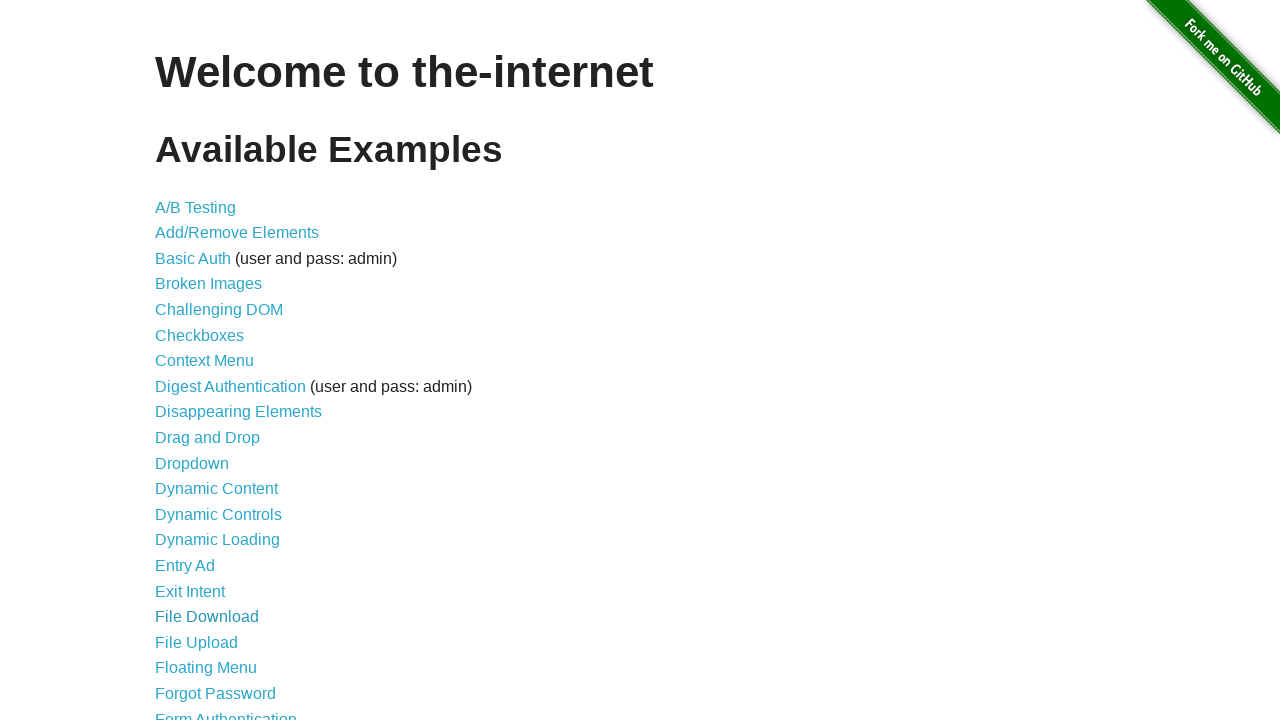

Located item link at index 17
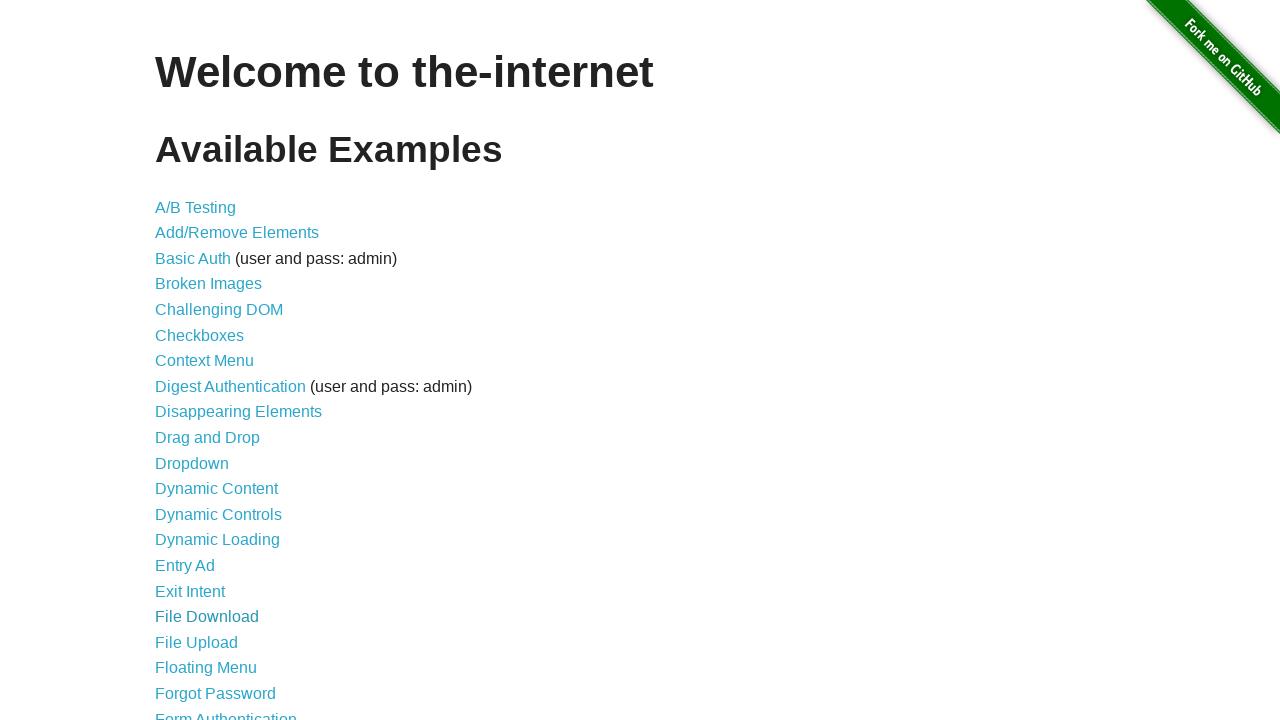

Clicked item link 17 at (196, 642) on ul > li > a >> nth=17
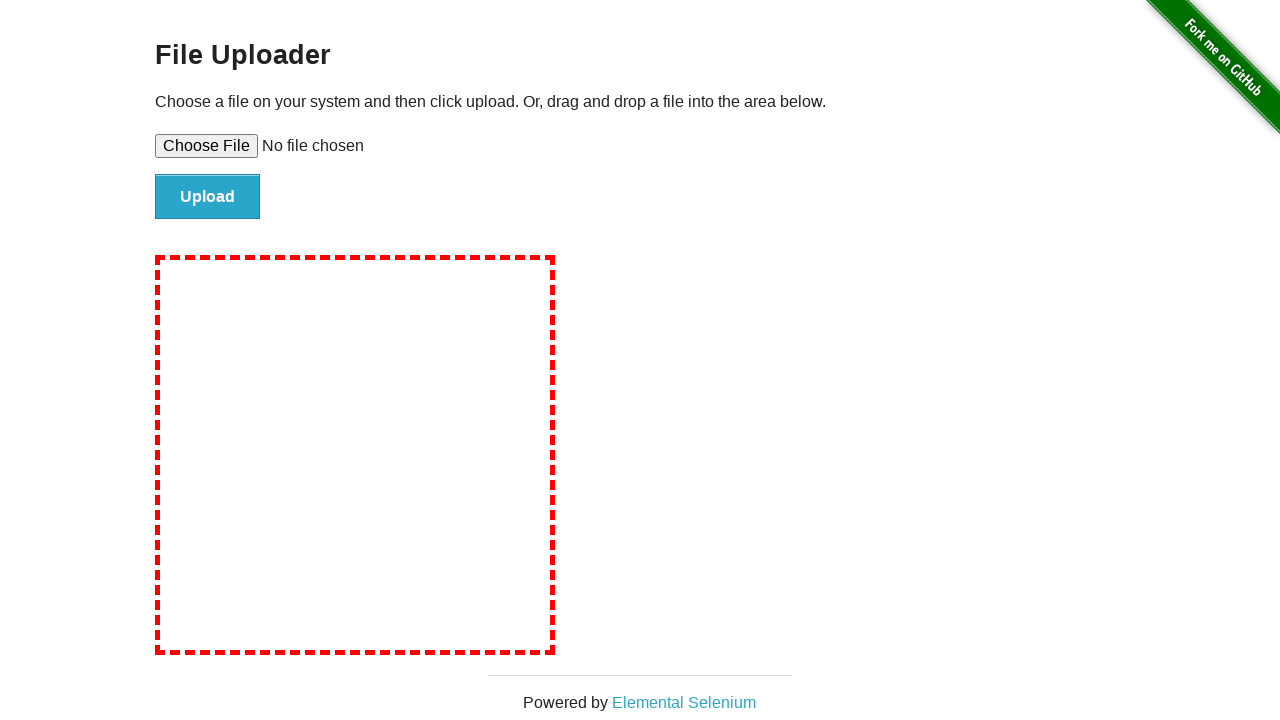

Navigated back from item 17 to main page
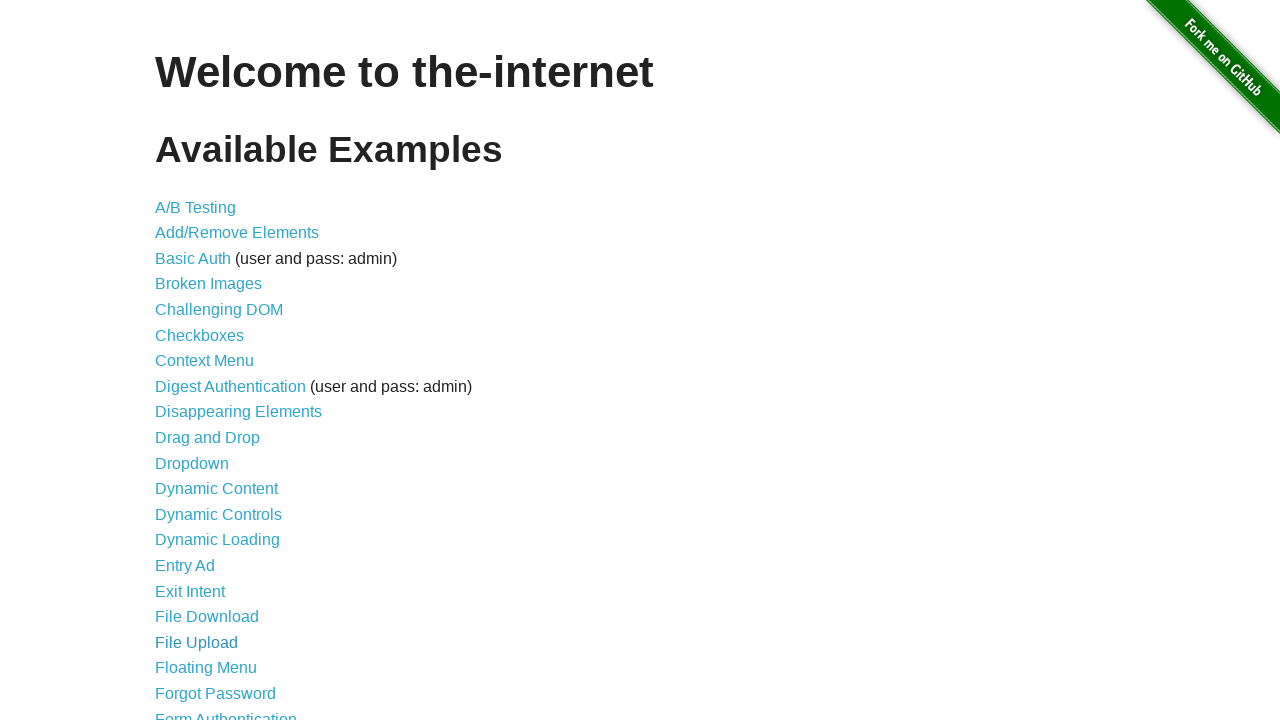

Located item link at index 18
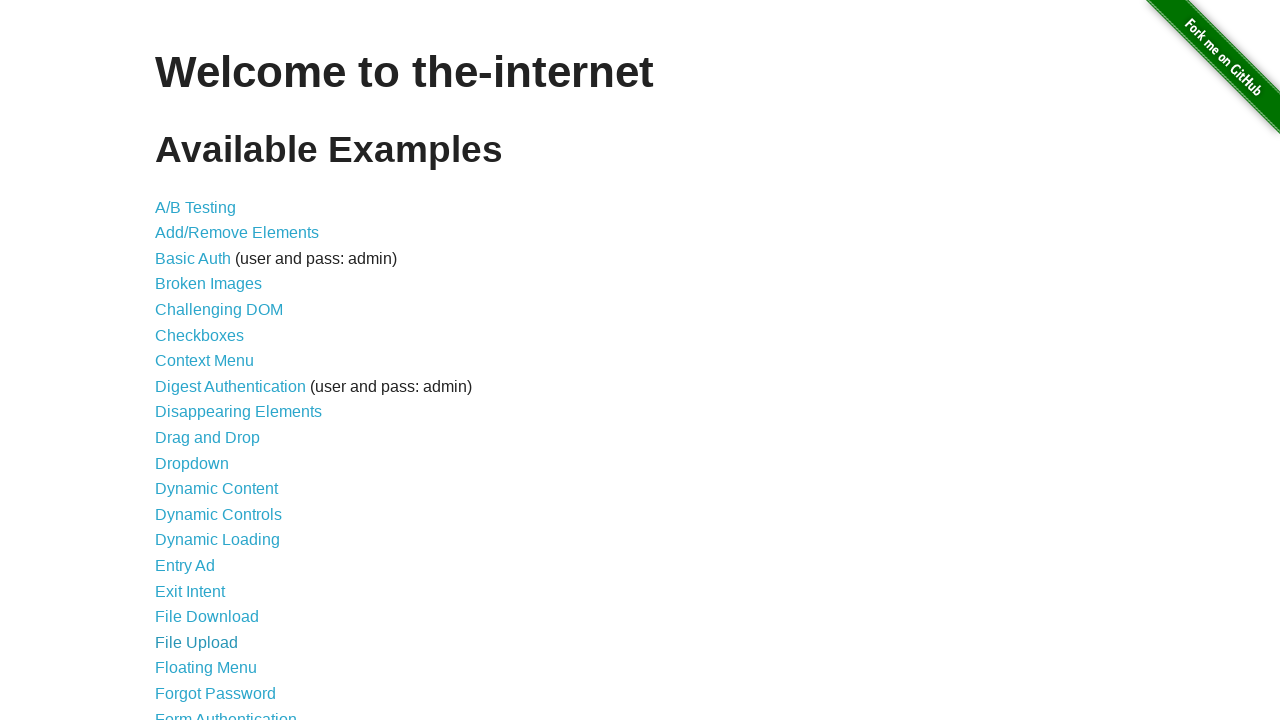

Clicked item link 18 at (206, 668) on ul > li > a >> nth=18
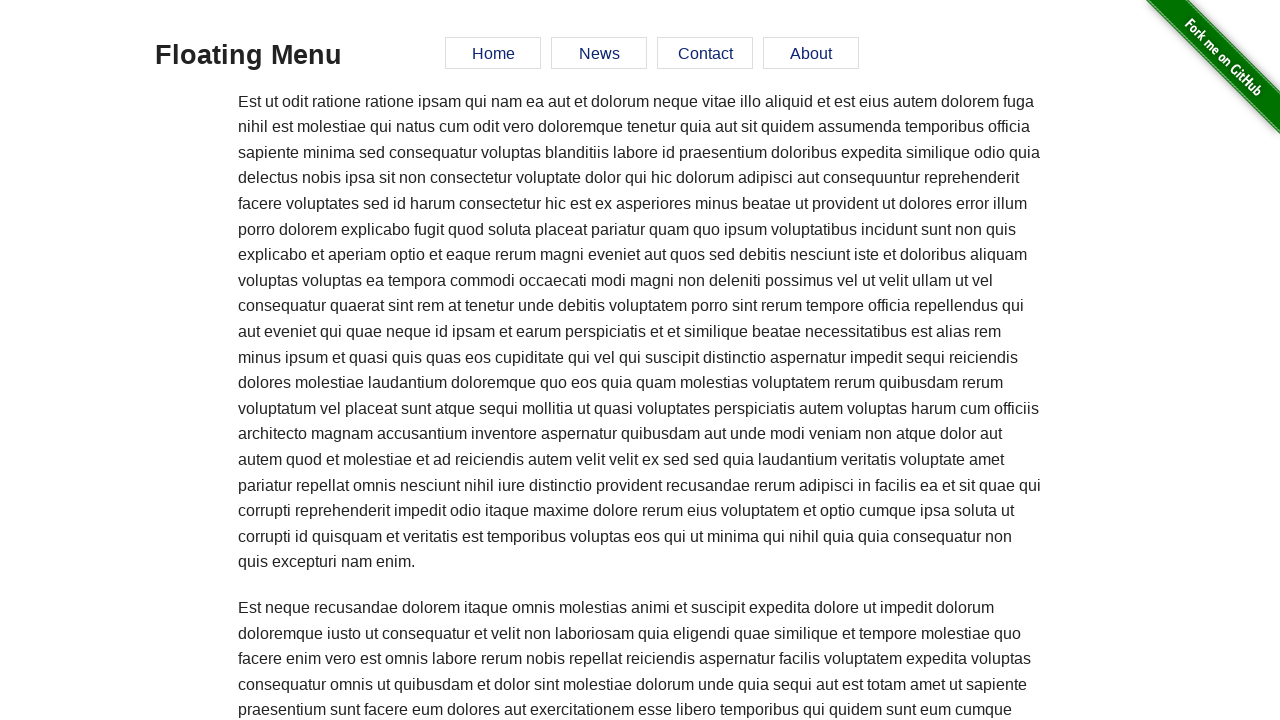

Navigated back from item 18 to main page
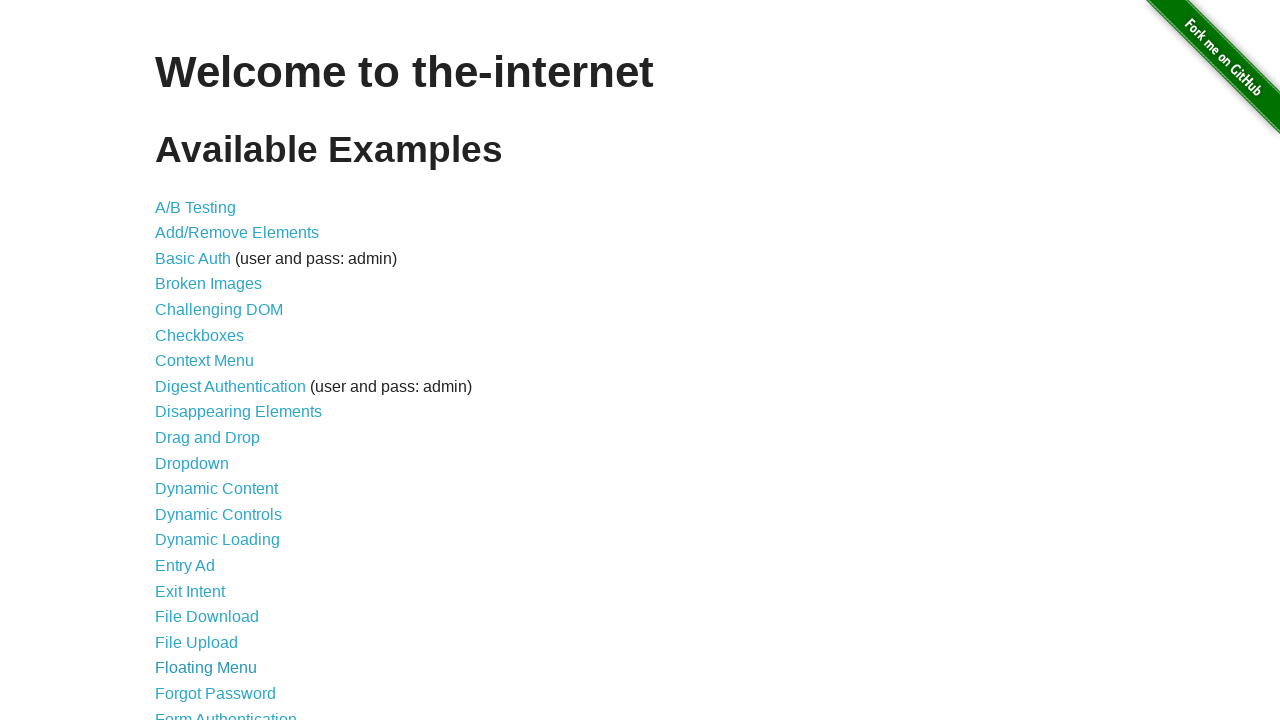

Located item link at index 19
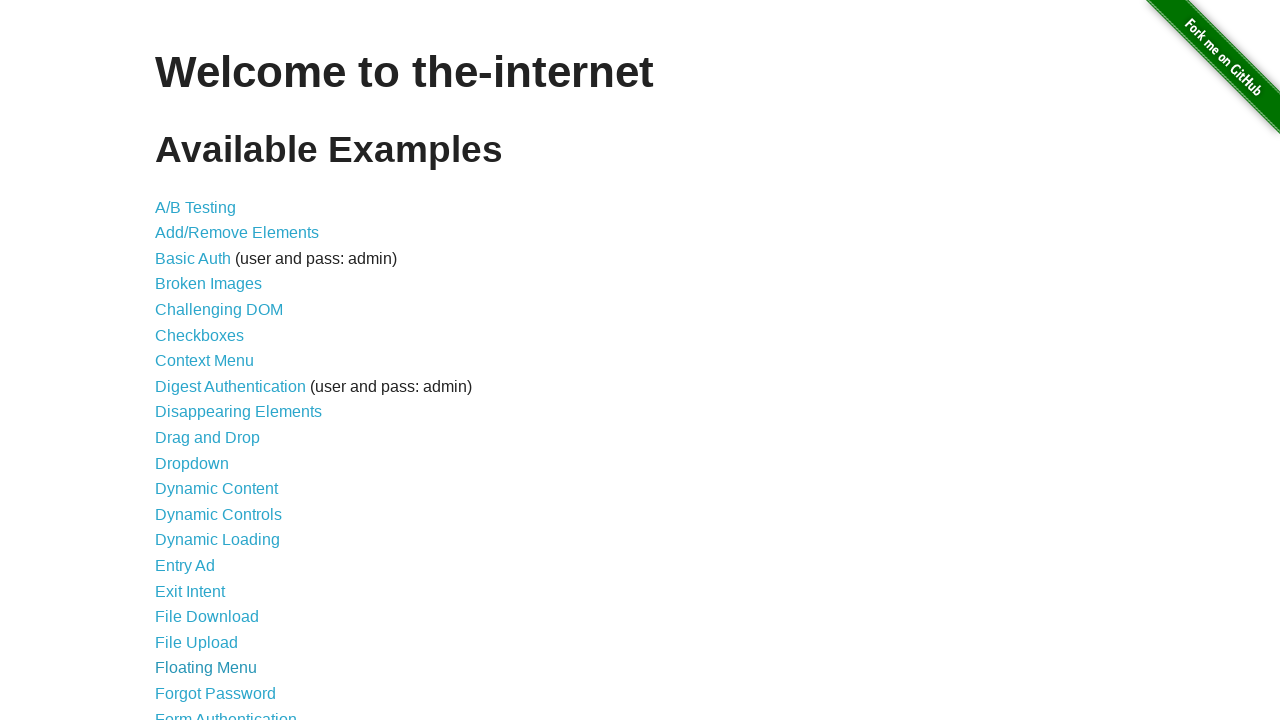

Clicked item link 19 at (216, 693) on ul > li > a >> nth=19
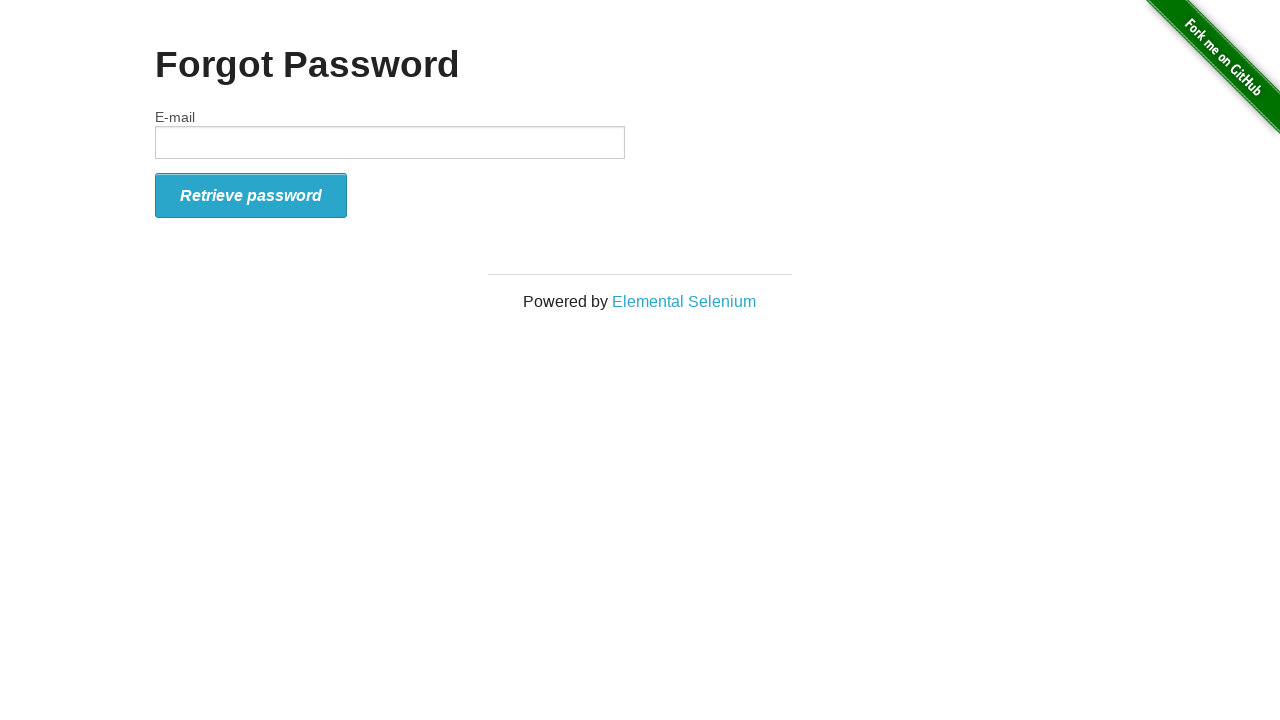

Navigated back from item 19 to main page
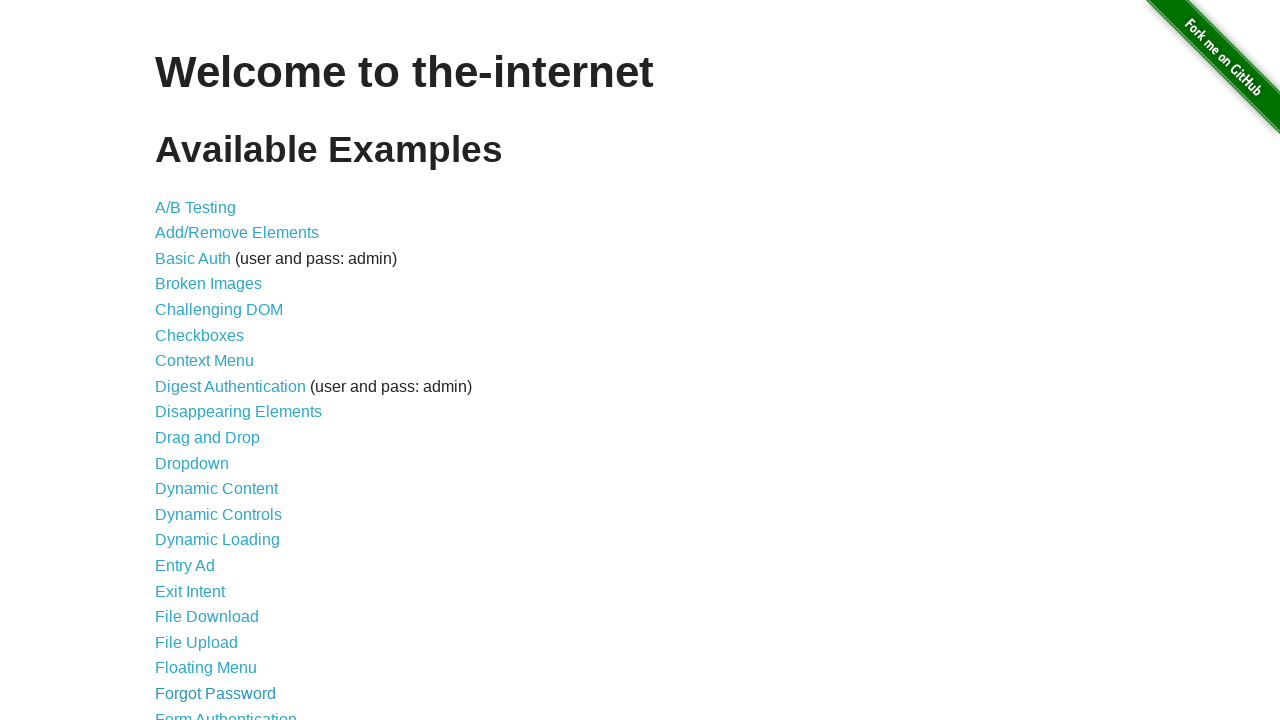

Located item link at index 20
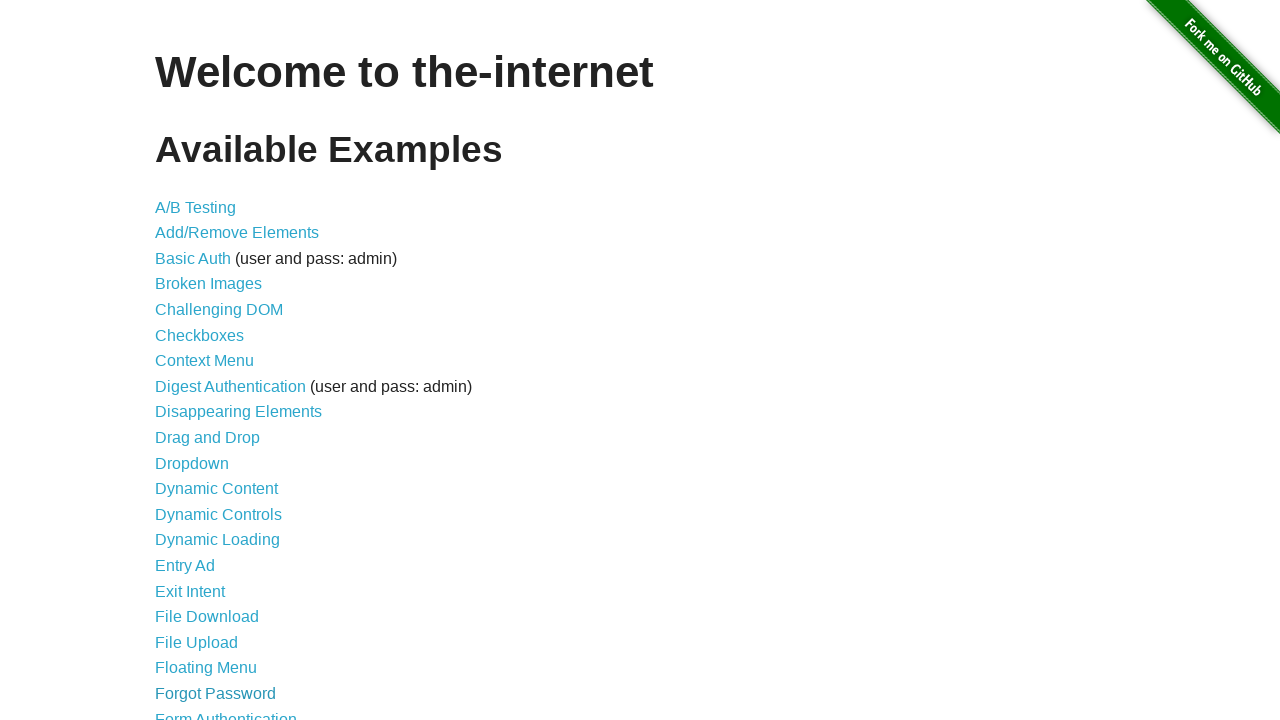

Clicked item link 20 at (226, 712) on ul > li > a >> nth=20
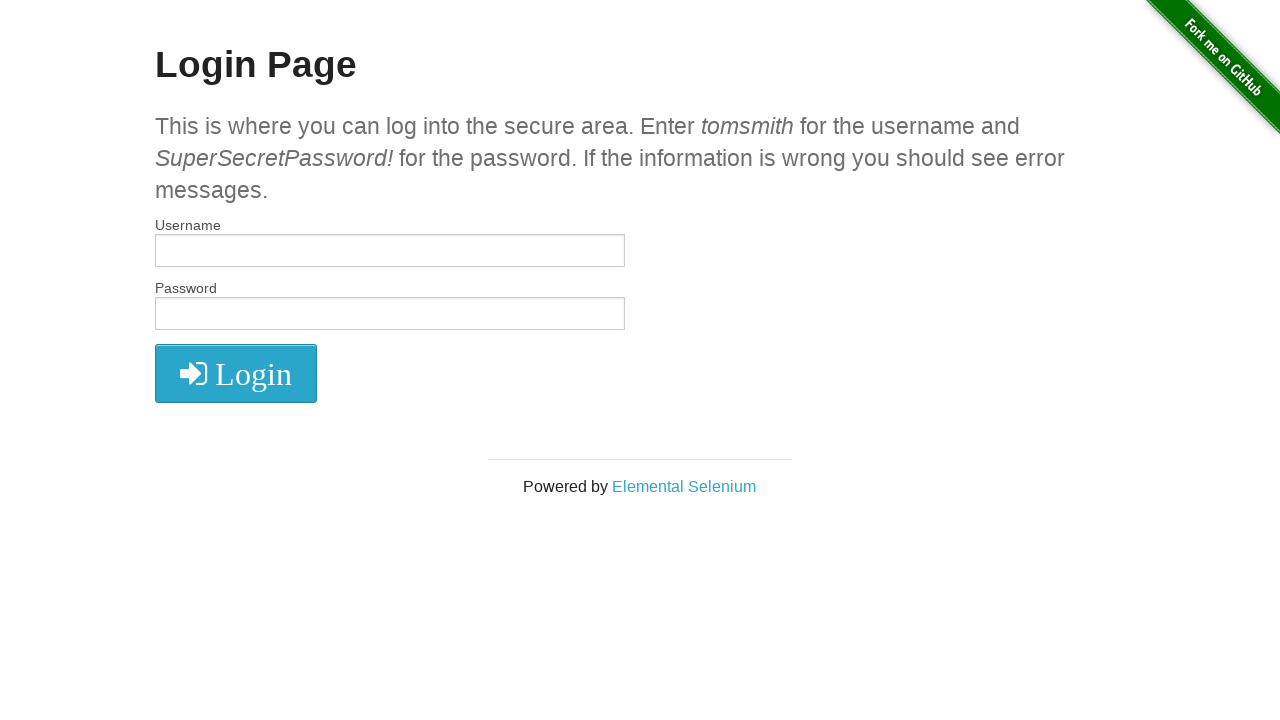

Navigated back from item 20 to main page
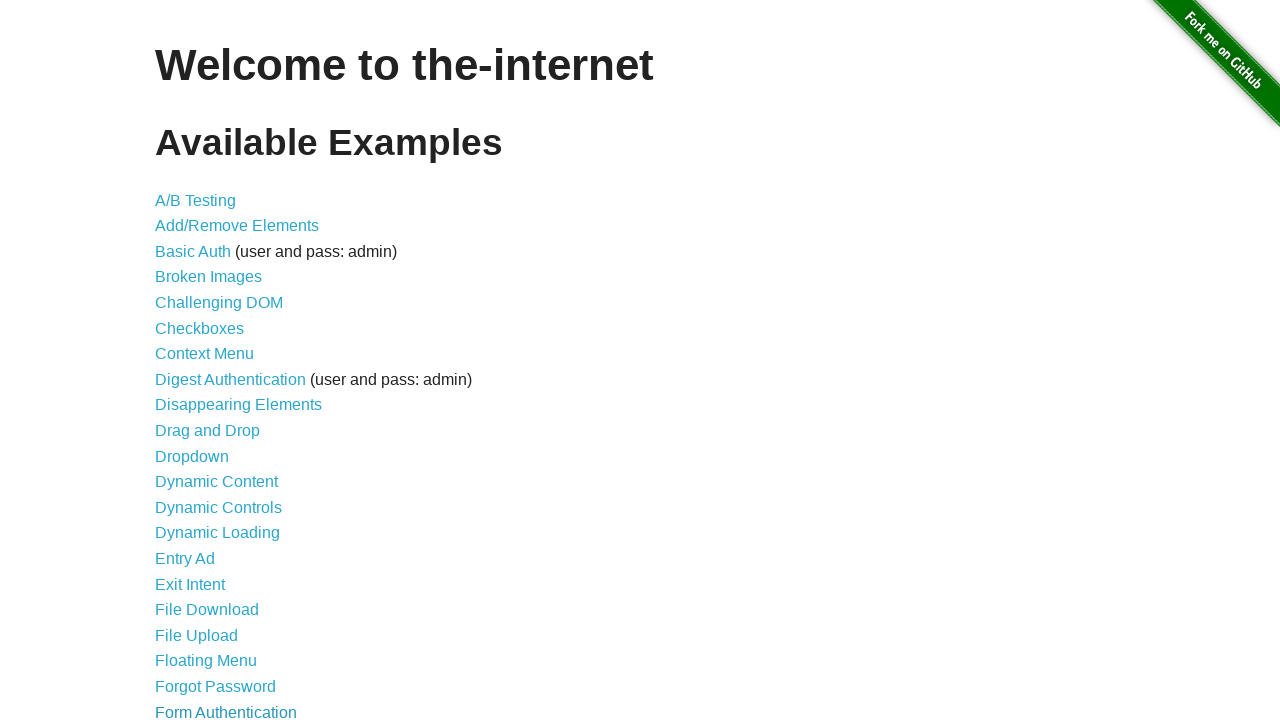

Located item link at index 21
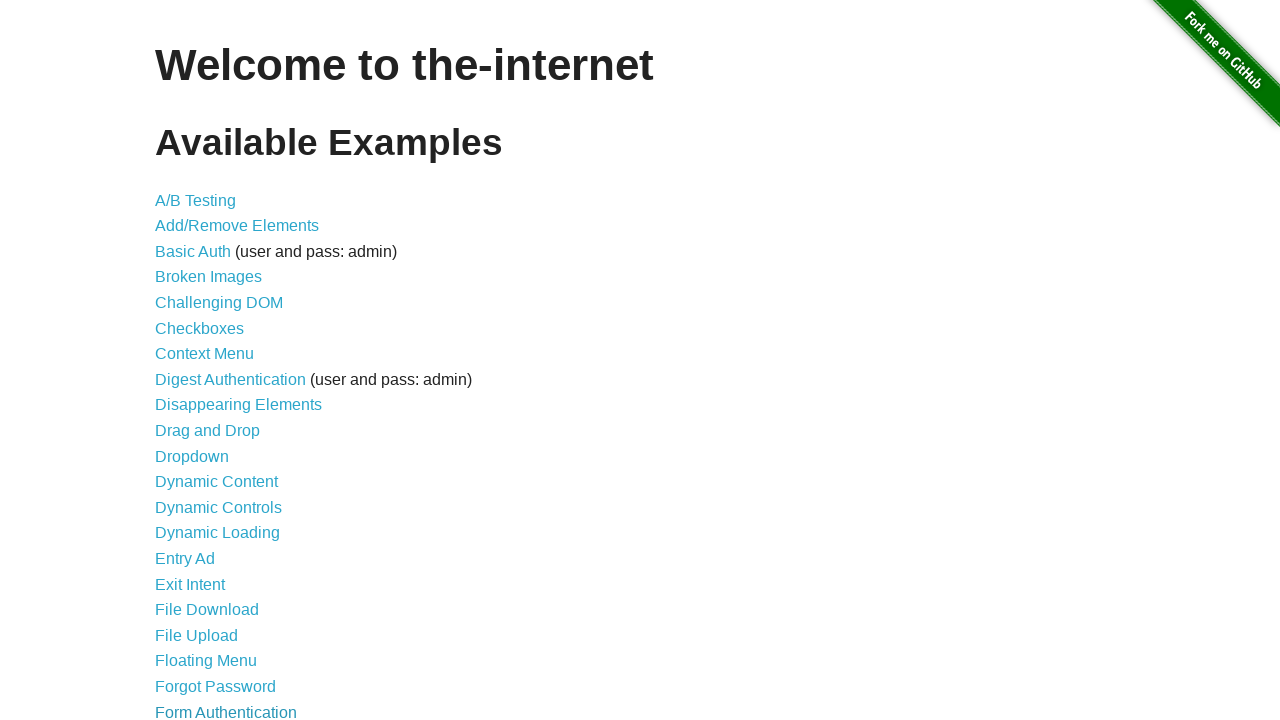

Clicked item link 21 at (182, 361) on ul > li > a >> nth=21
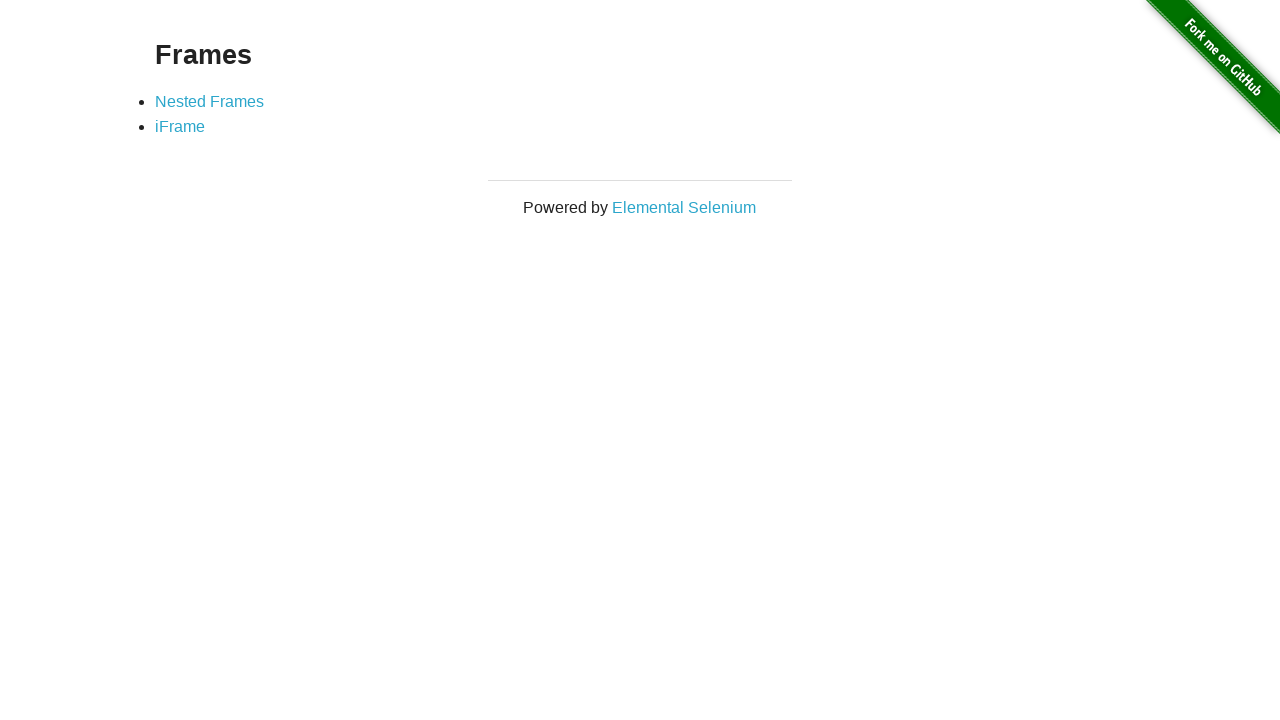

Navigated back from item 21 to main page
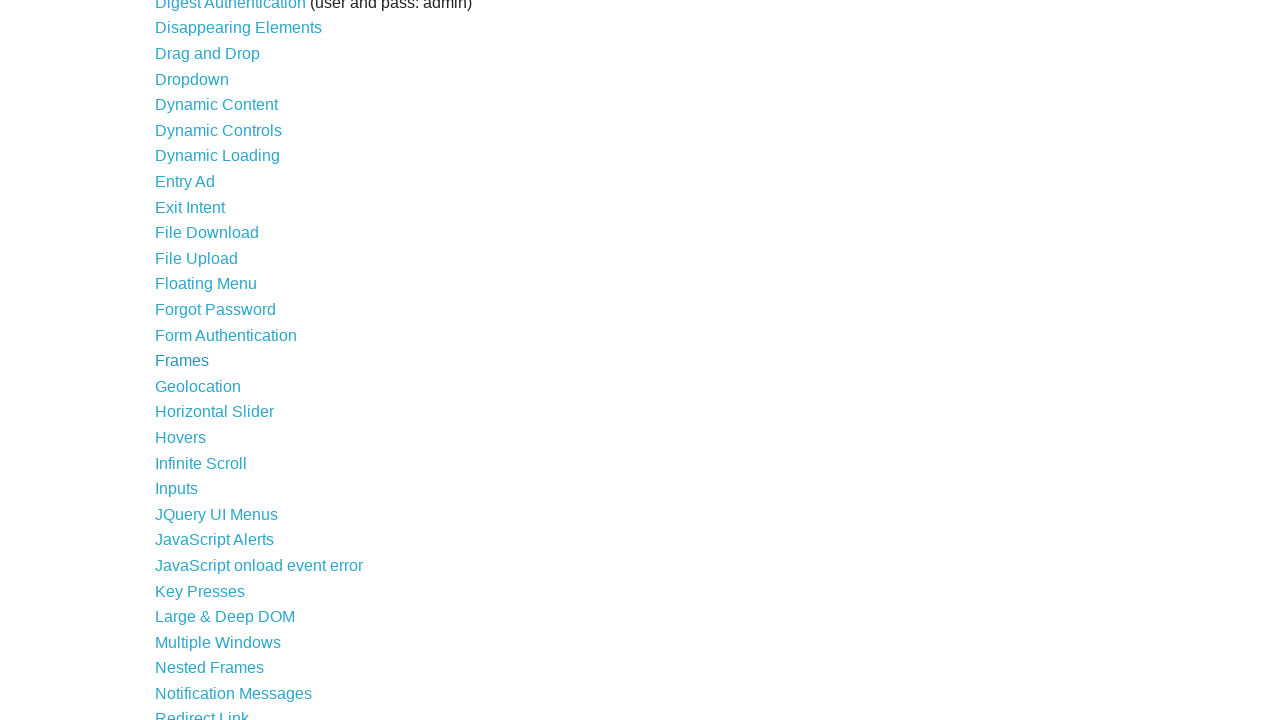

Located item link at index 22
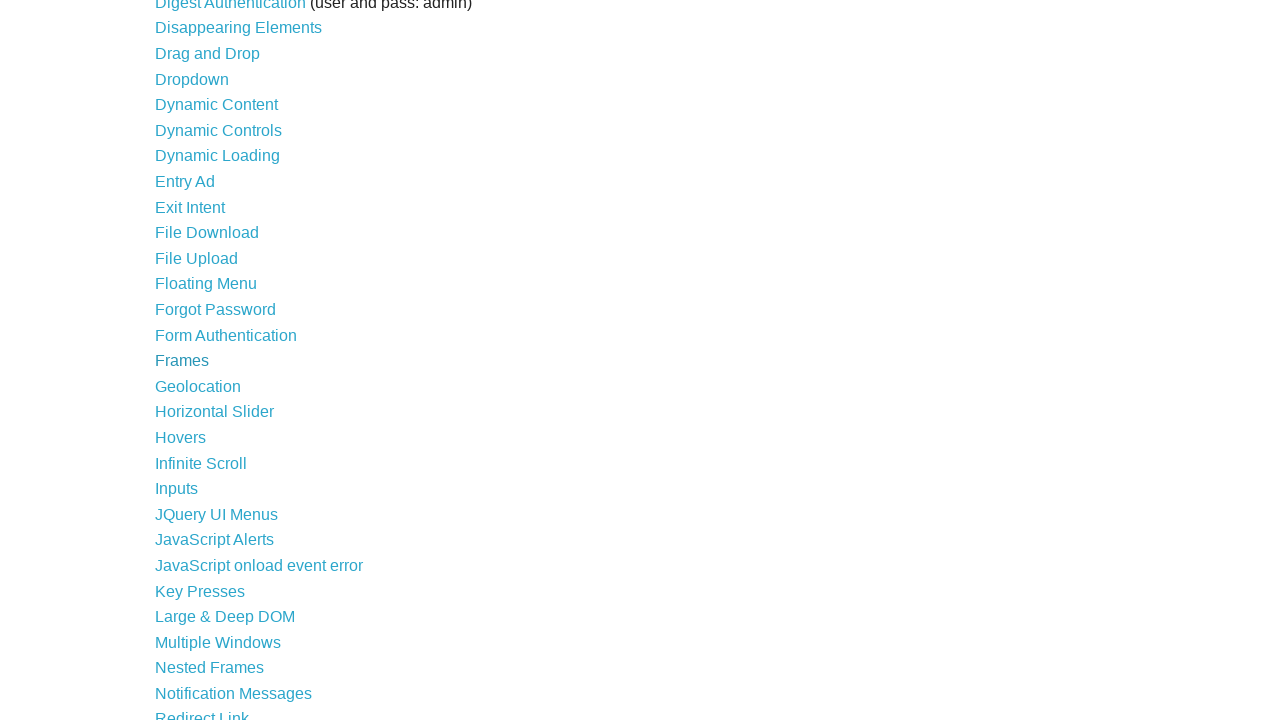

Clicked item link 22 at (198, 386) on ul > li > a >> nth=22
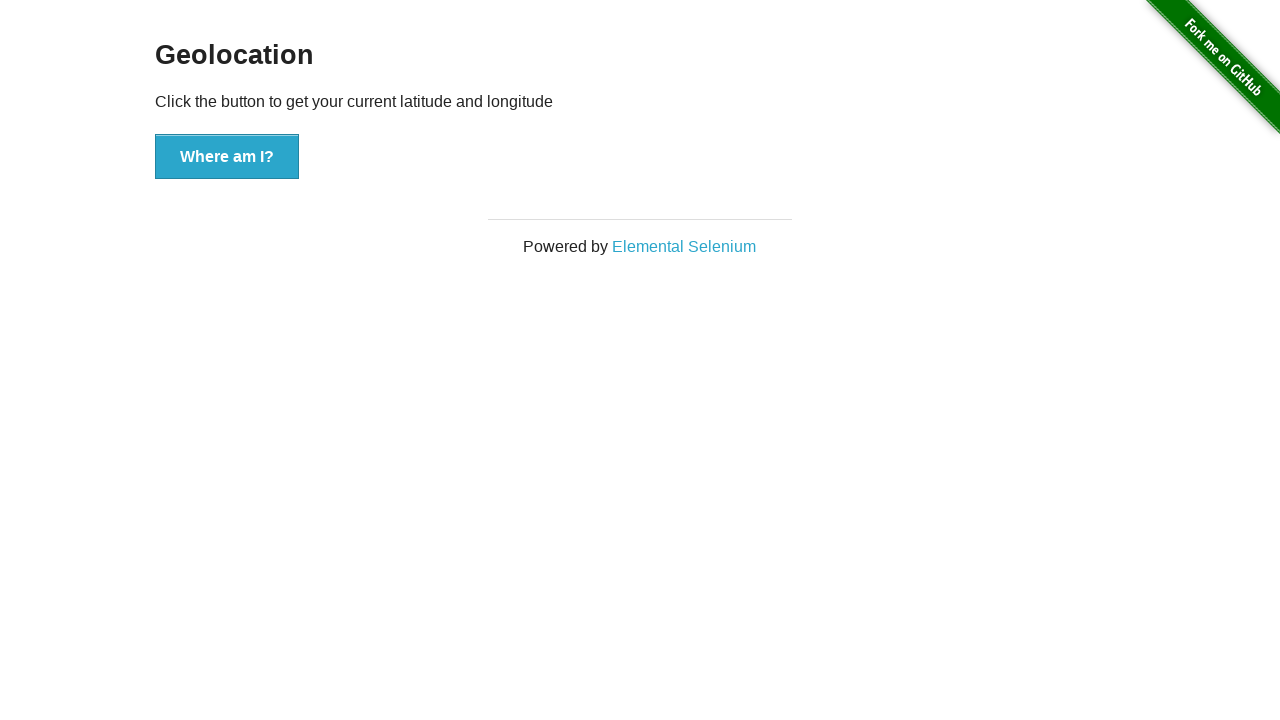

Navigated back from item 22 to main page
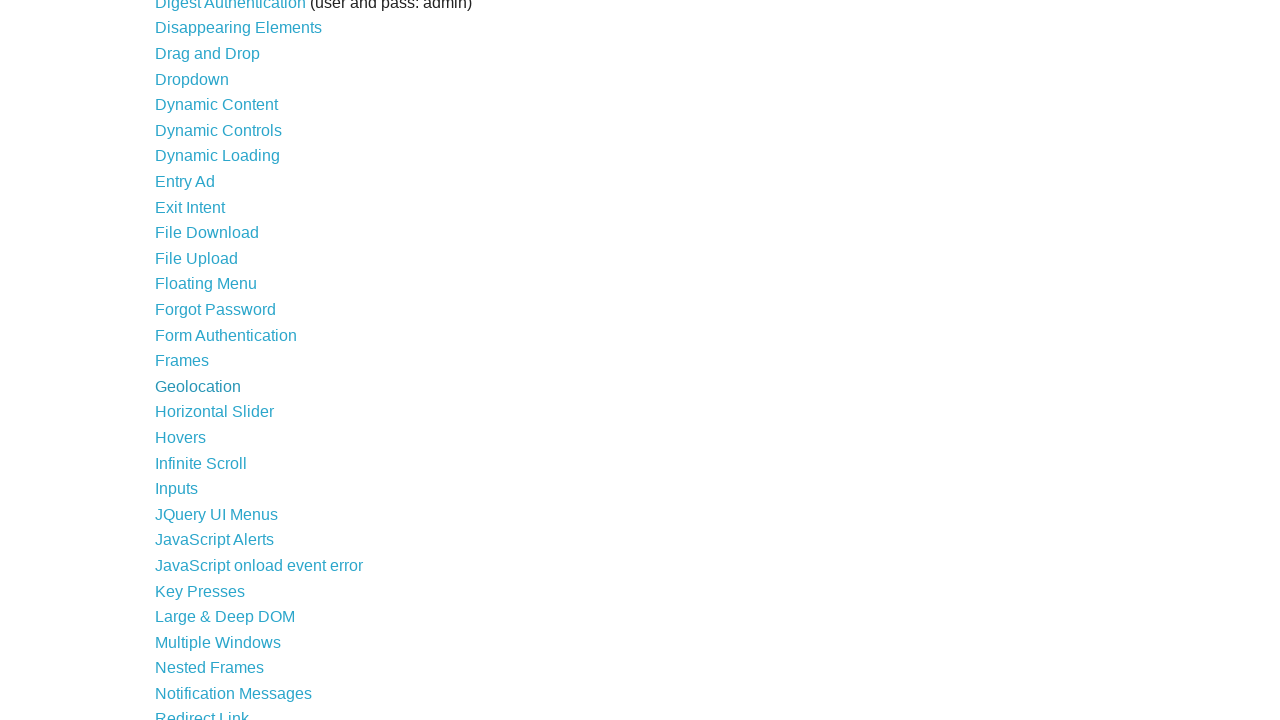

Located item link at index 23
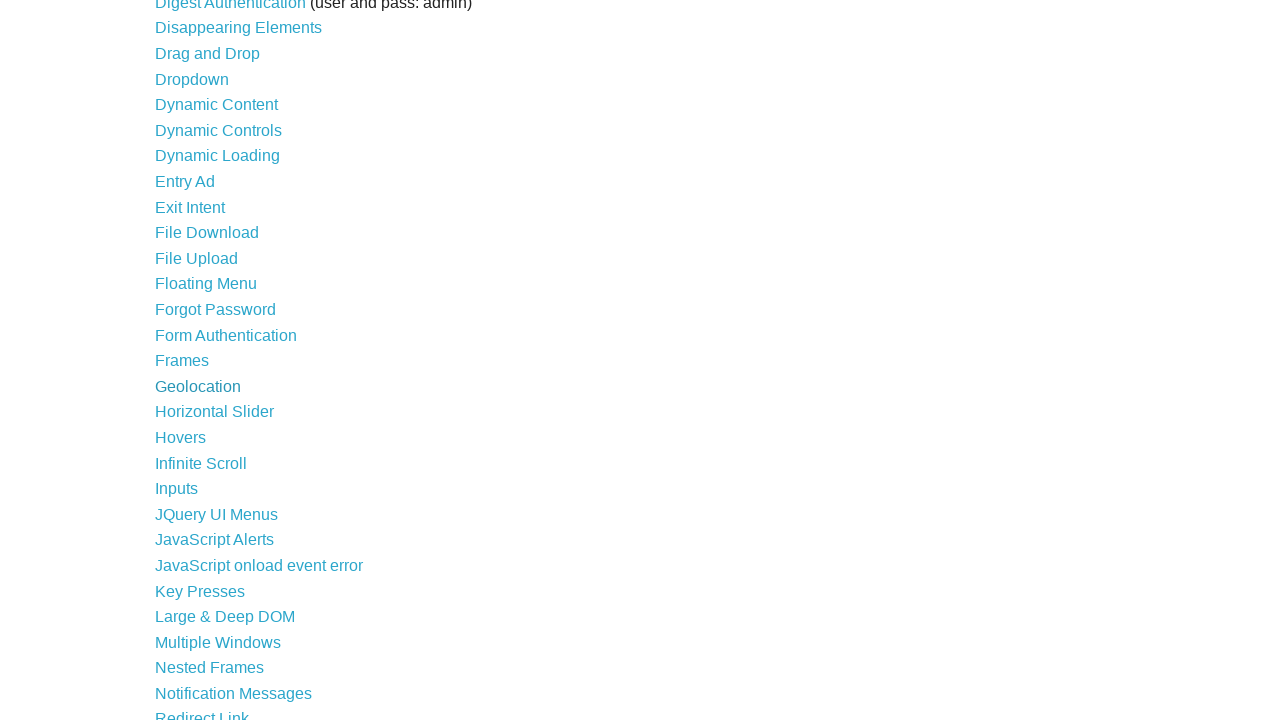

Clicked item link 23 at (214, 412) on ul > li > a >> nth=23
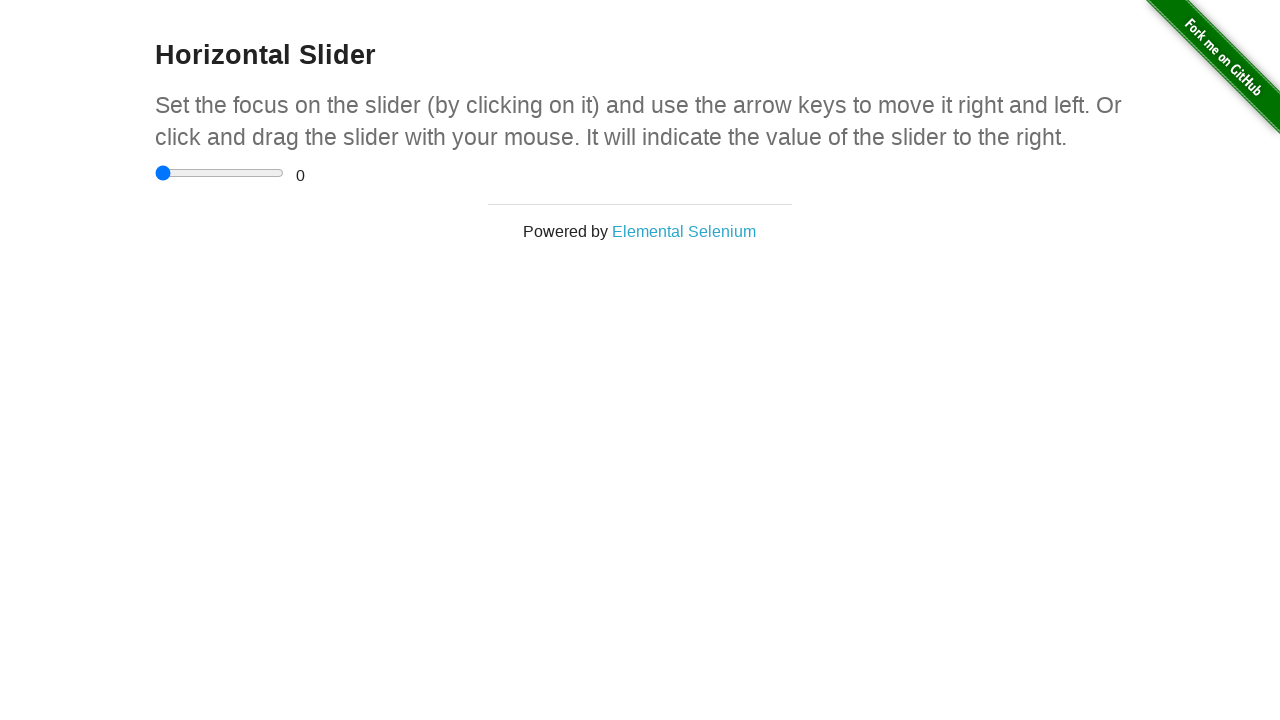

Navigated back from item 23 to main page
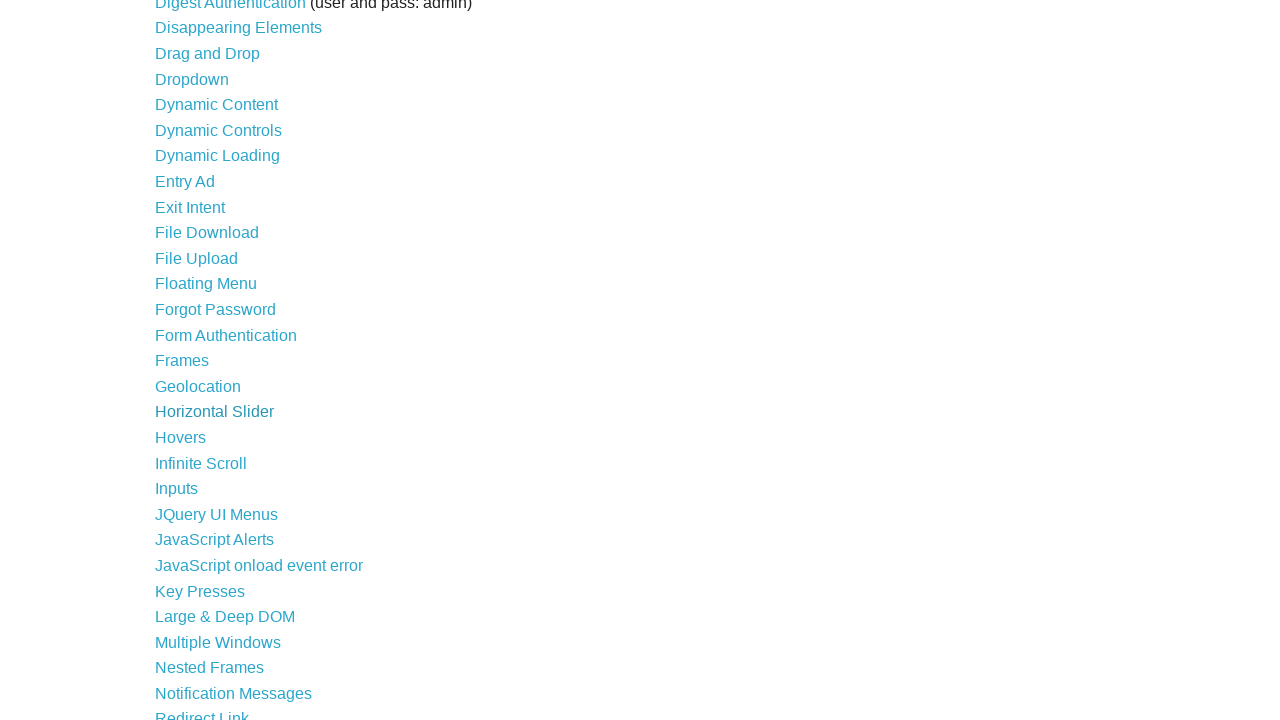

Located item link at index 24
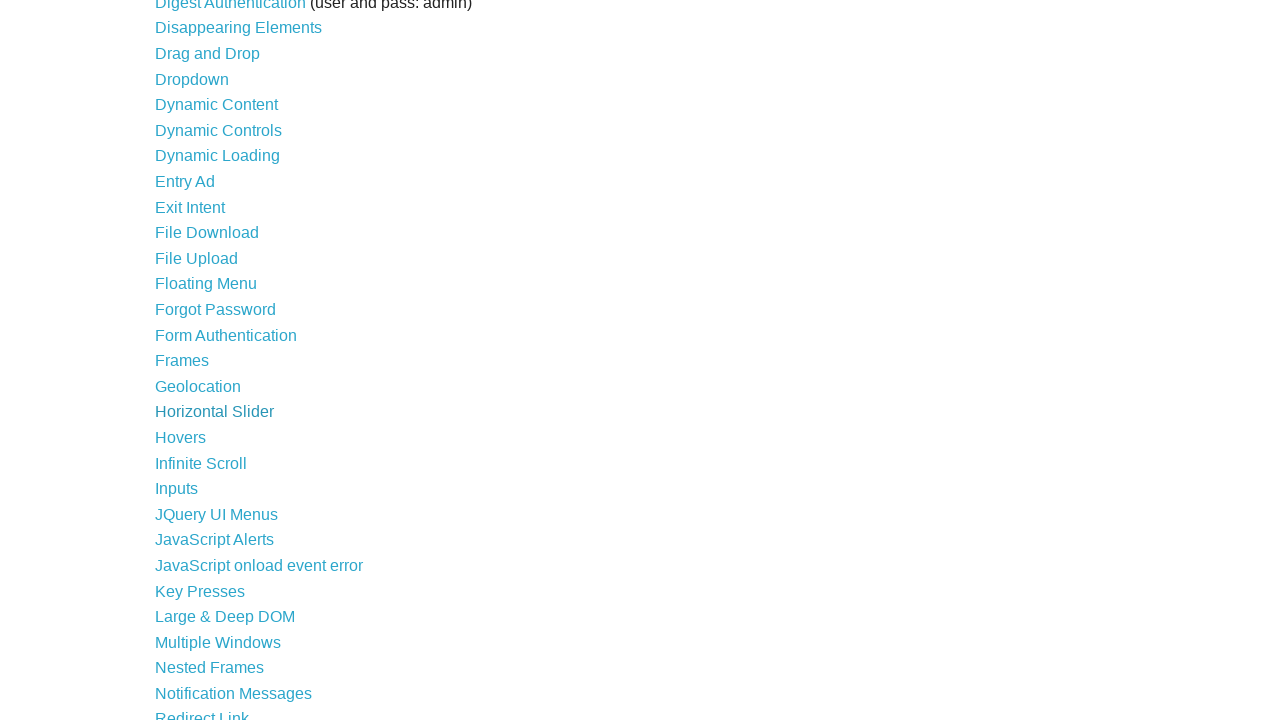

Clicked item link 24 at (180, 437) on ul > li > a >> nth=24
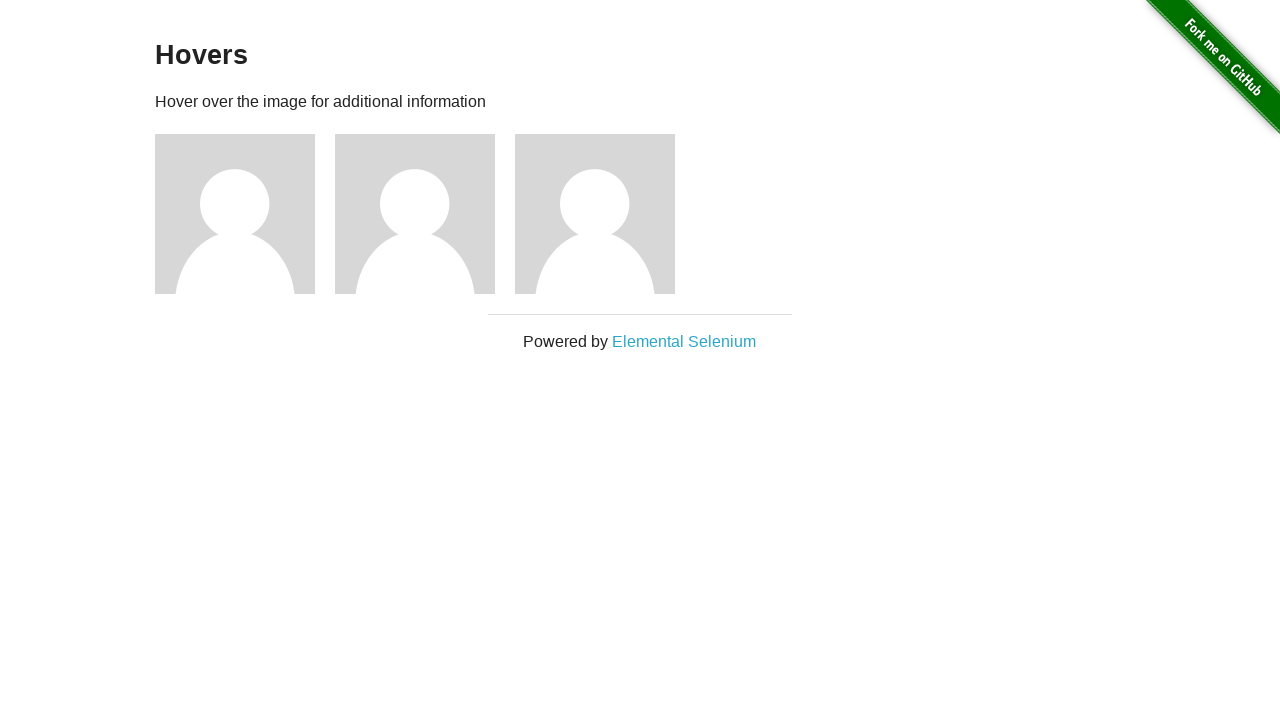

Navigated back from item 24 to main page
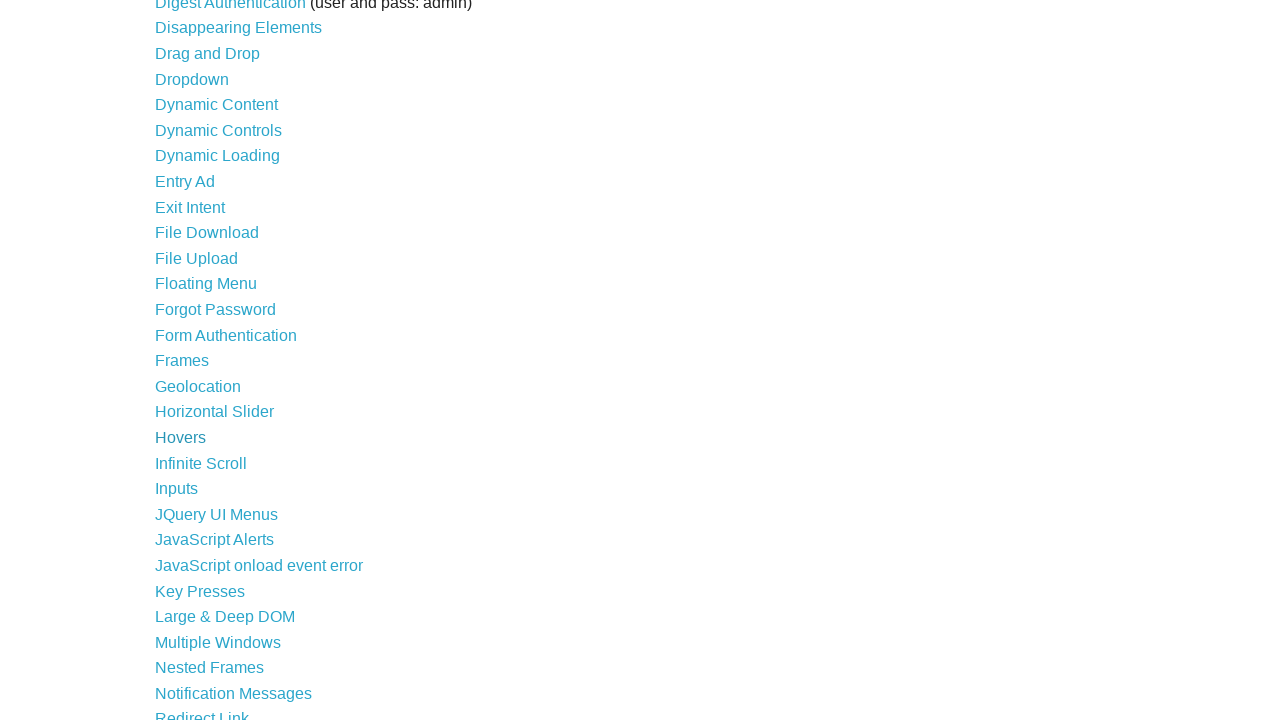

Located item link at index 25
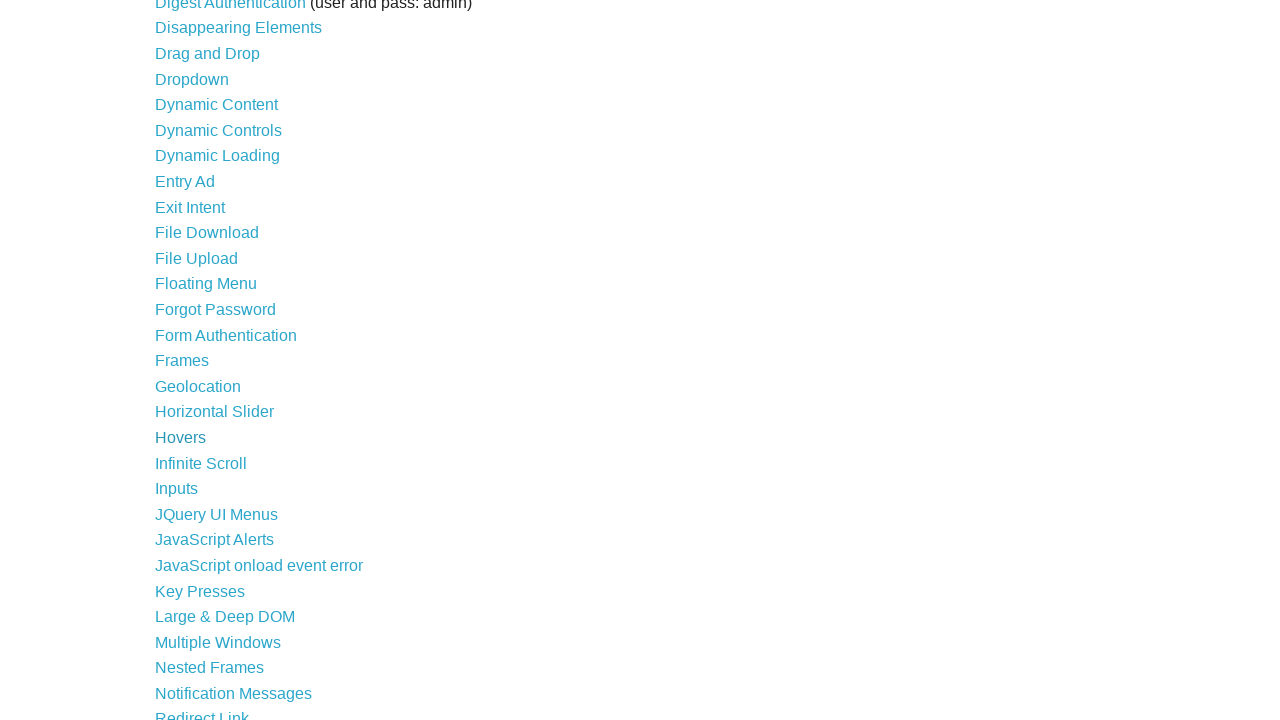

Clicked item link 25 at (201, 463) on ul > li > a >> nth=25
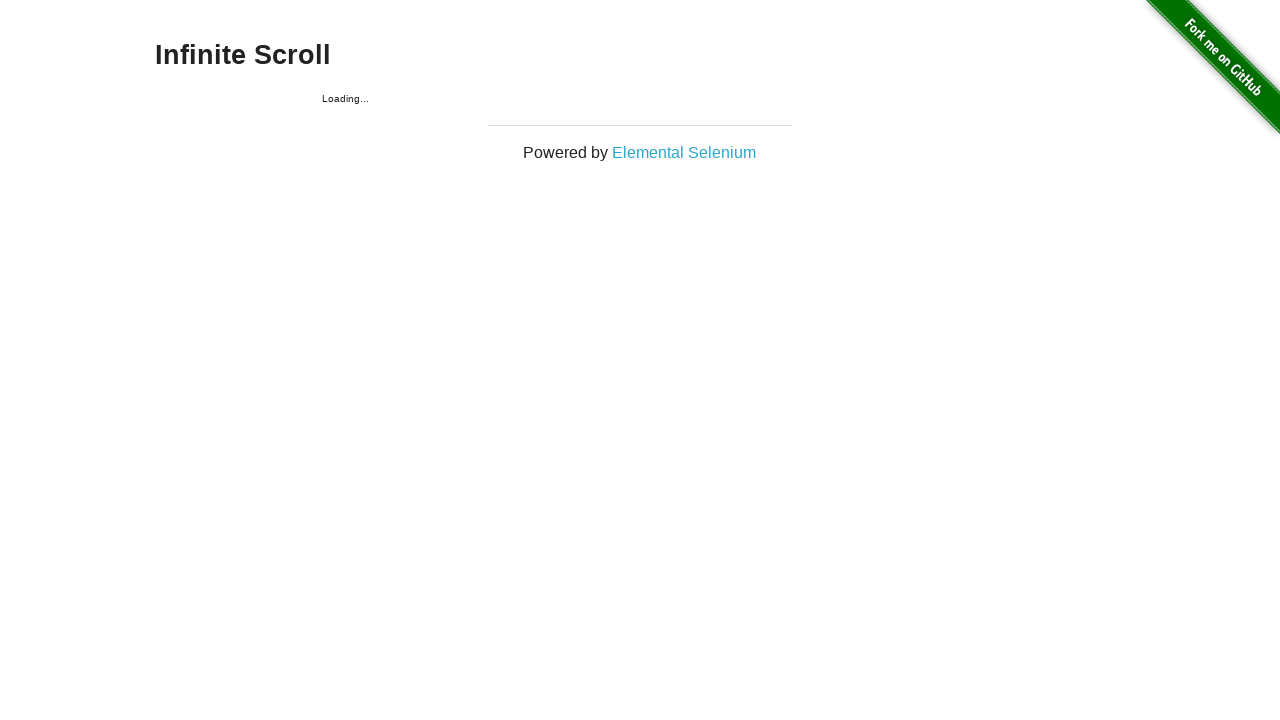

Navigated back from item 25 to main page
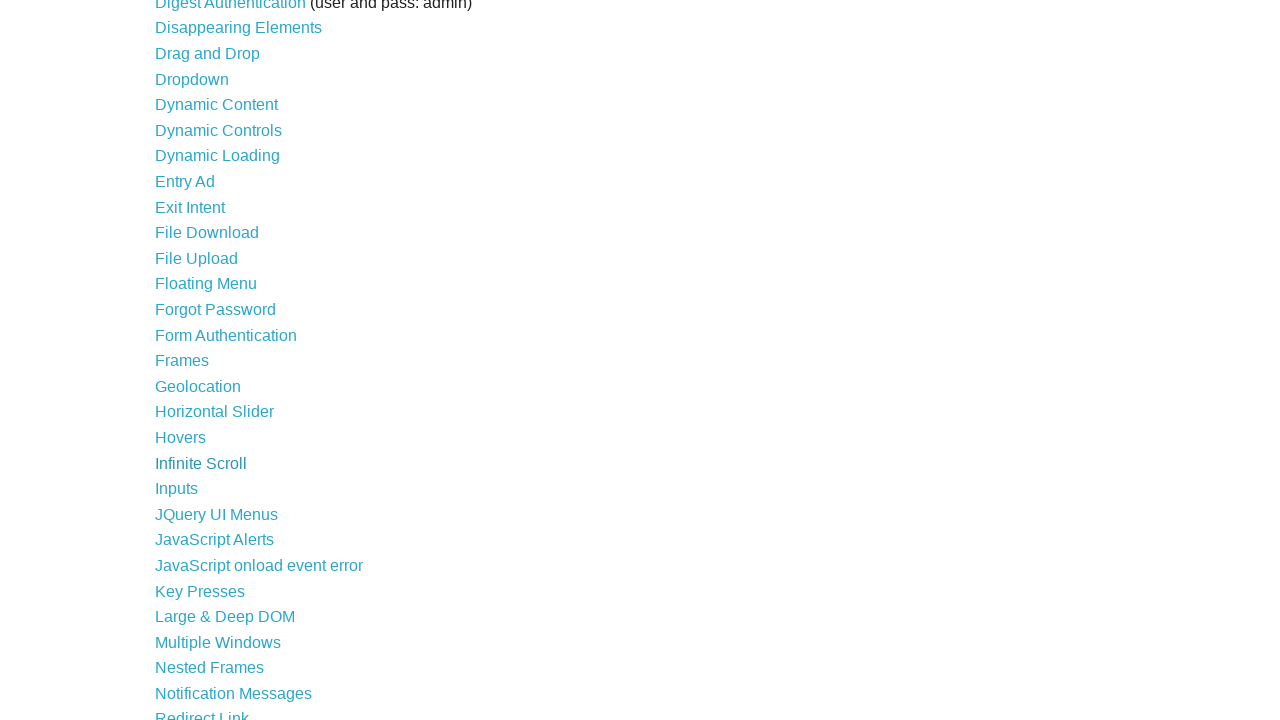

Located item link at index 26
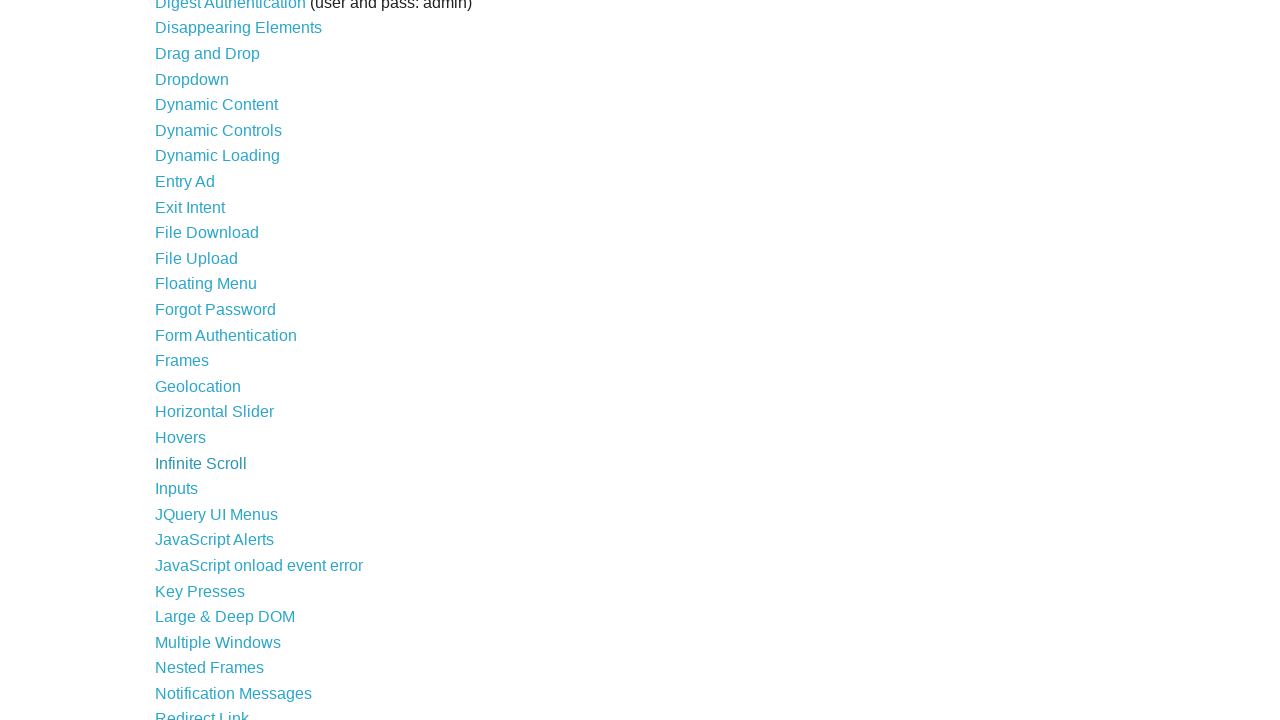

Clicked item link 26 at (176, 489) on ul > li > a >> nth=26
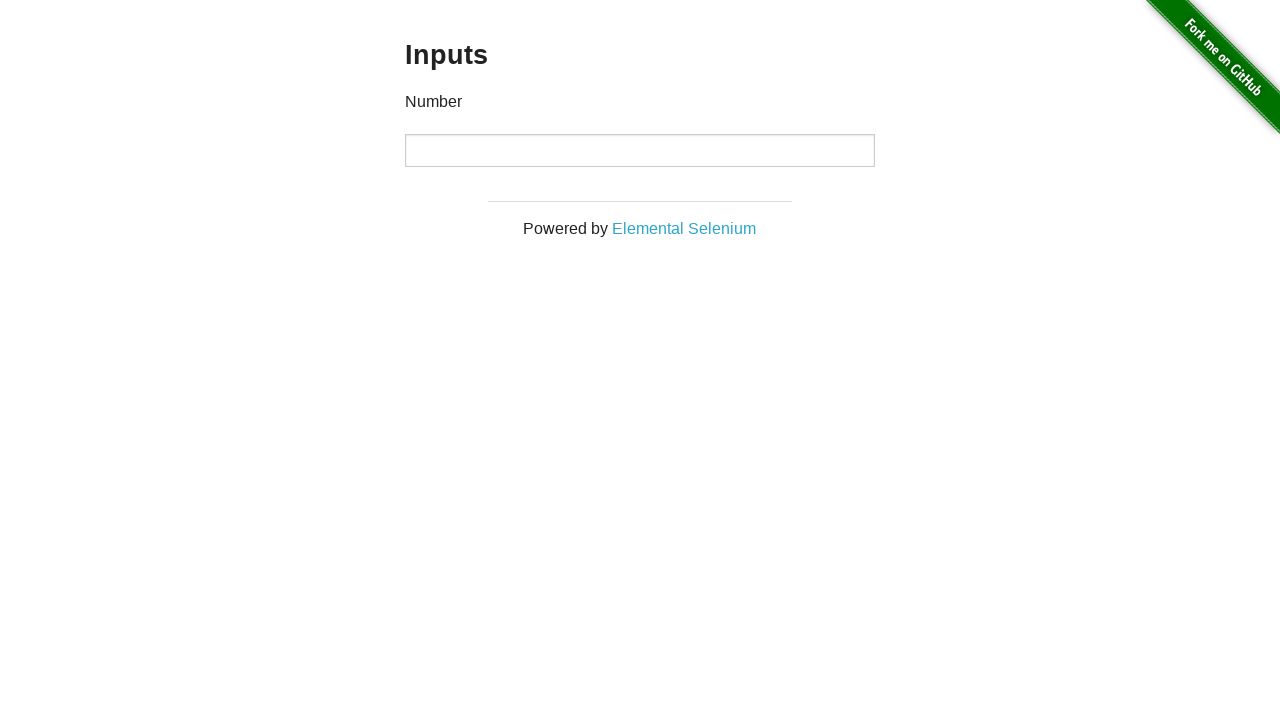

Navigated back from item 26 to main page
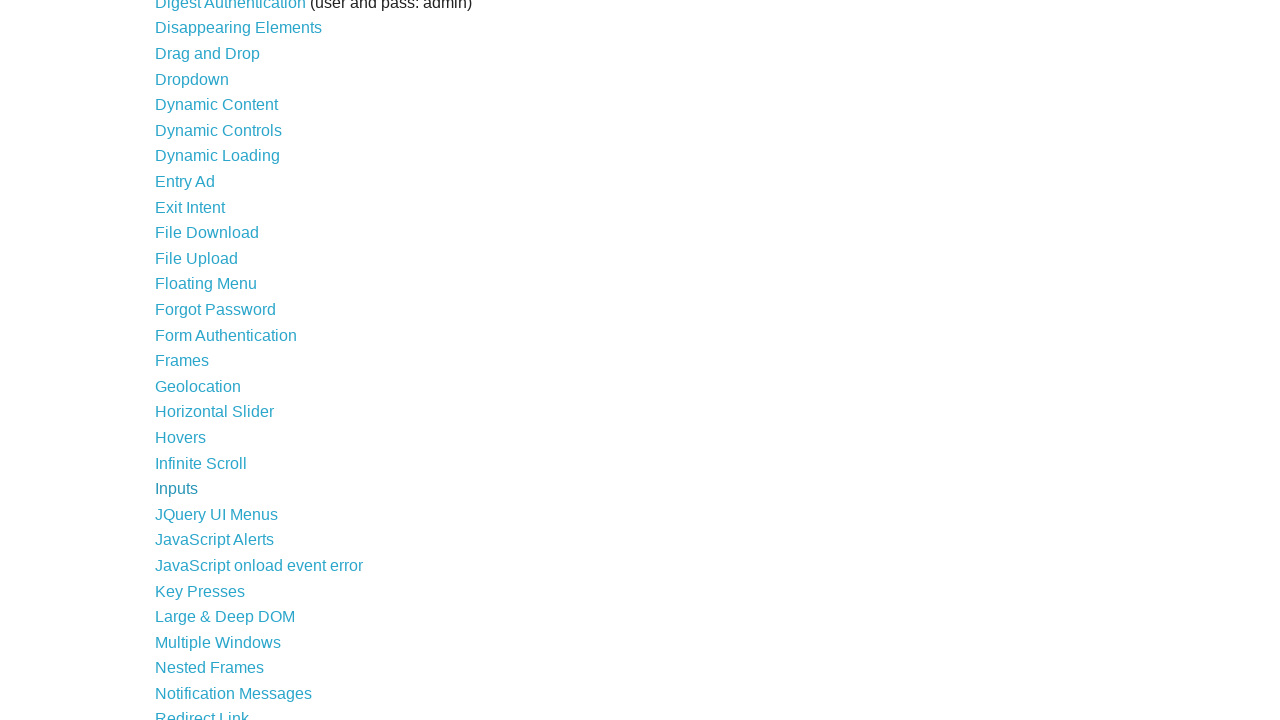

Located item link at index 27
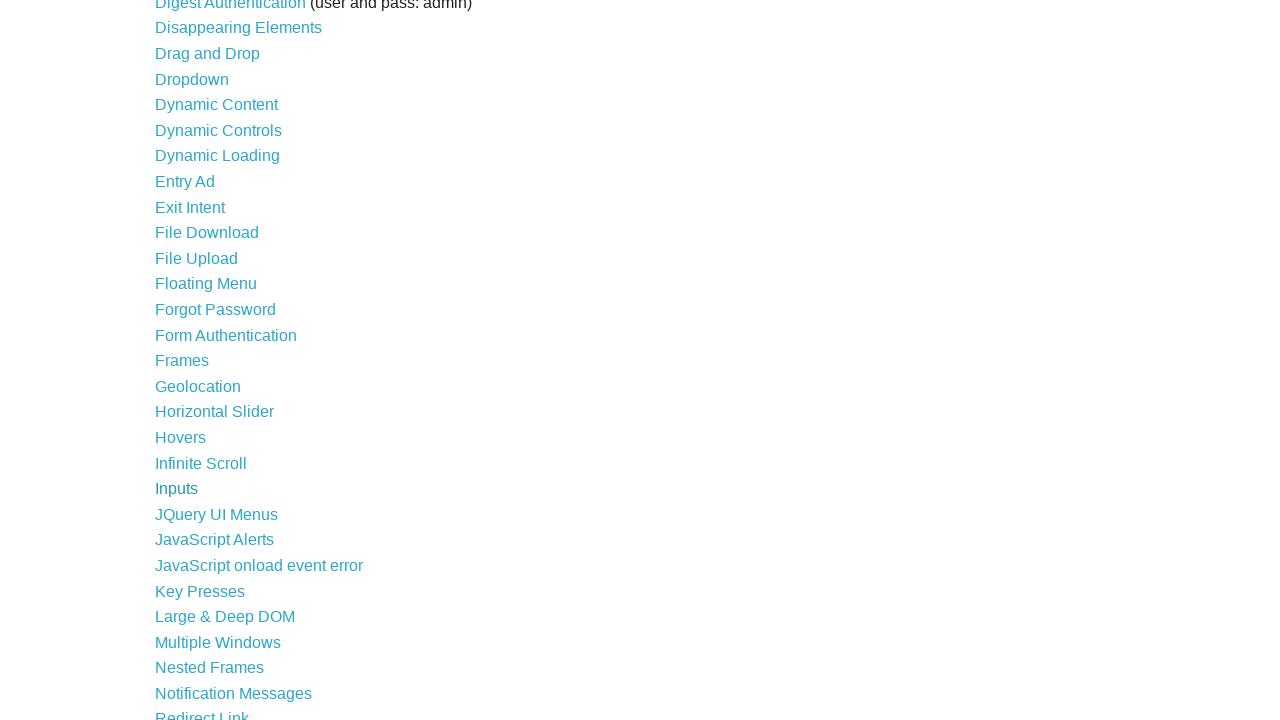

Clicked item link 27 at (216, 514) on ul > li > a >> nth=27
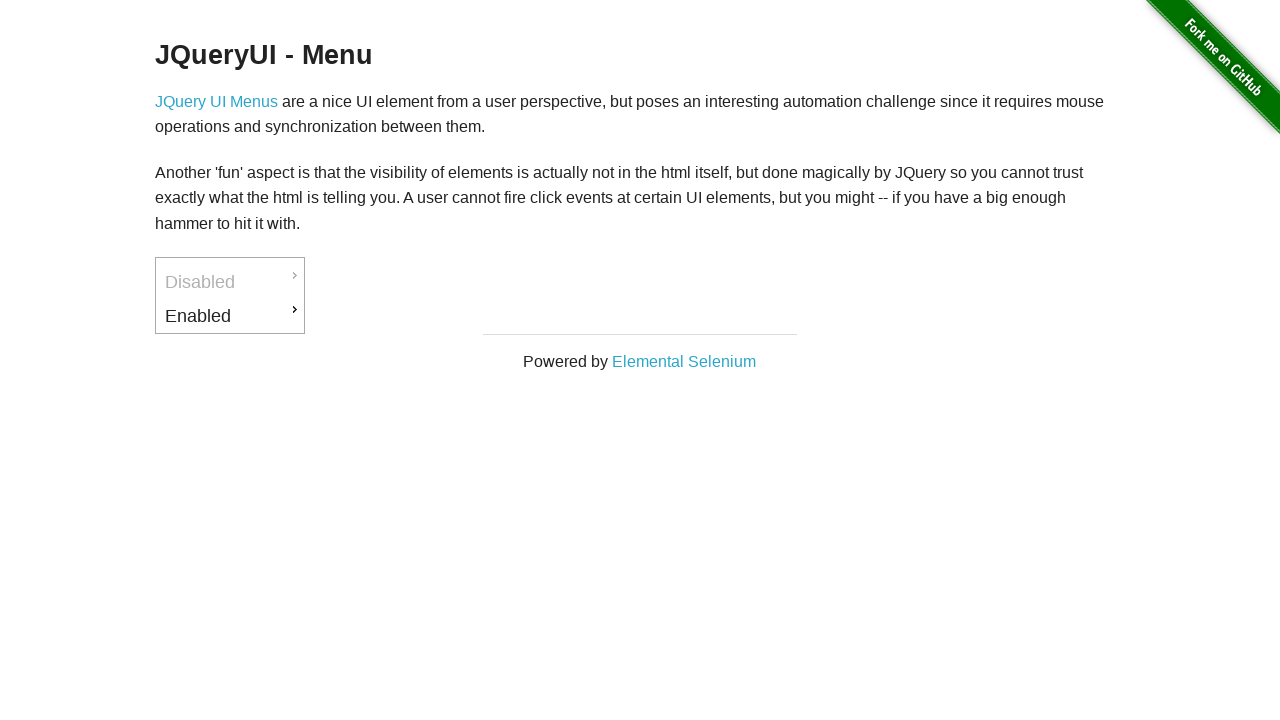

Navigated back from item 27 to main page
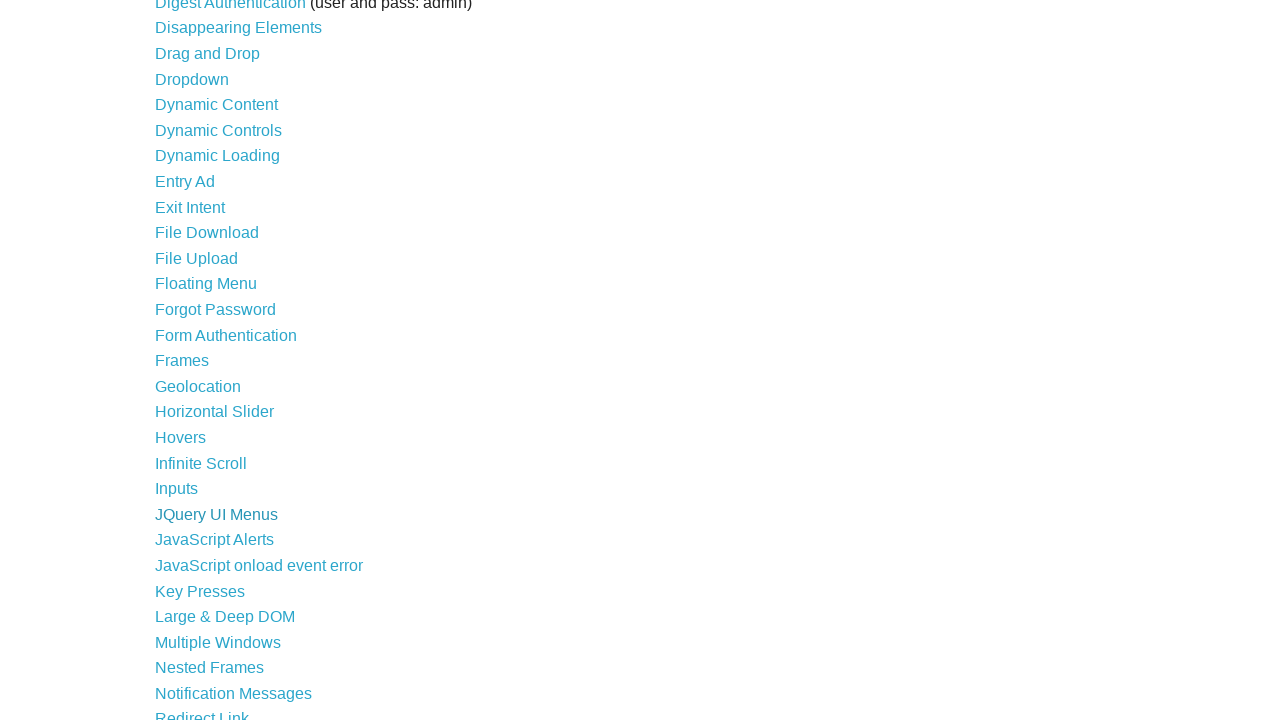

Located item link at index 28
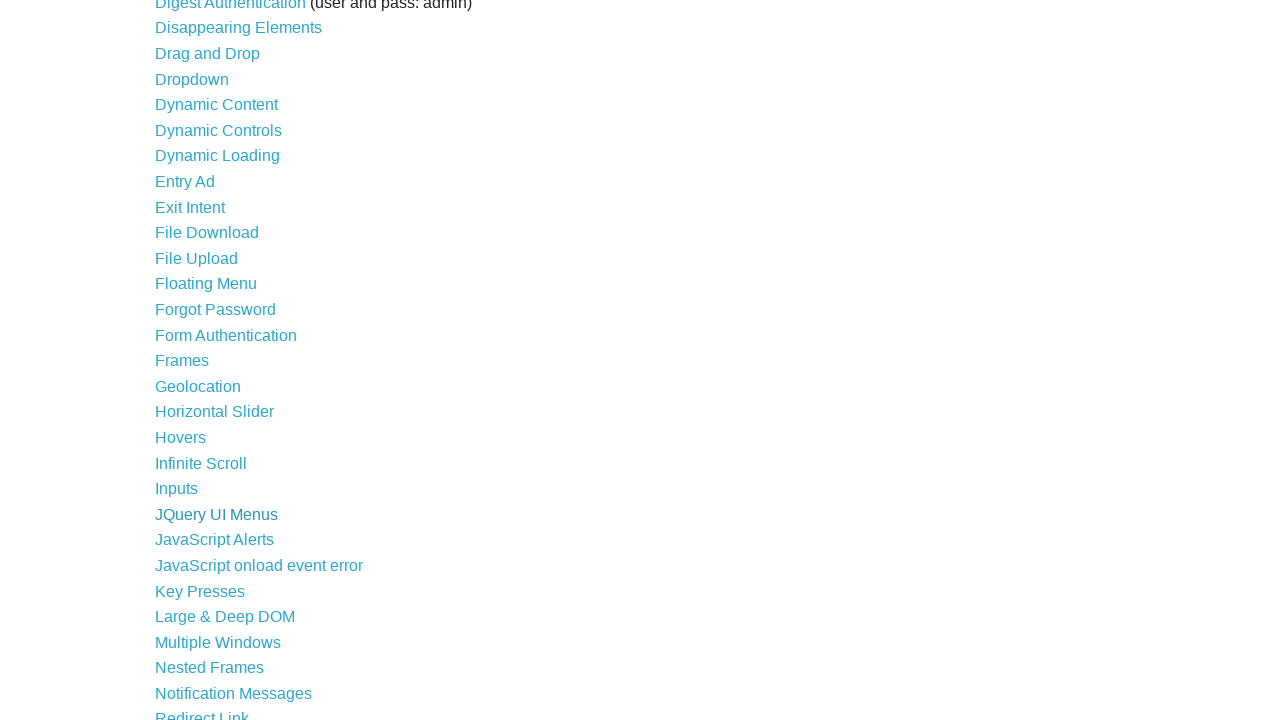

Clicked item link 28 at (214, 540) on ul > li > a >> nth=28
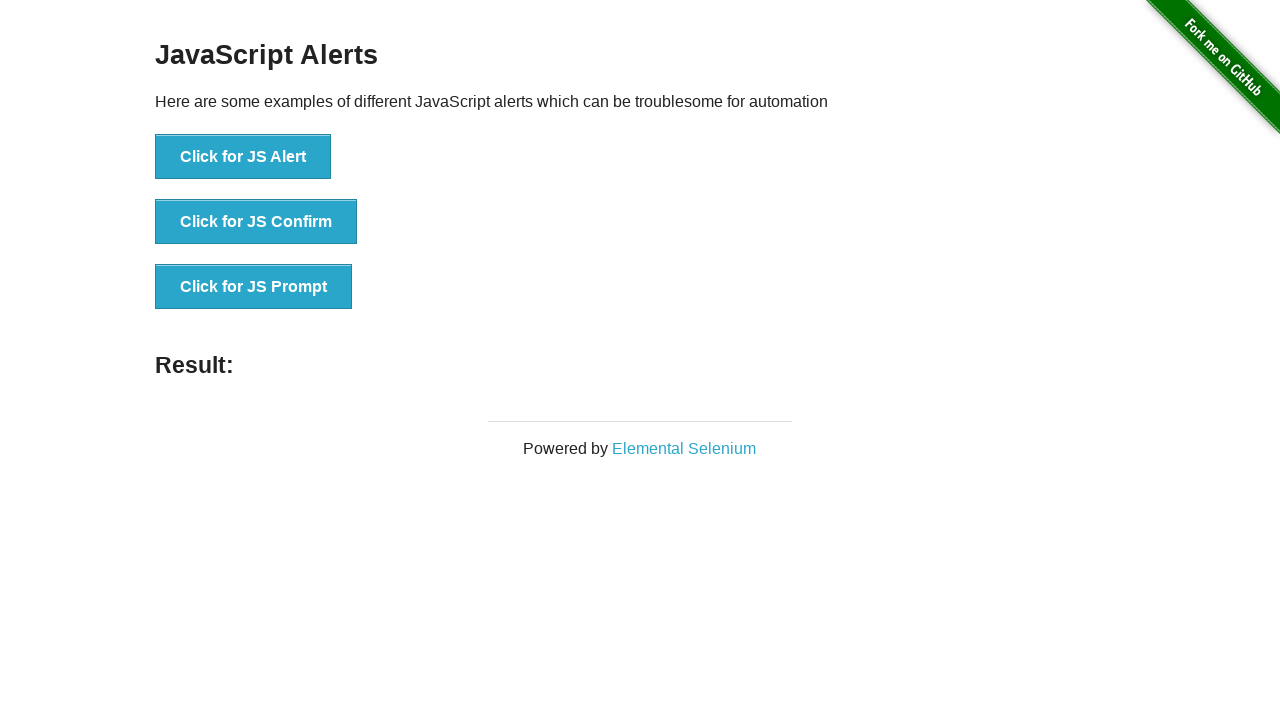

Navigated back from item 28 to main page
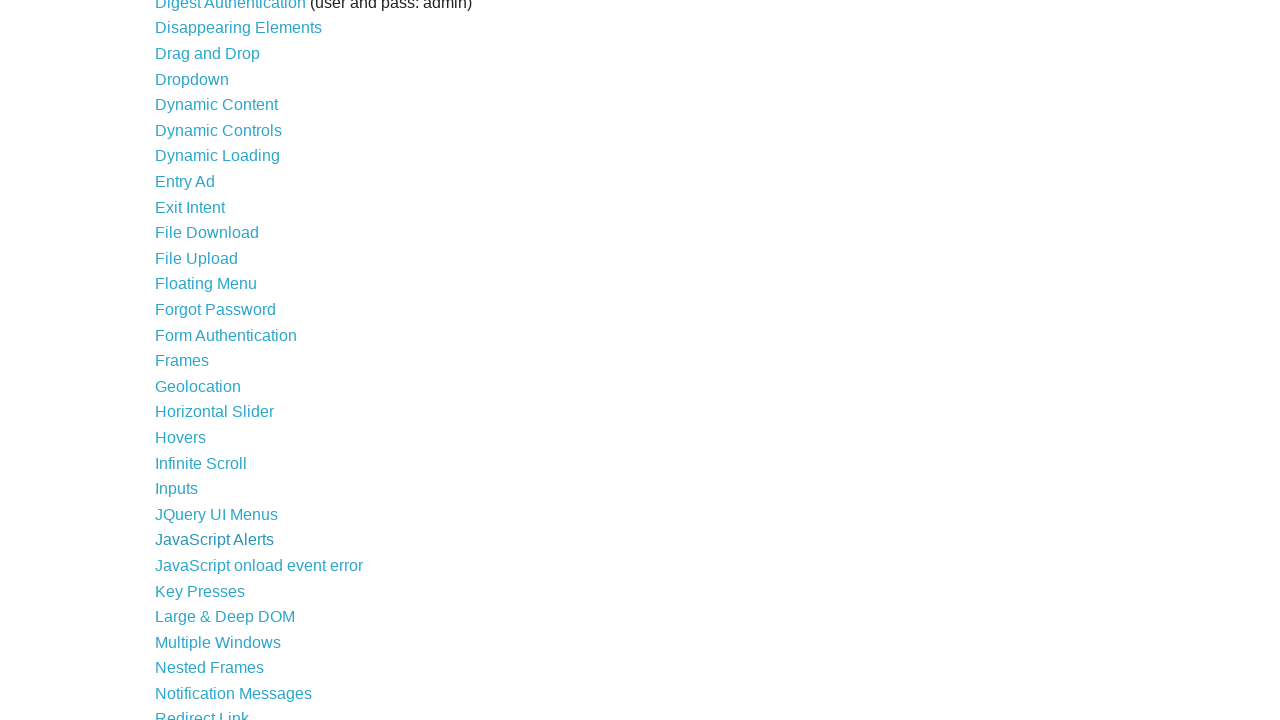

Located item link at index 29
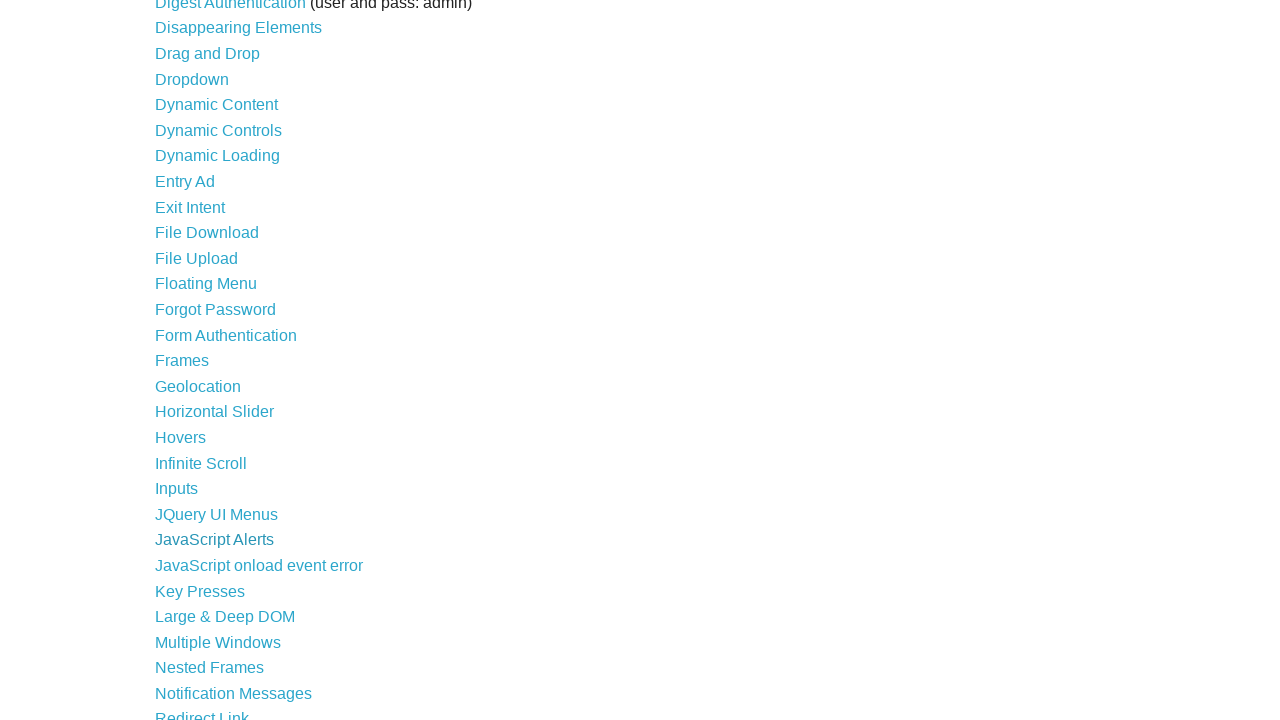

Clicked item link 29 at (259, 565) on ul > li > a >> nth=29
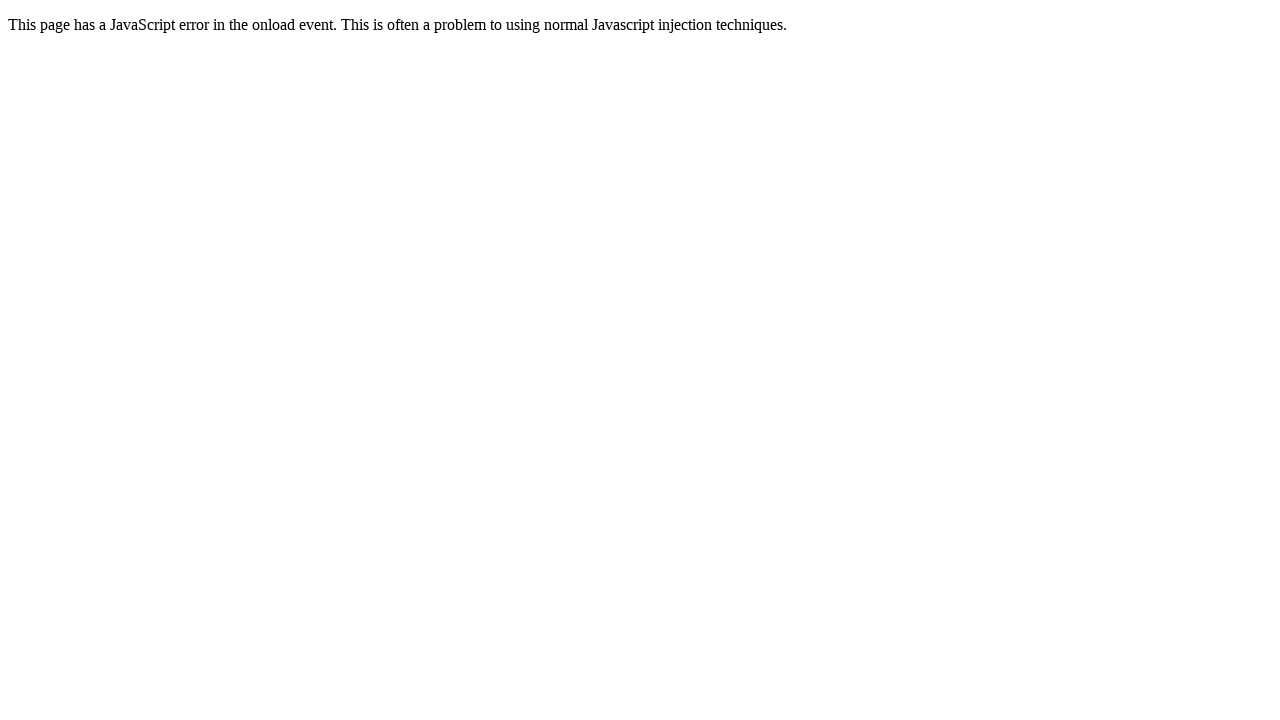

Navigated back from item 29 to main page
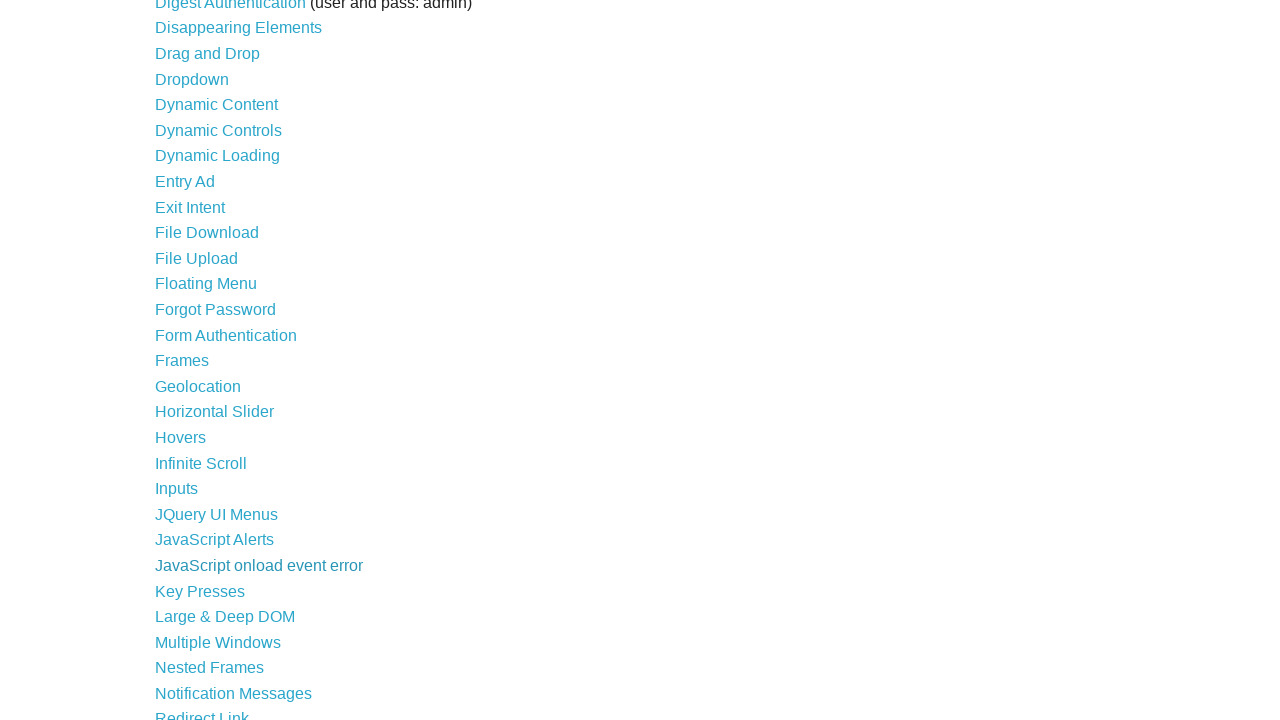

Located item link at index 30
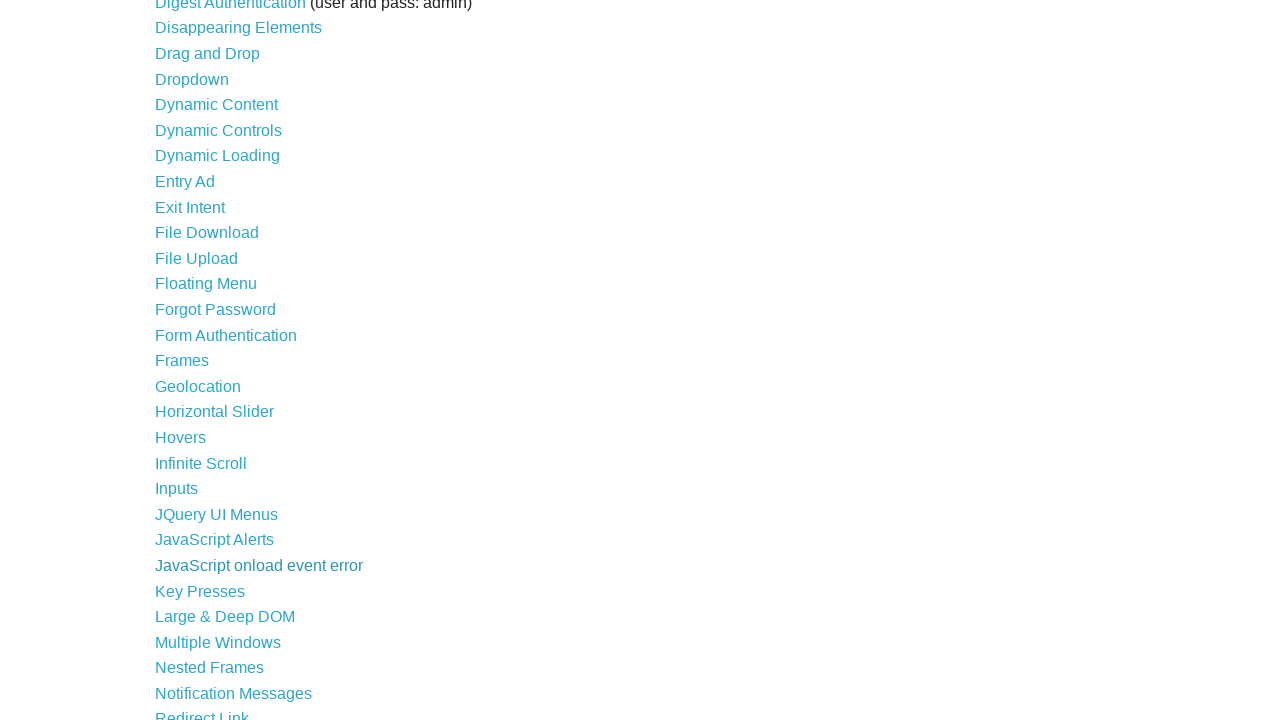

Clicked item link 30 at (200, 591) on ul > li > a >> nth=30
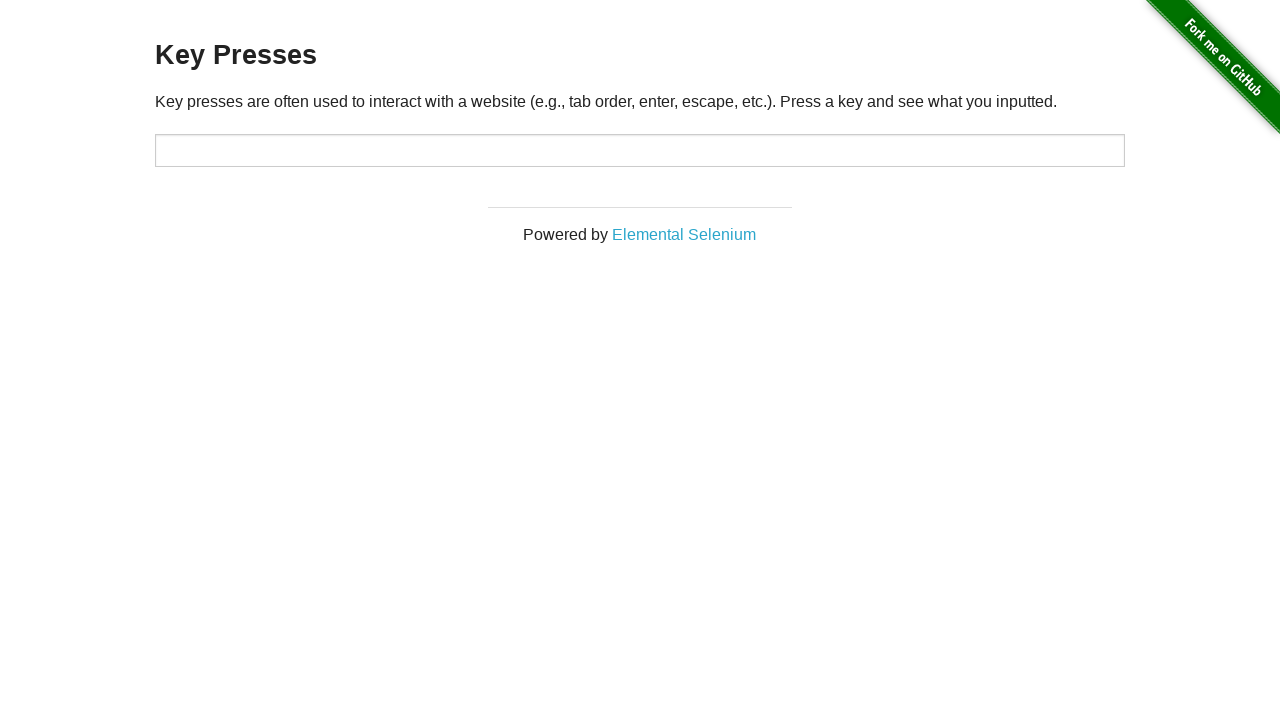

Navigated back from item 30 to main page
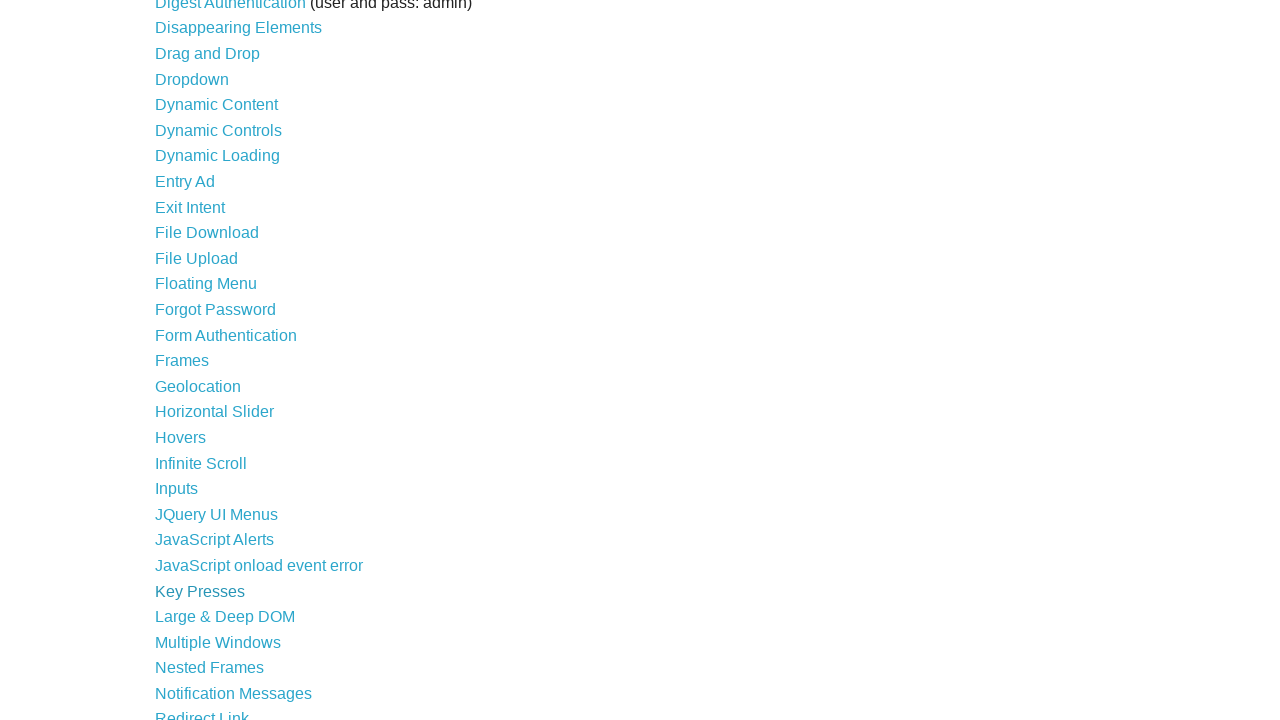

Located item link at index 31
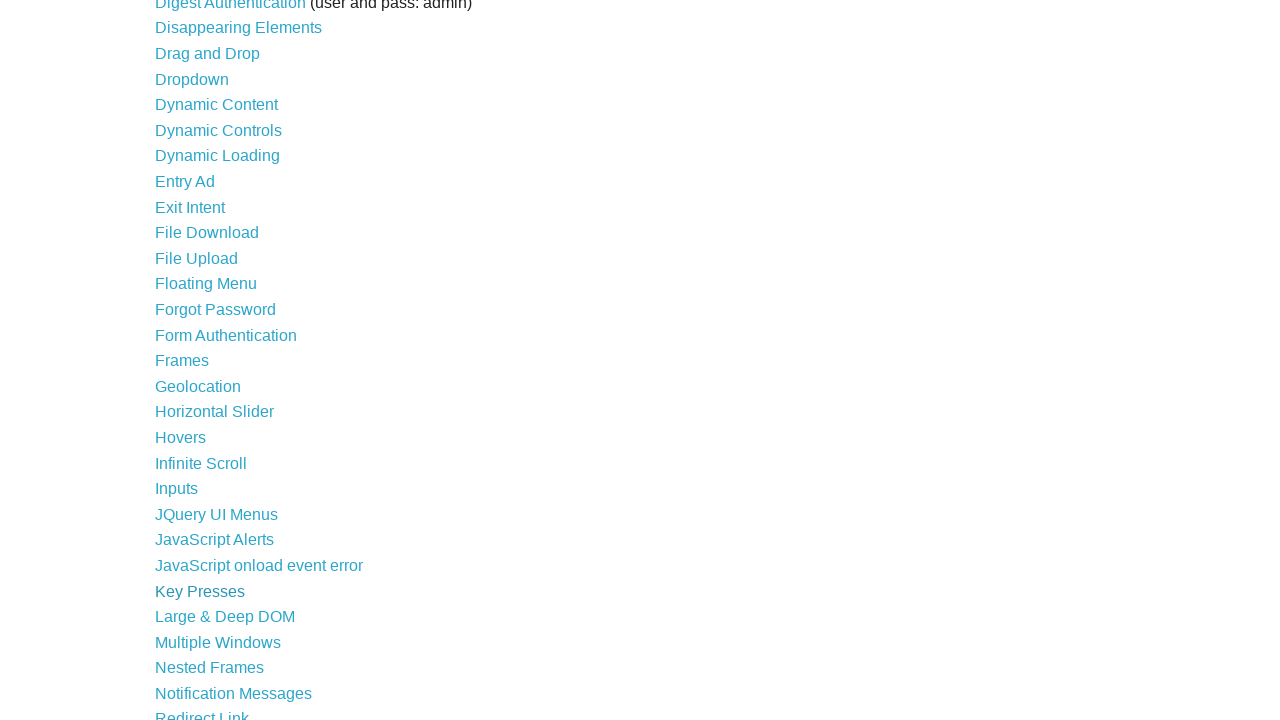

Clicked item link 31 at (225, 617) on ul > li > a >> nth=31
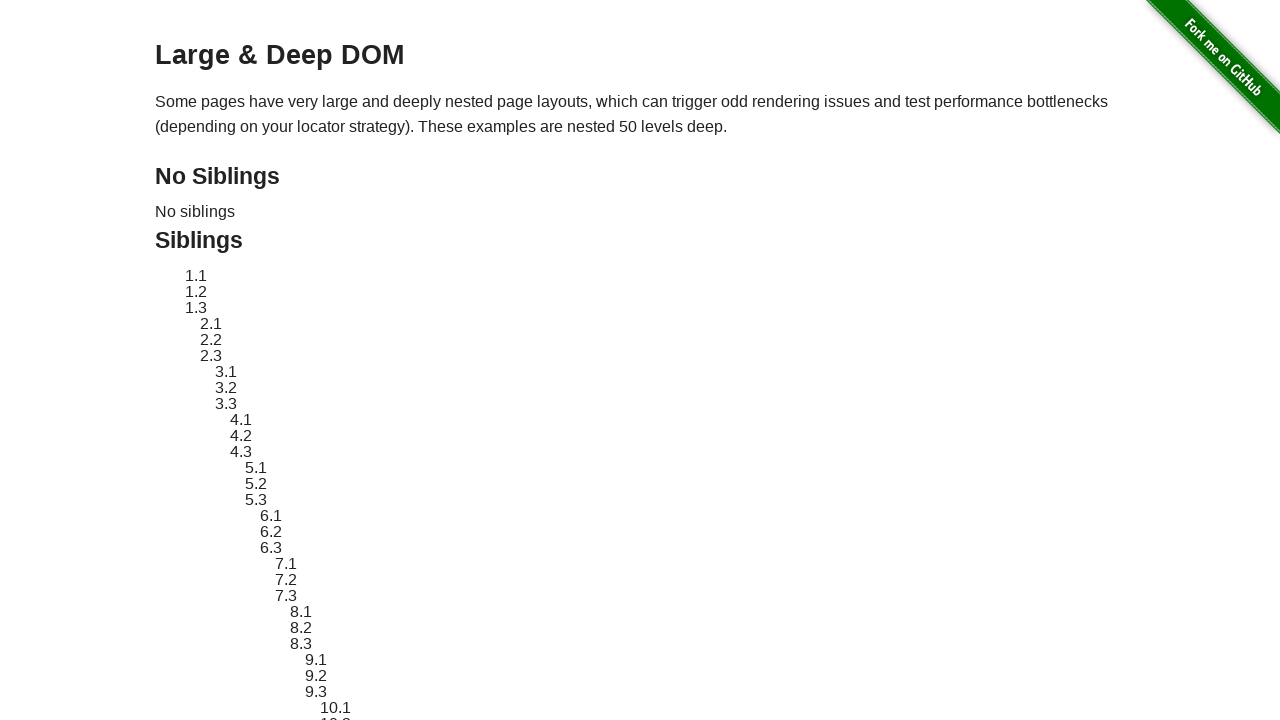

Navigated back from item 31 to main page
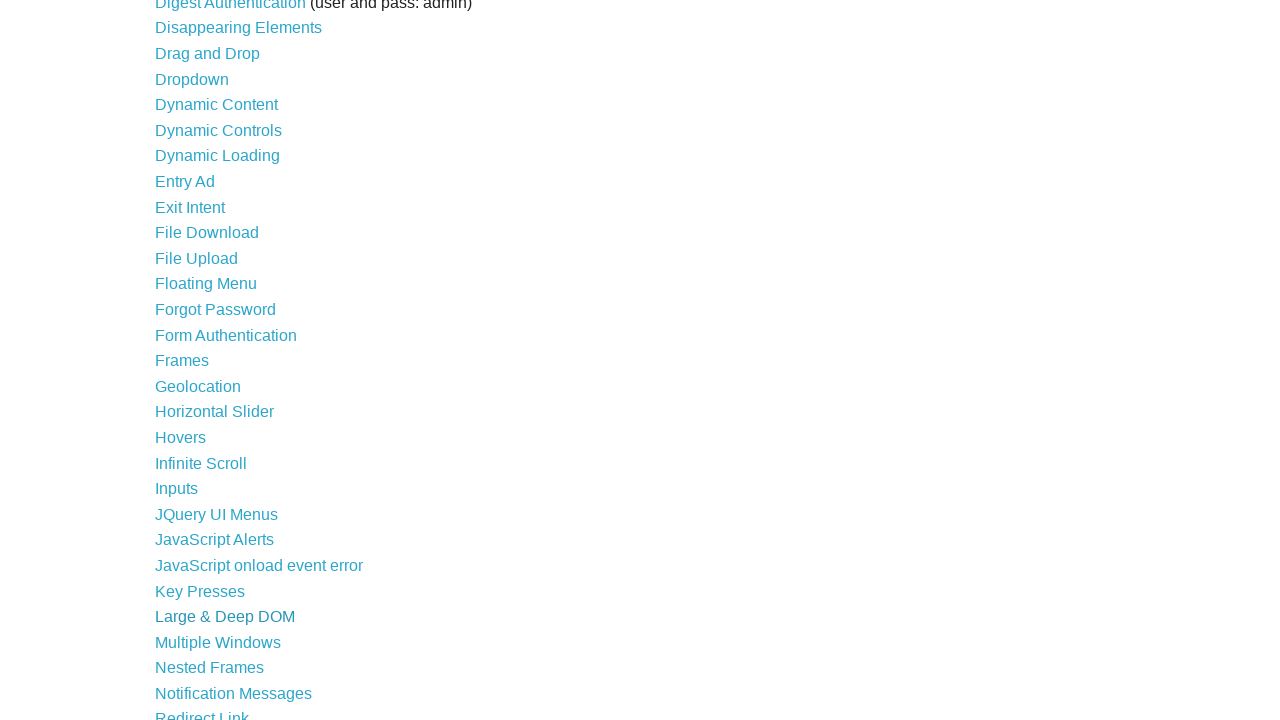

Located item link at index 32
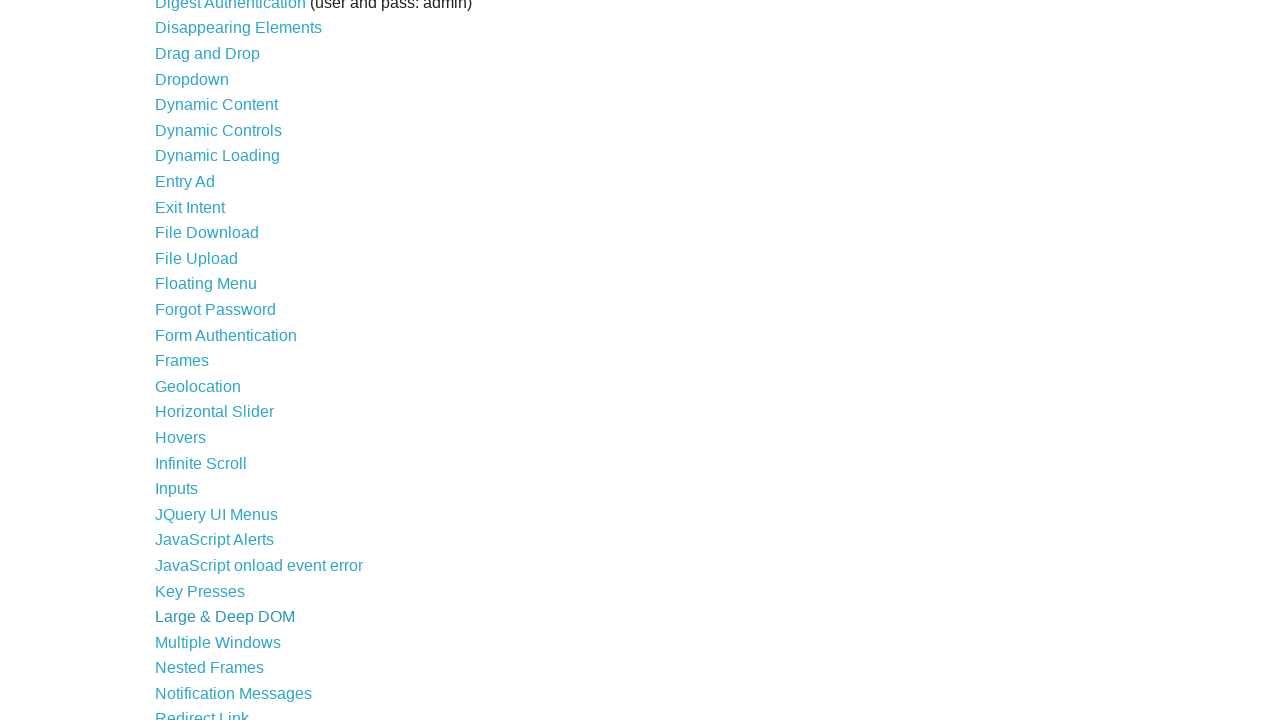

Clicked item link 32 at (218, 642) on ul > li > a >> nth=32
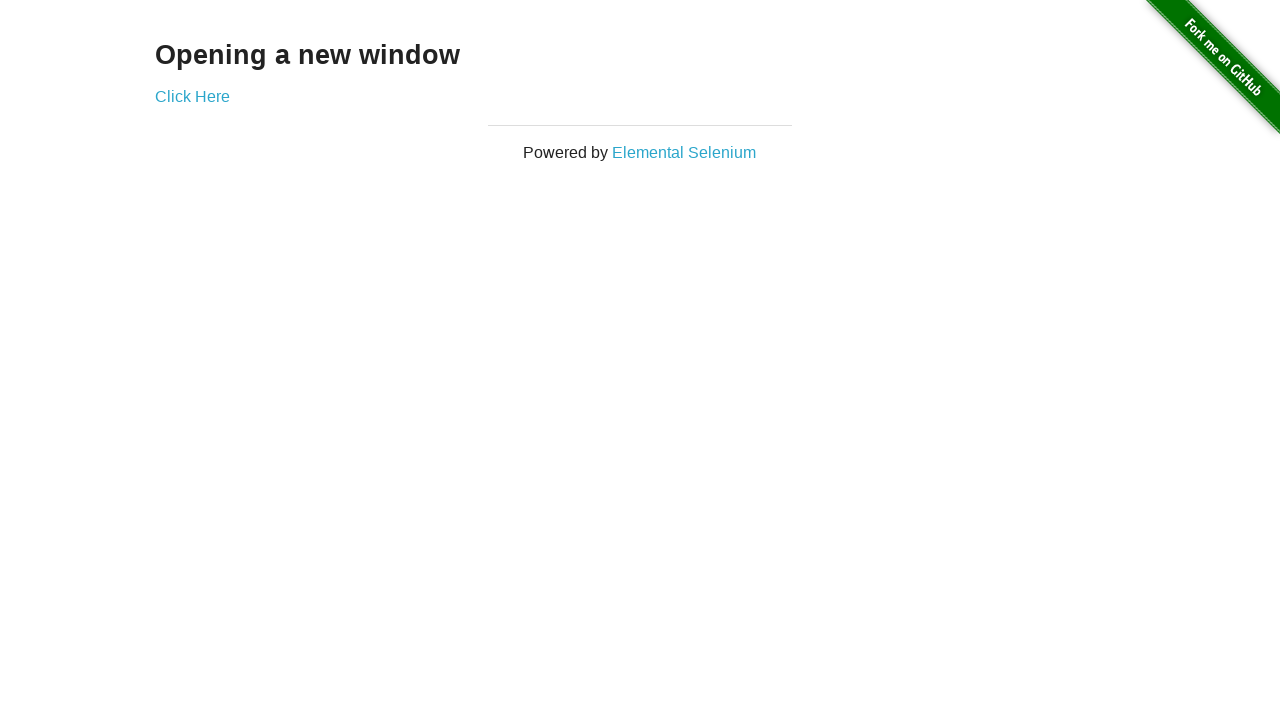

Navigated back from item 32 to main page
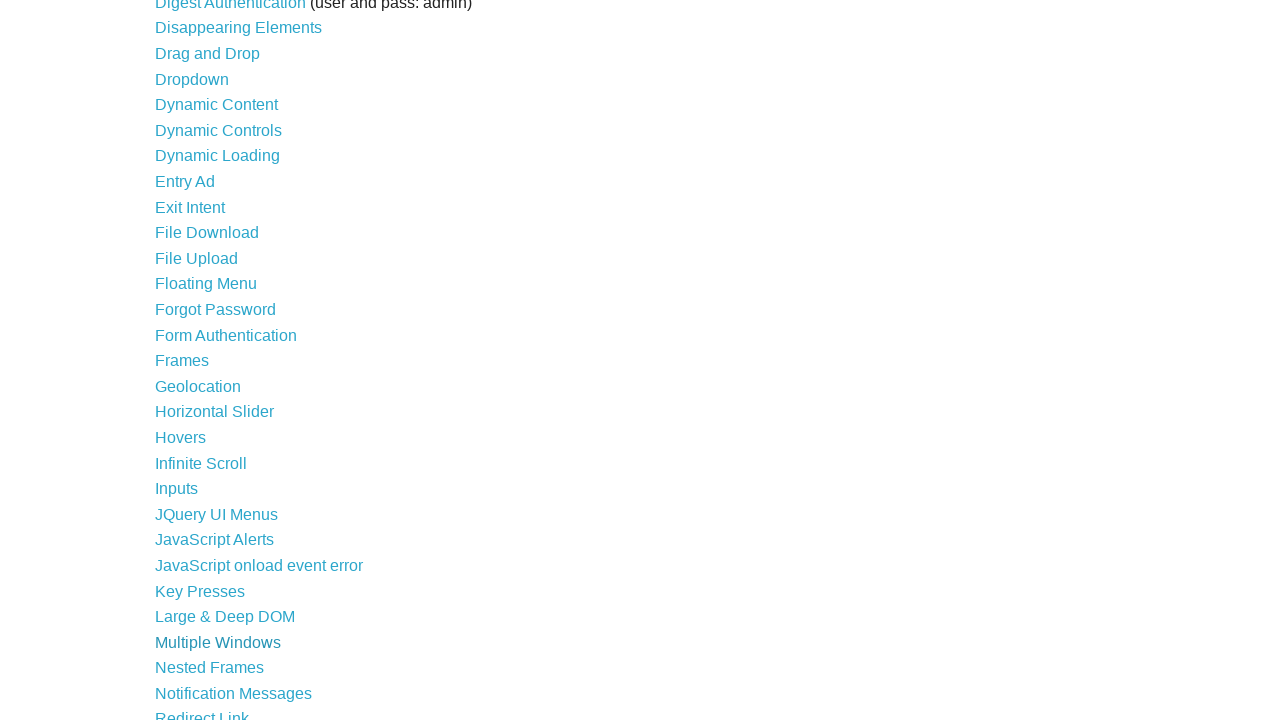

Located item link at index 33
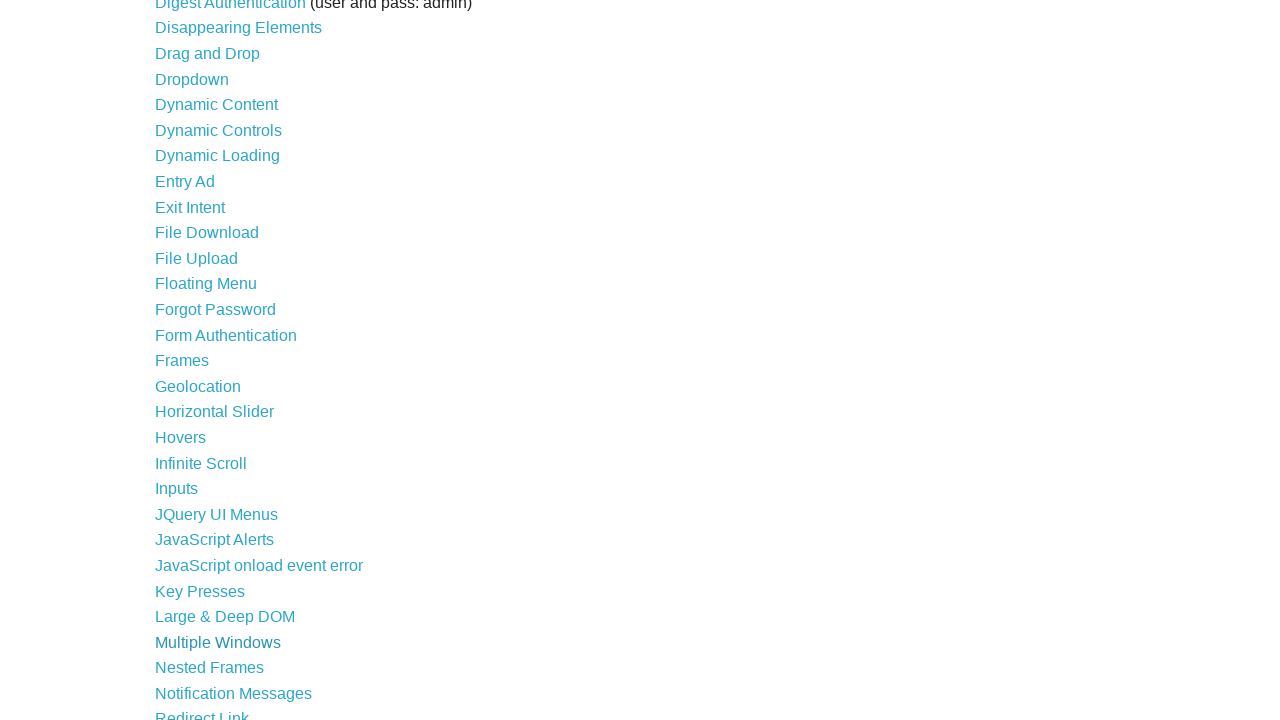

Clicked item link 33 at (210, 668) on ul > li > a >> nth=33
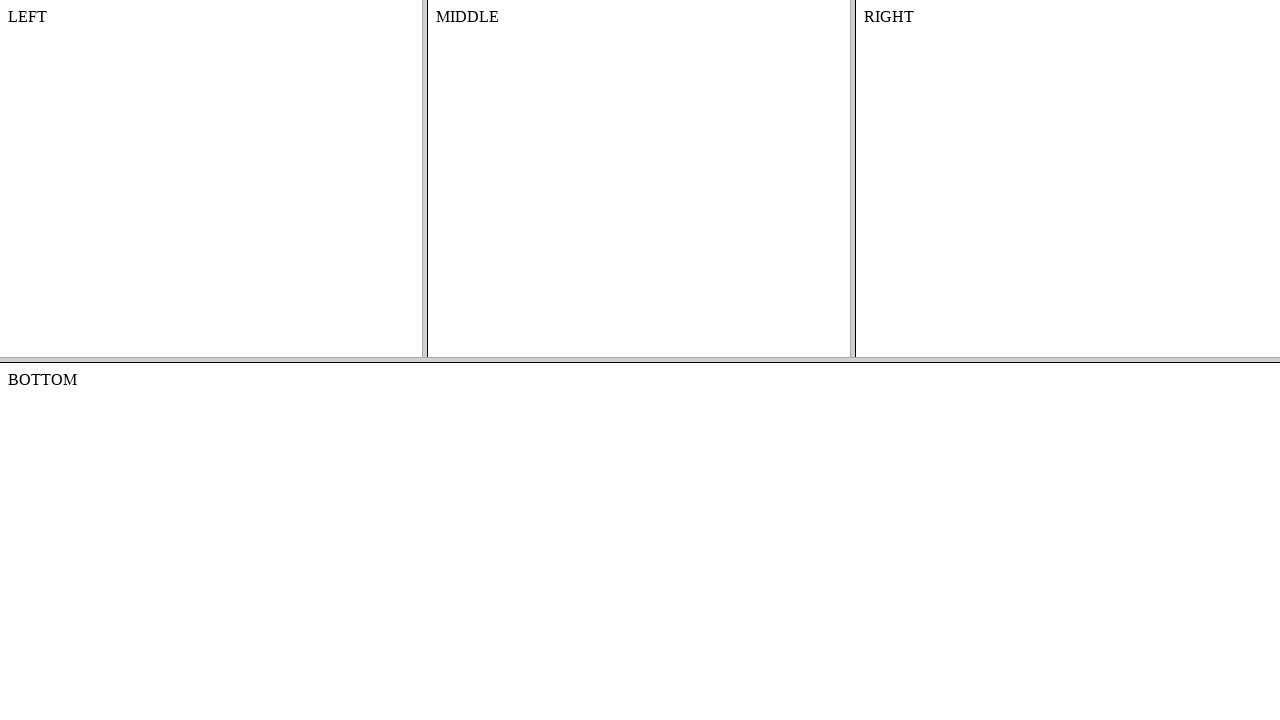

Navigated back from item 33 to main page
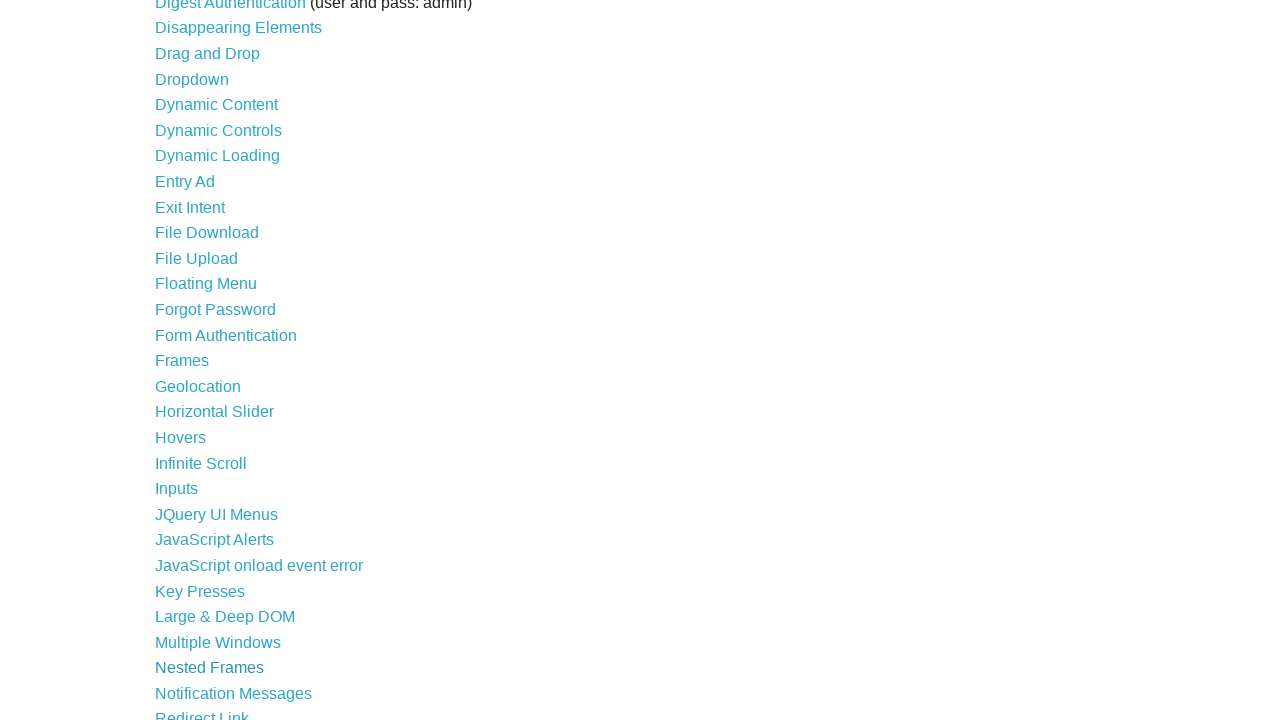

Located item link at index 34
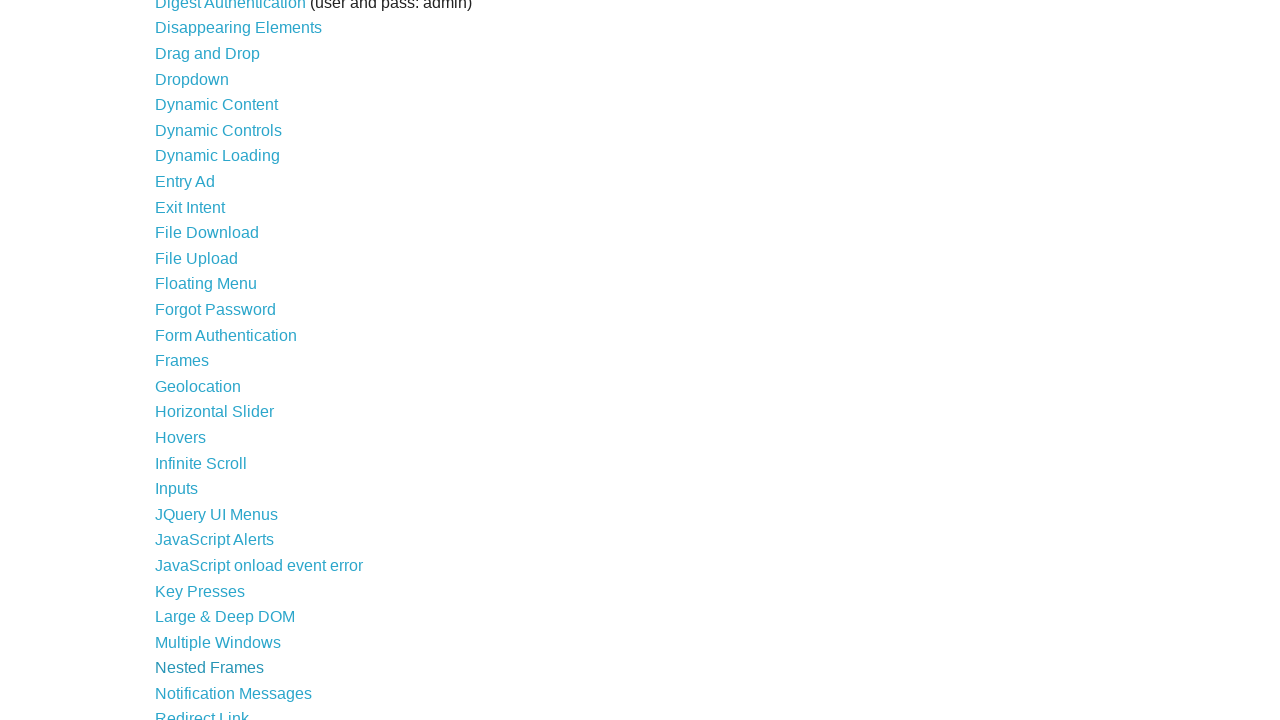

Clicked item link 34 at (234, 693) on ul > li > a >> nth=34
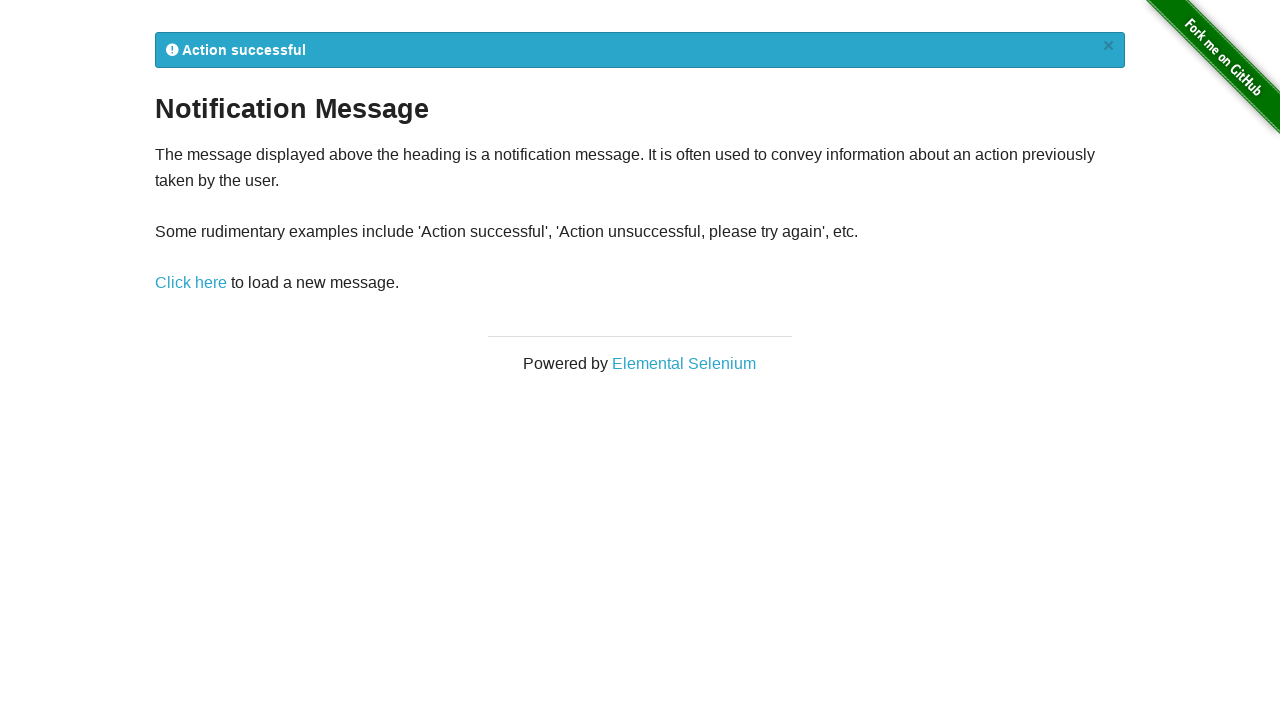

Navigated back from item 34 to main page
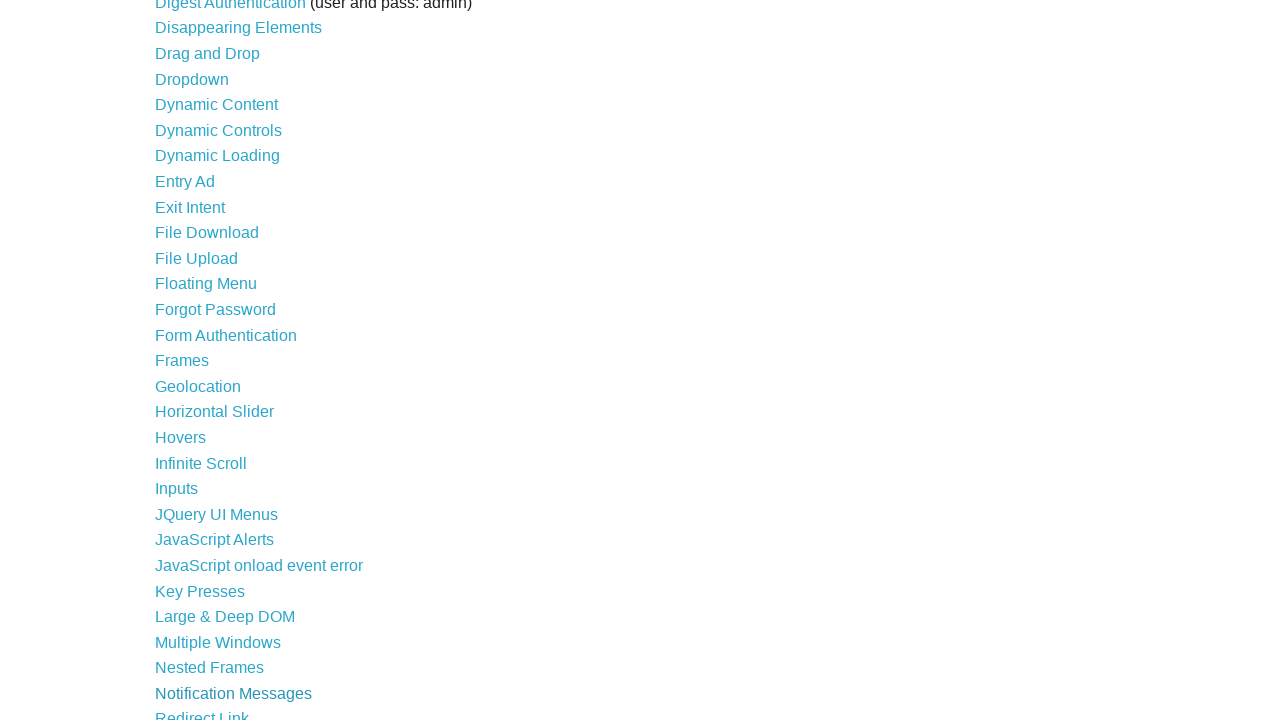

Located item link at index 35
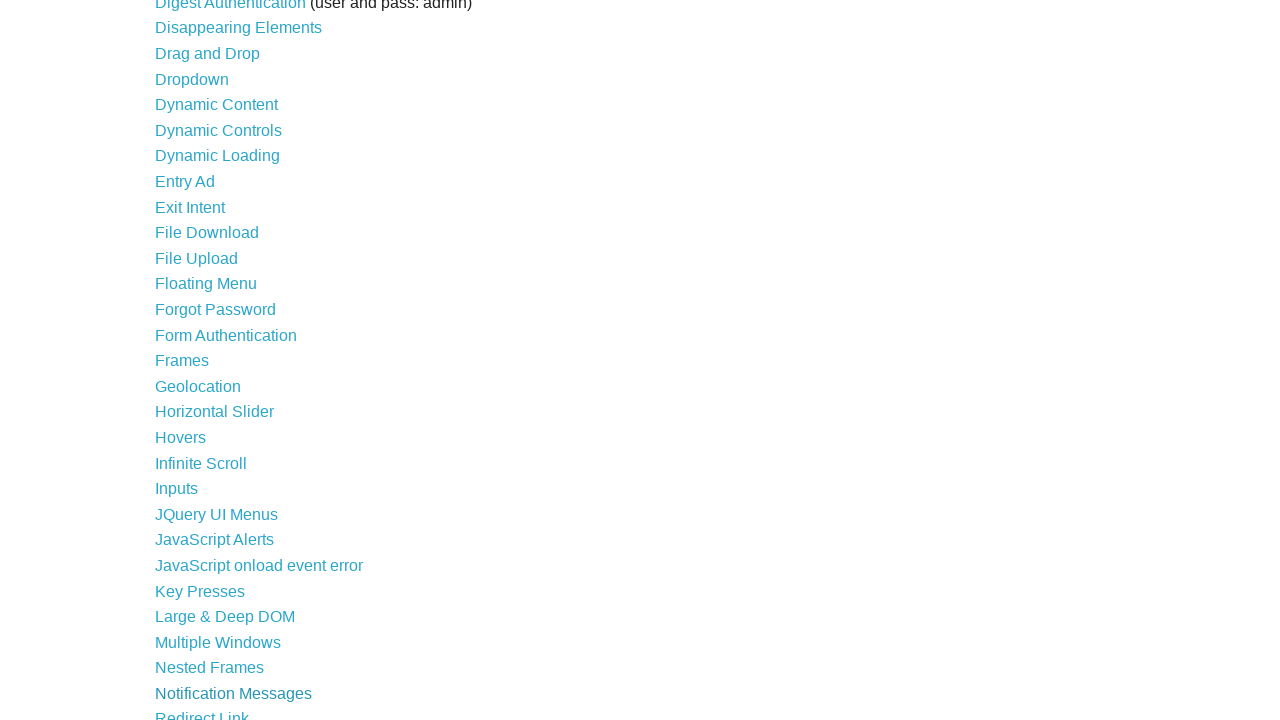

Clicked item link 35 at (202, 712) on ul > li > a >> nth=35
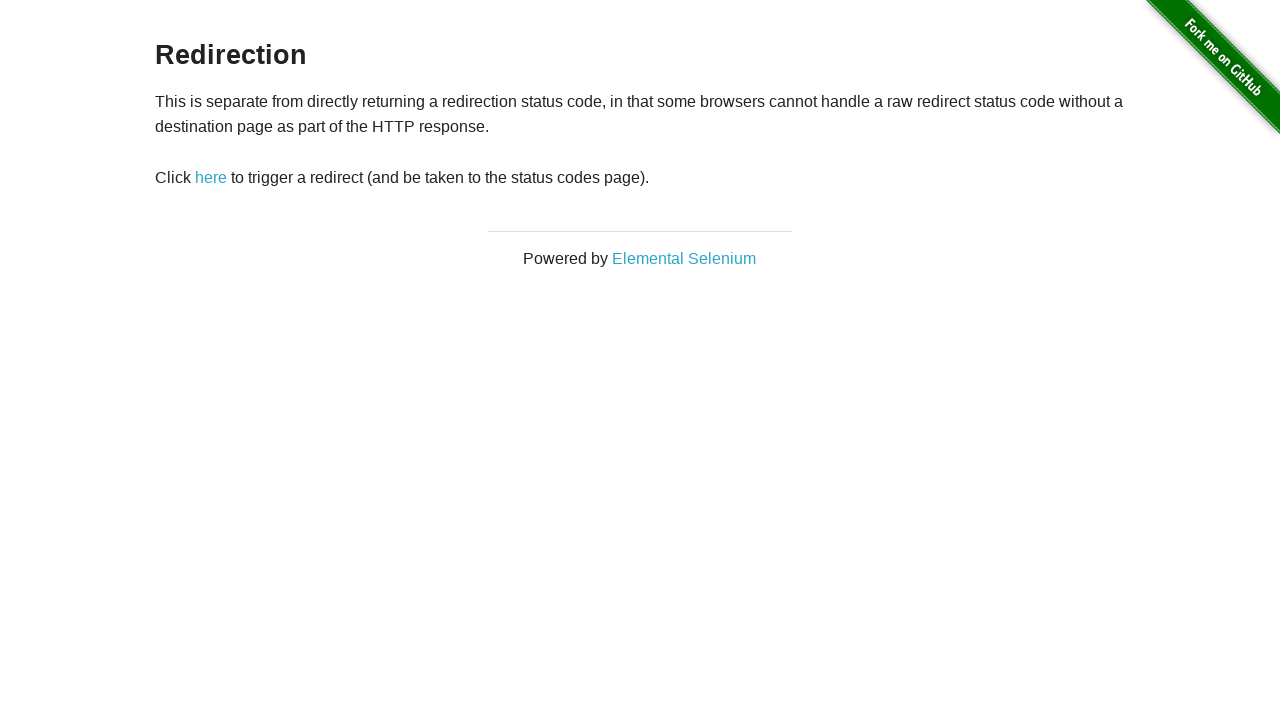

Navigated back from item 35 to main page
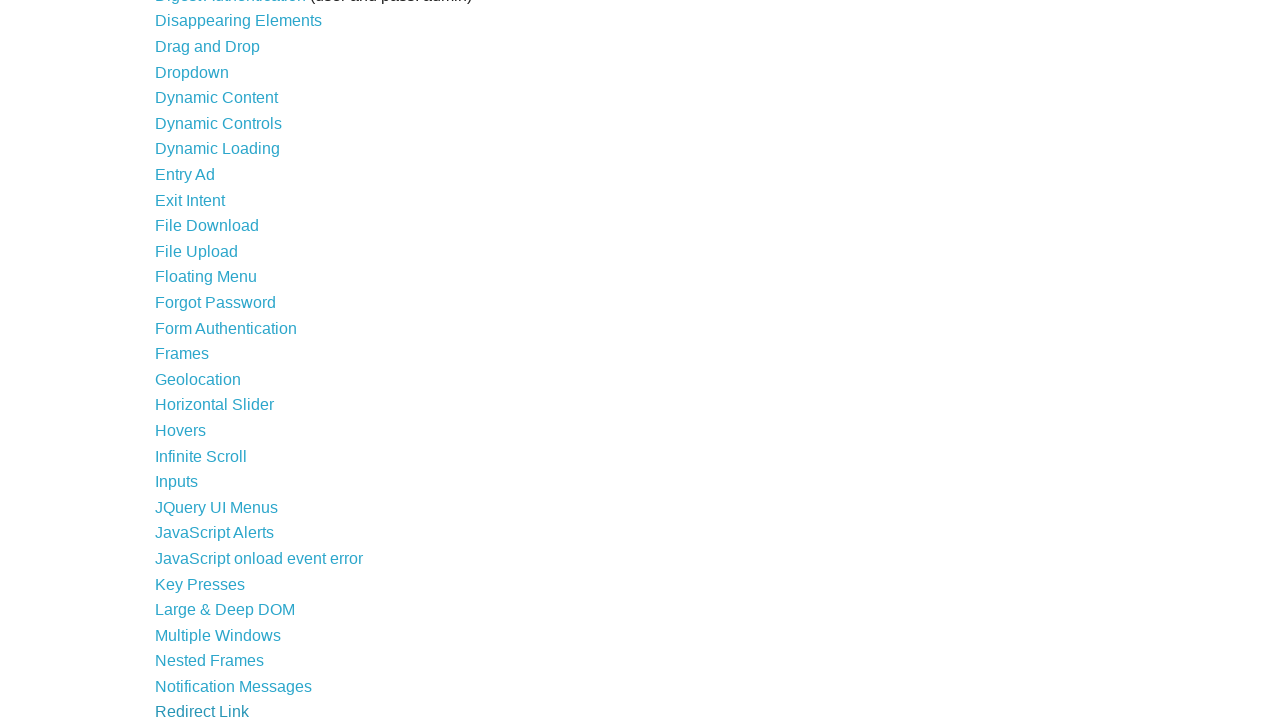

Located item link at index 36
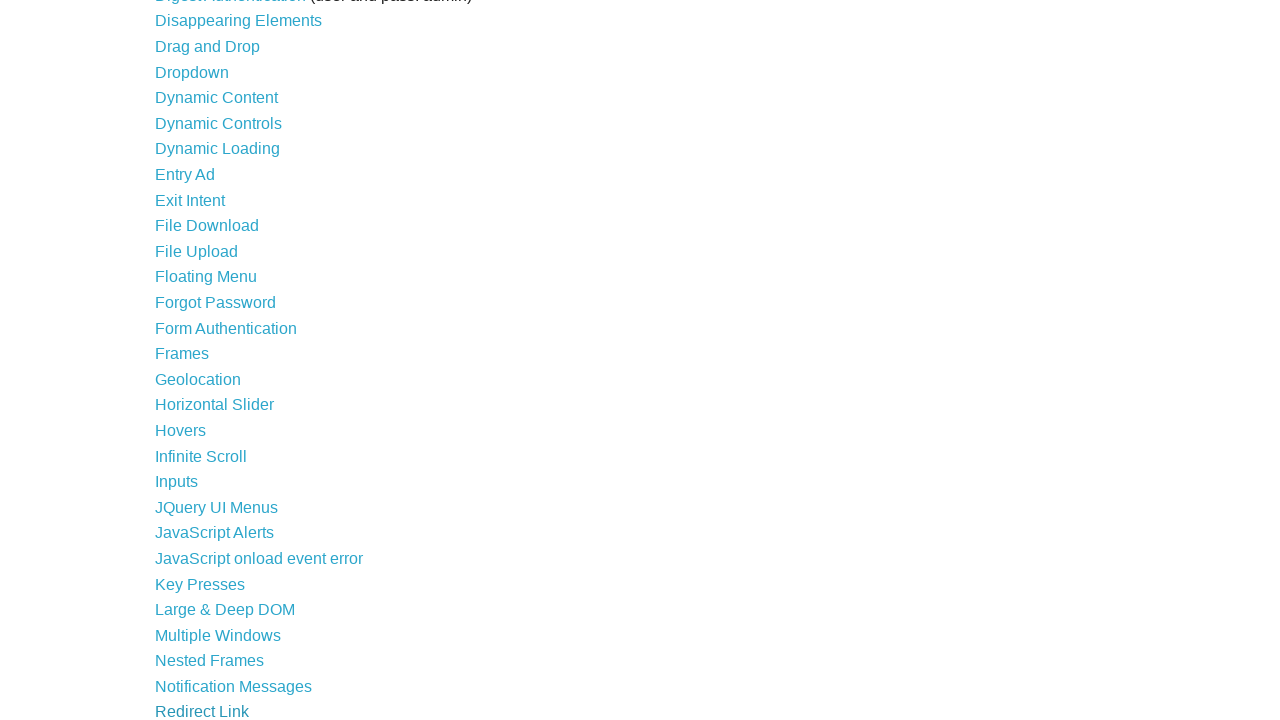

Clicked item link 36 at (234, 472) on ul > li > a >> nth=36
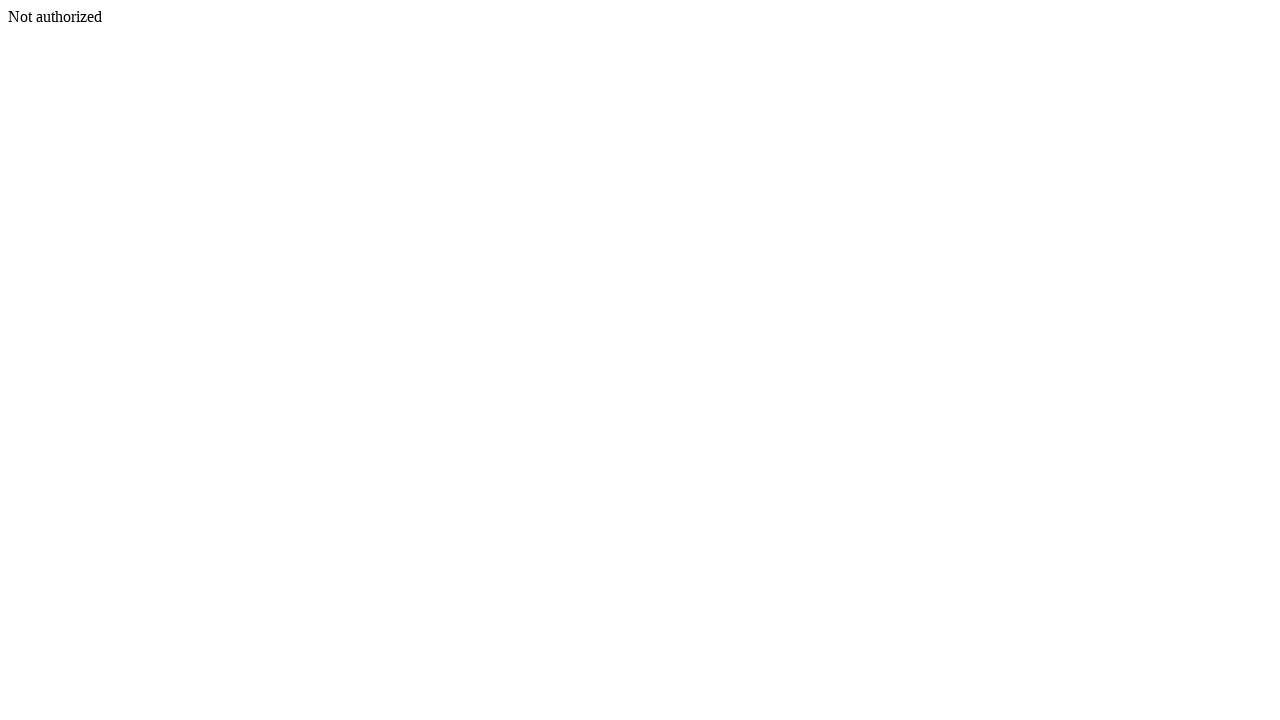

Navigated back from item 36 to main page
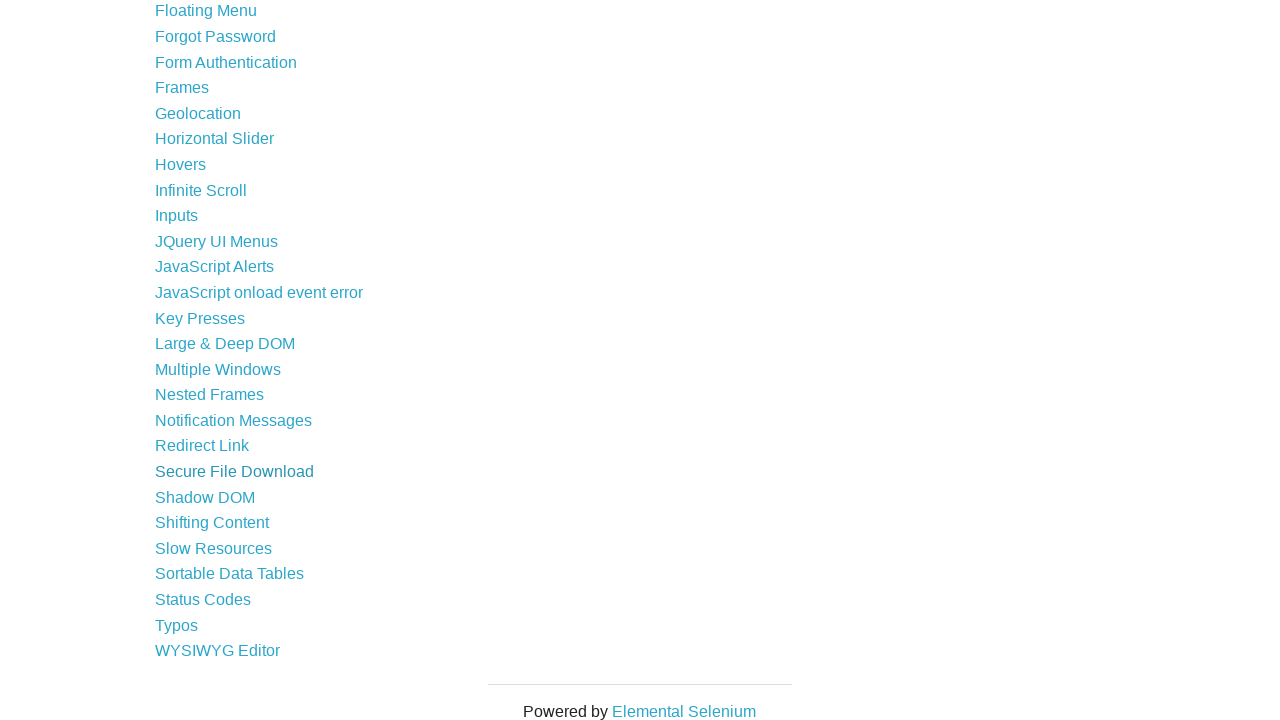

Located item link at index 37
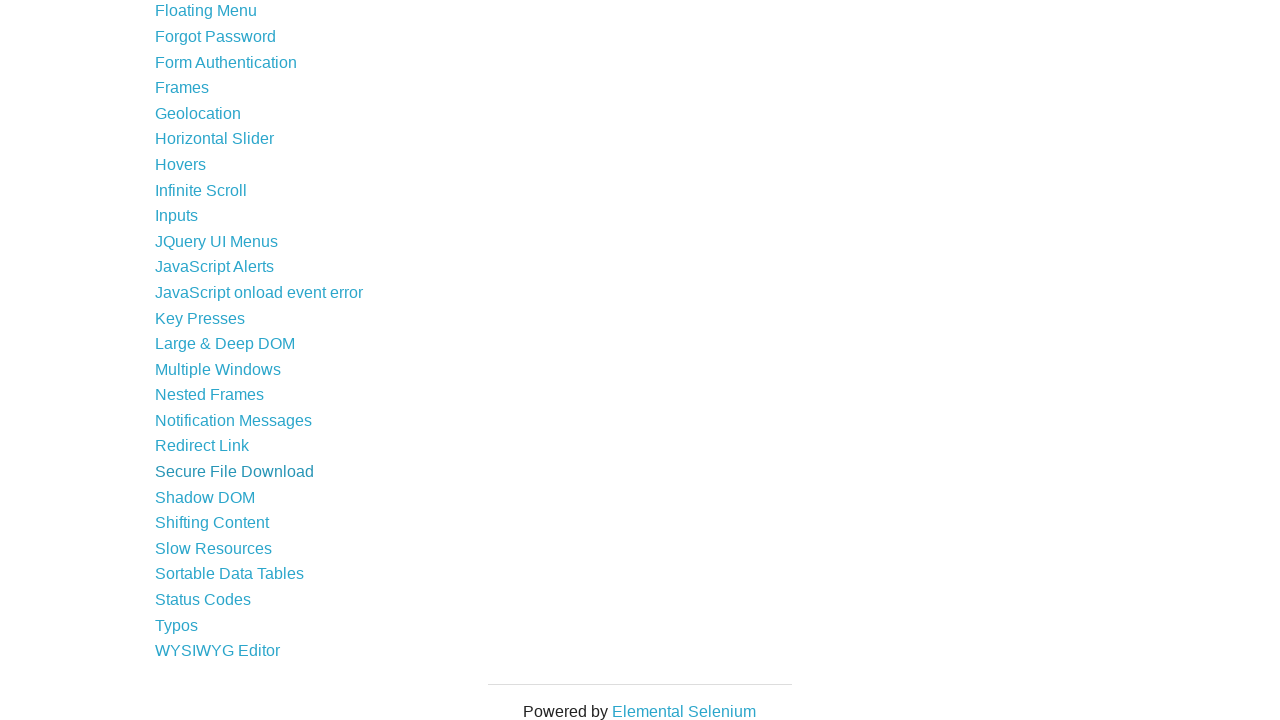

Clicked item link 37 at (205, 497) on ul > li > a >> nth=37
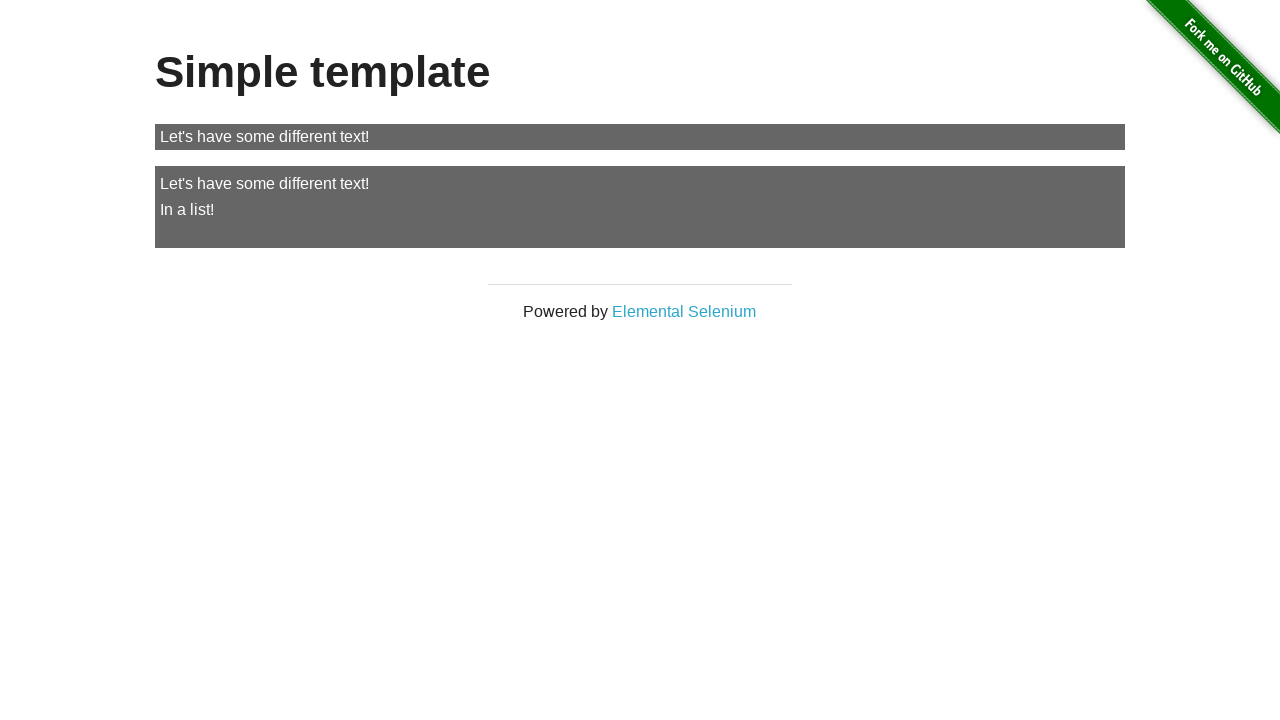

Navigated back from item 37 to main page
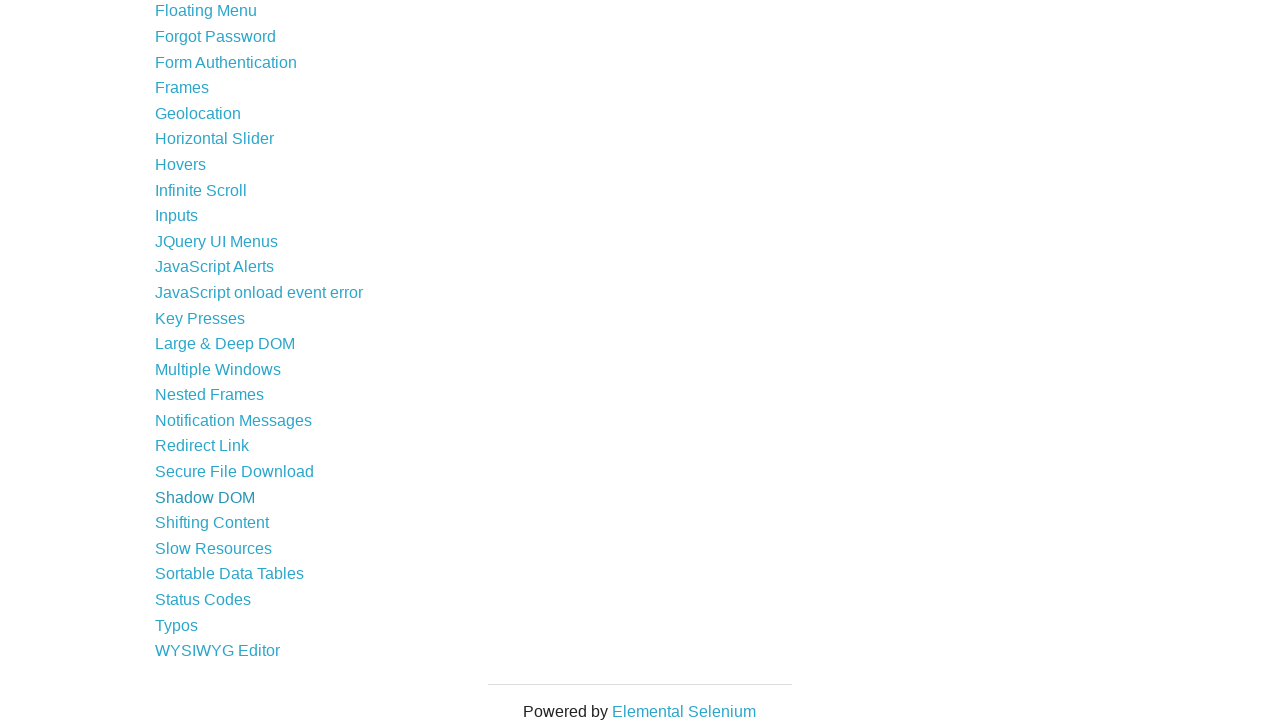

Located item link at index 38
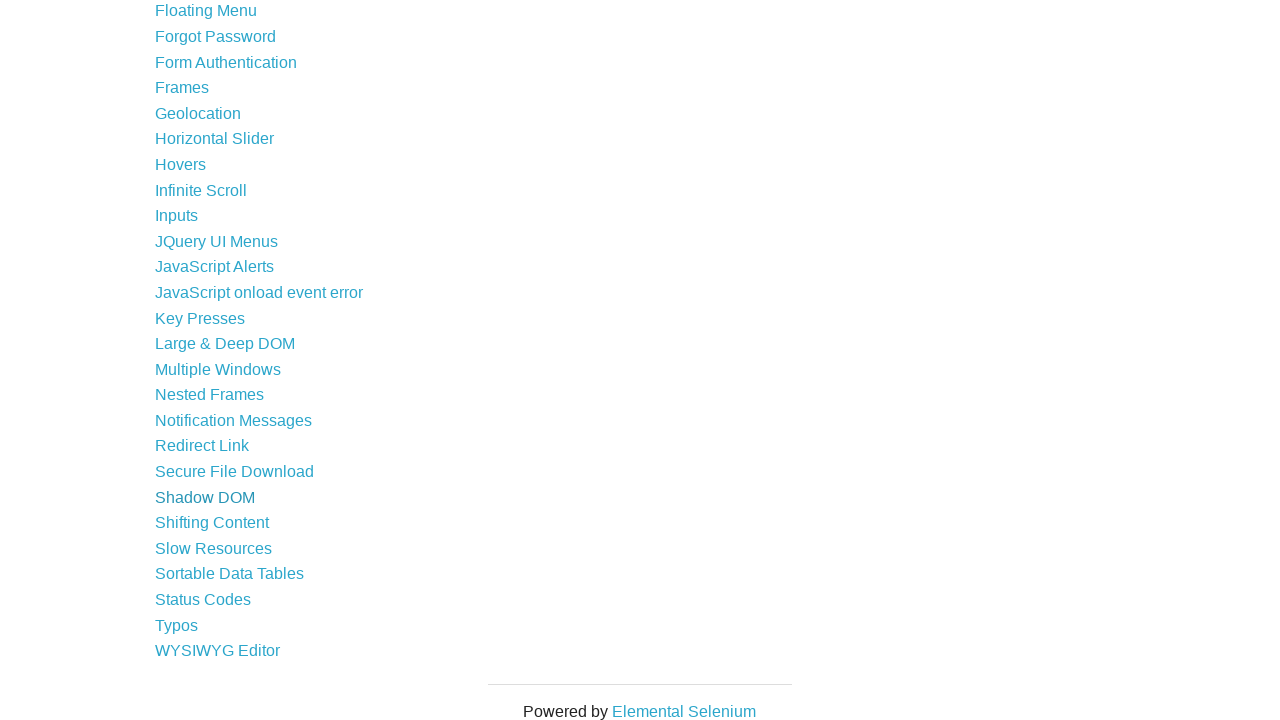

Clicked item link 38 at (212, 523) on ul > li > a >> nth=38
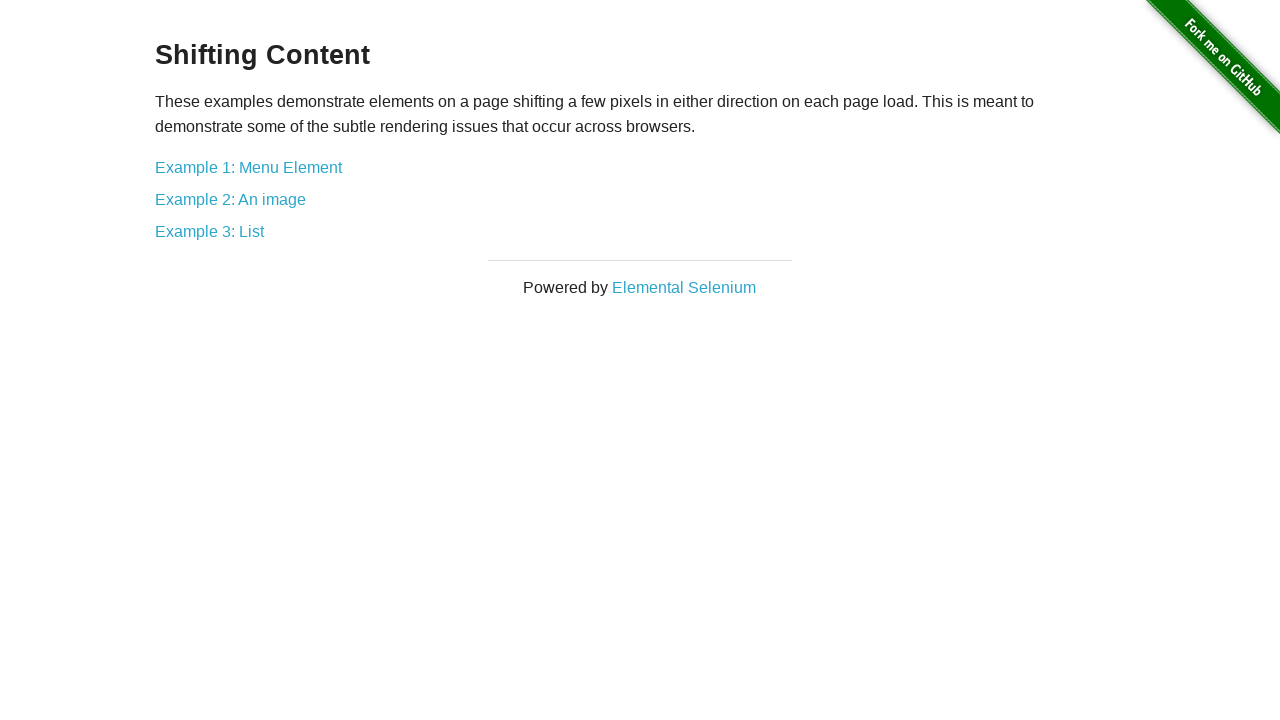

Navigated back from item 38 to main page
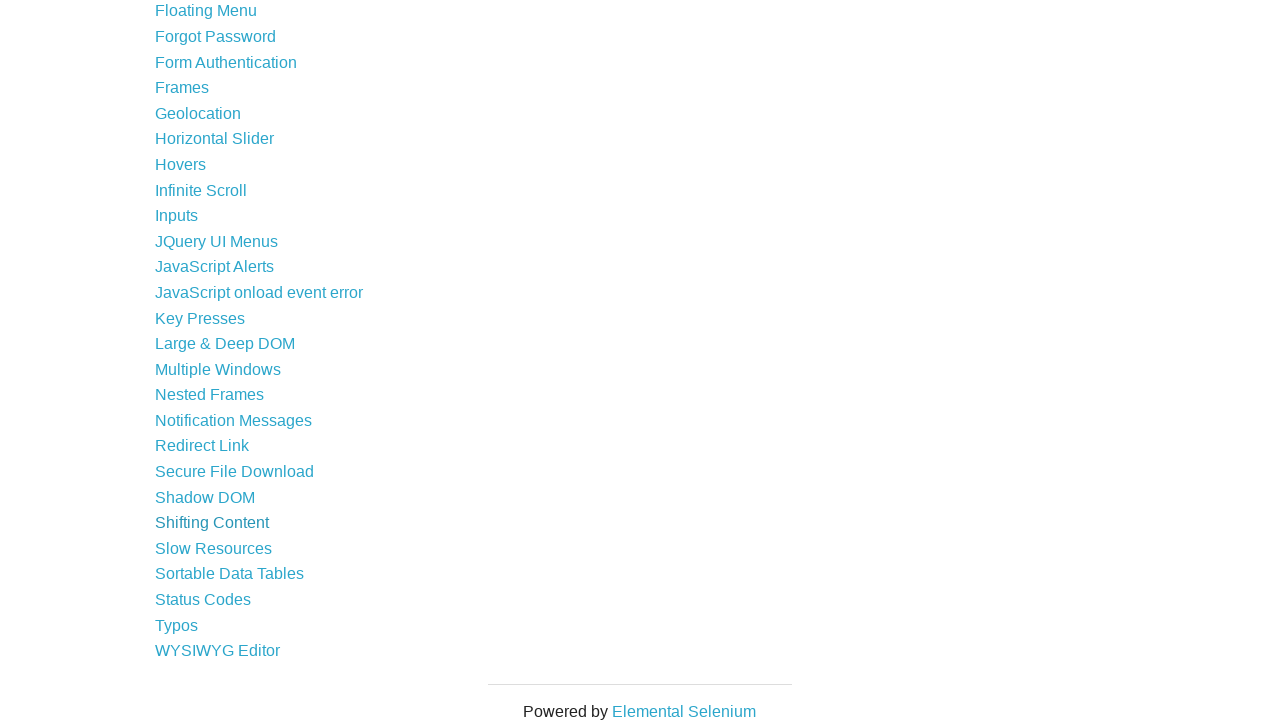

Located item link at index 39
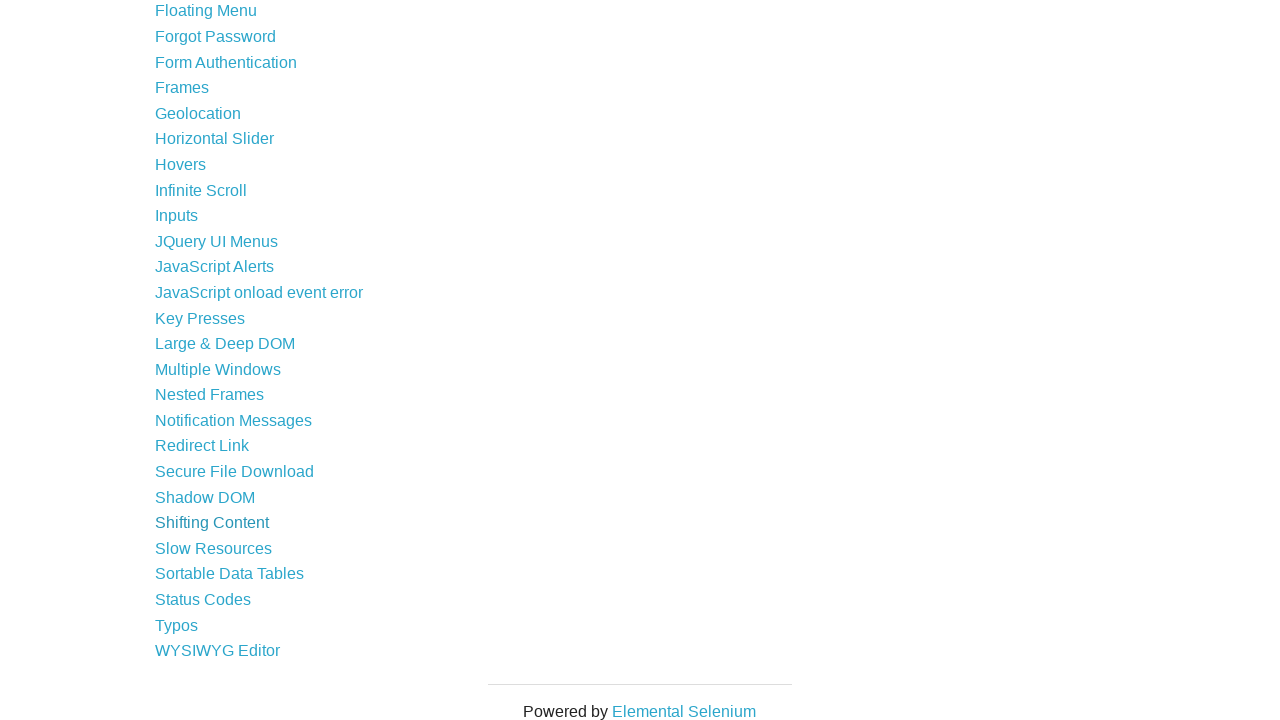

Clicked item link 39 at (214, 548) on ul > li > a >> nth=39
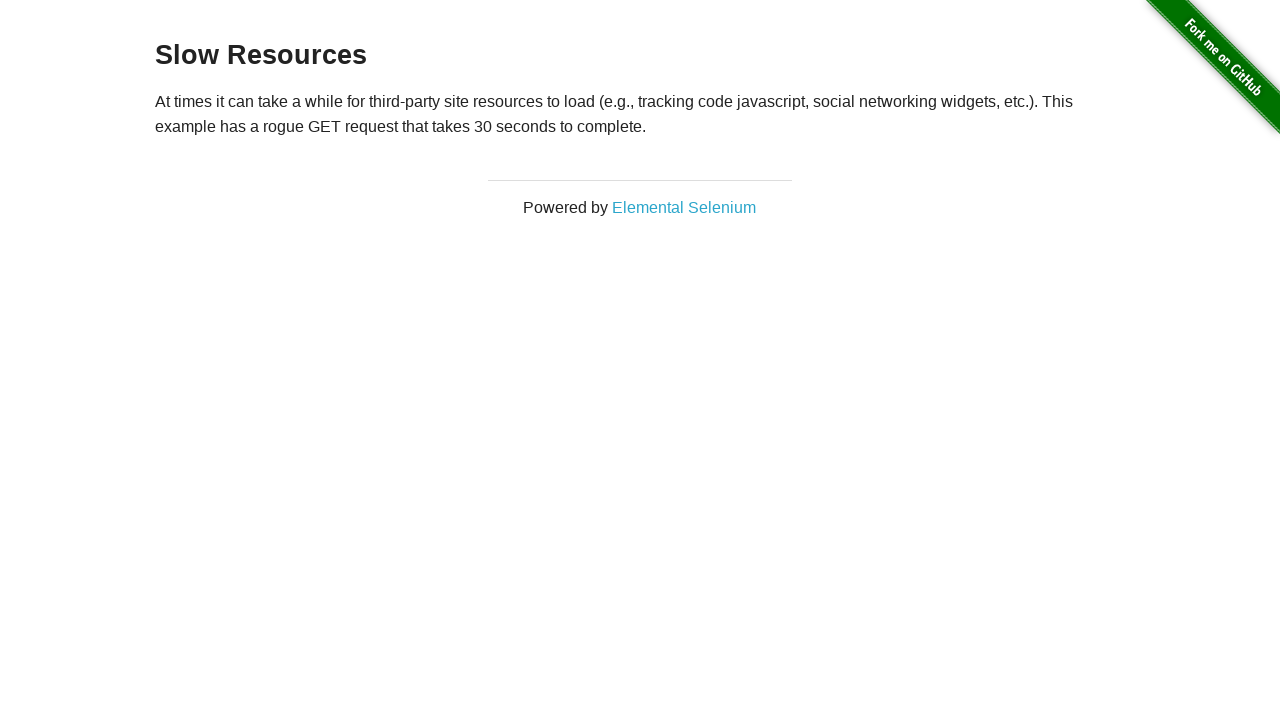

Navigated back from item 39 to main page
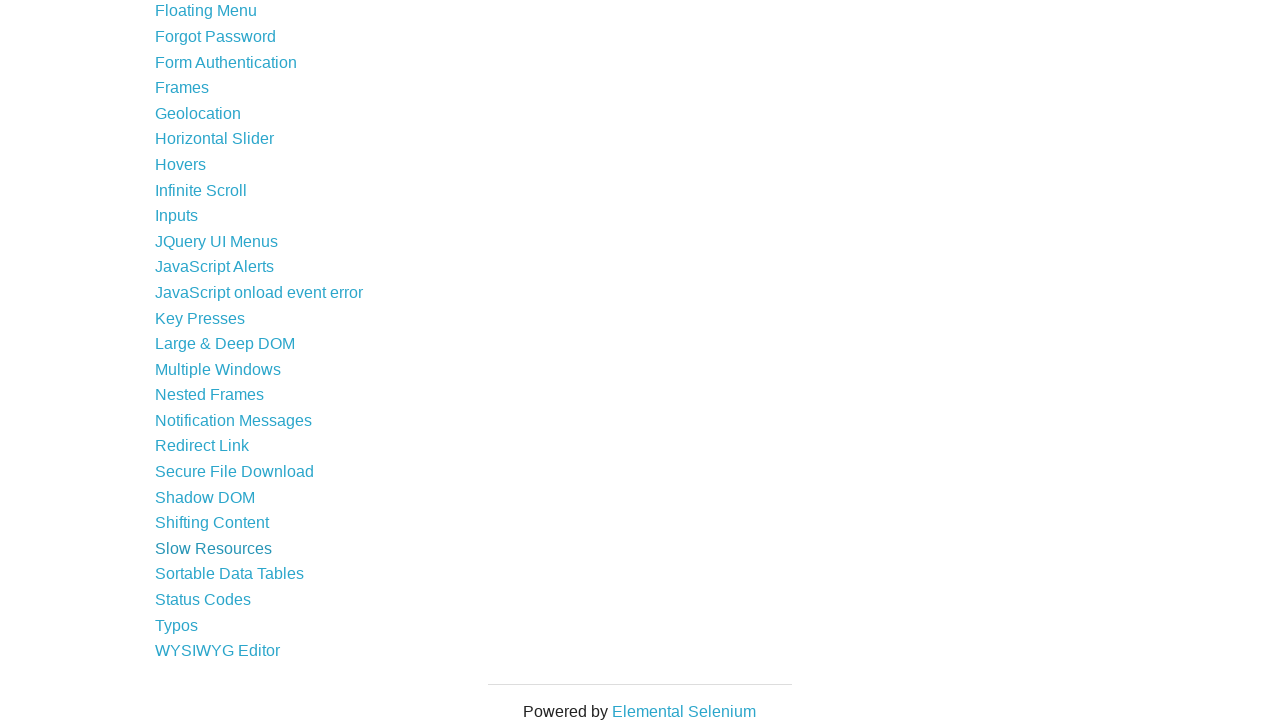

Located item link at index 40
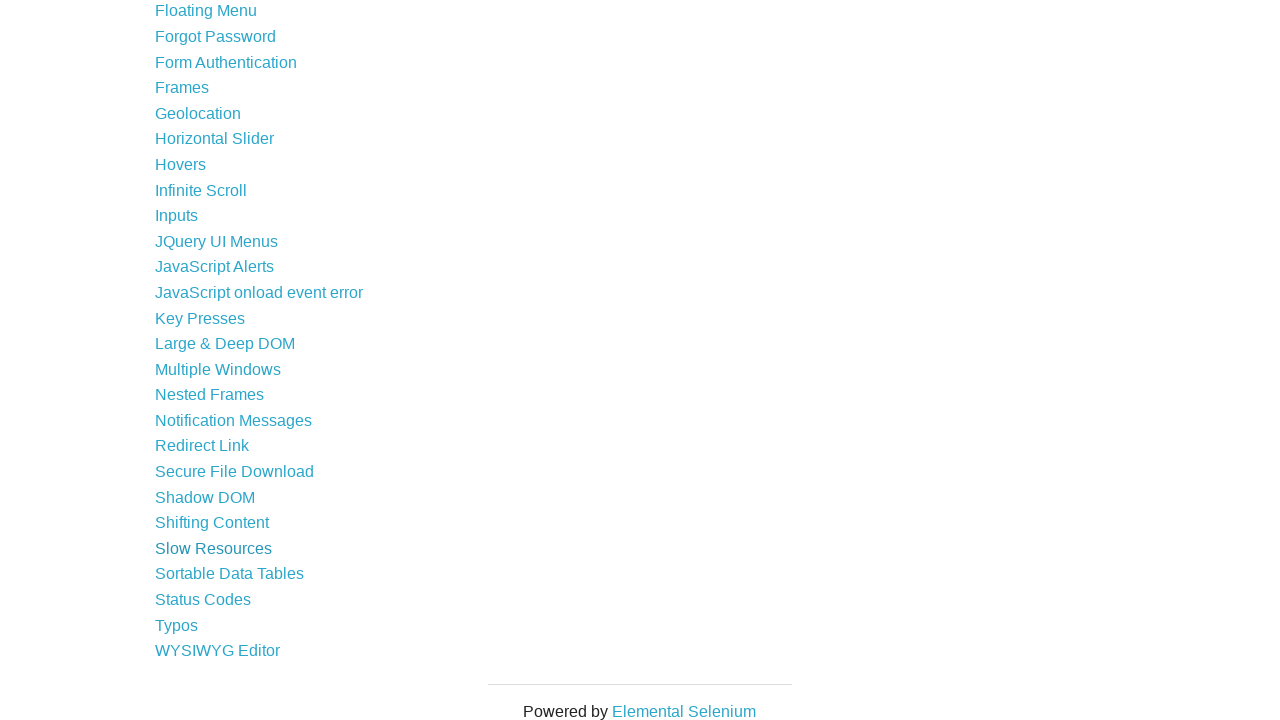

Clicked item link 40 at (230, 574) on ul > li > a >> nth=40
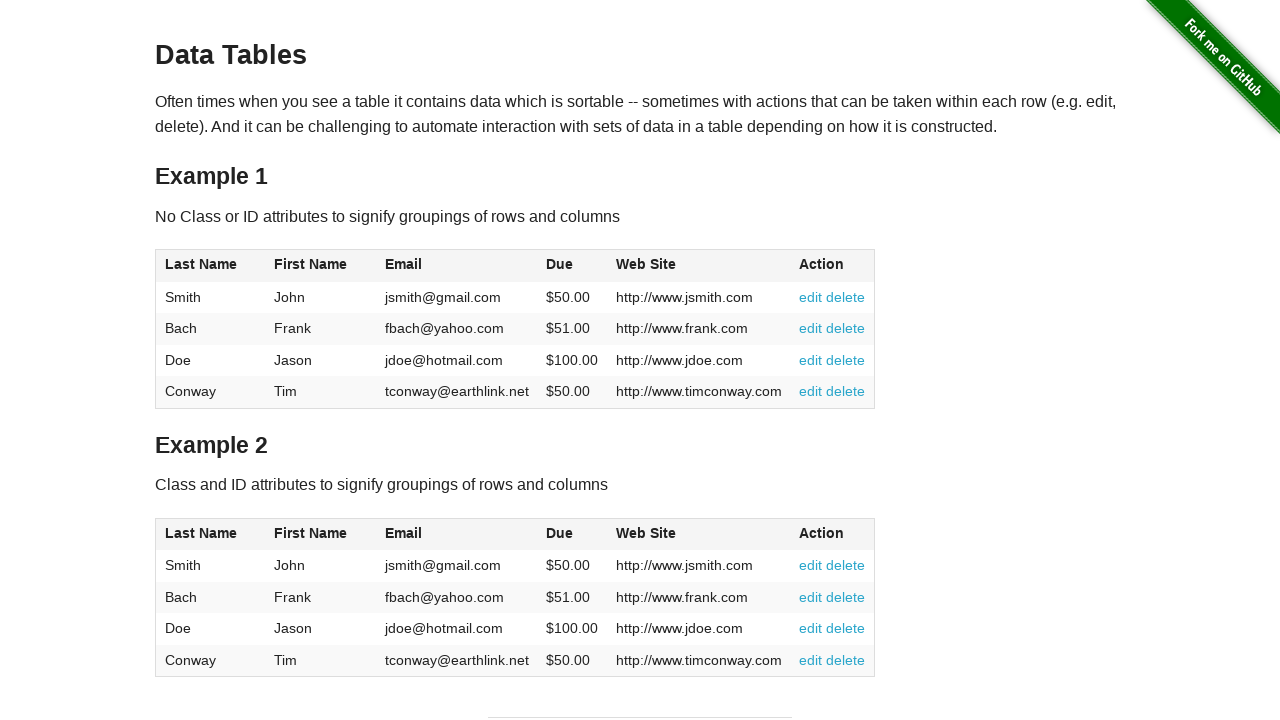

Navigated back from item 40 to main page
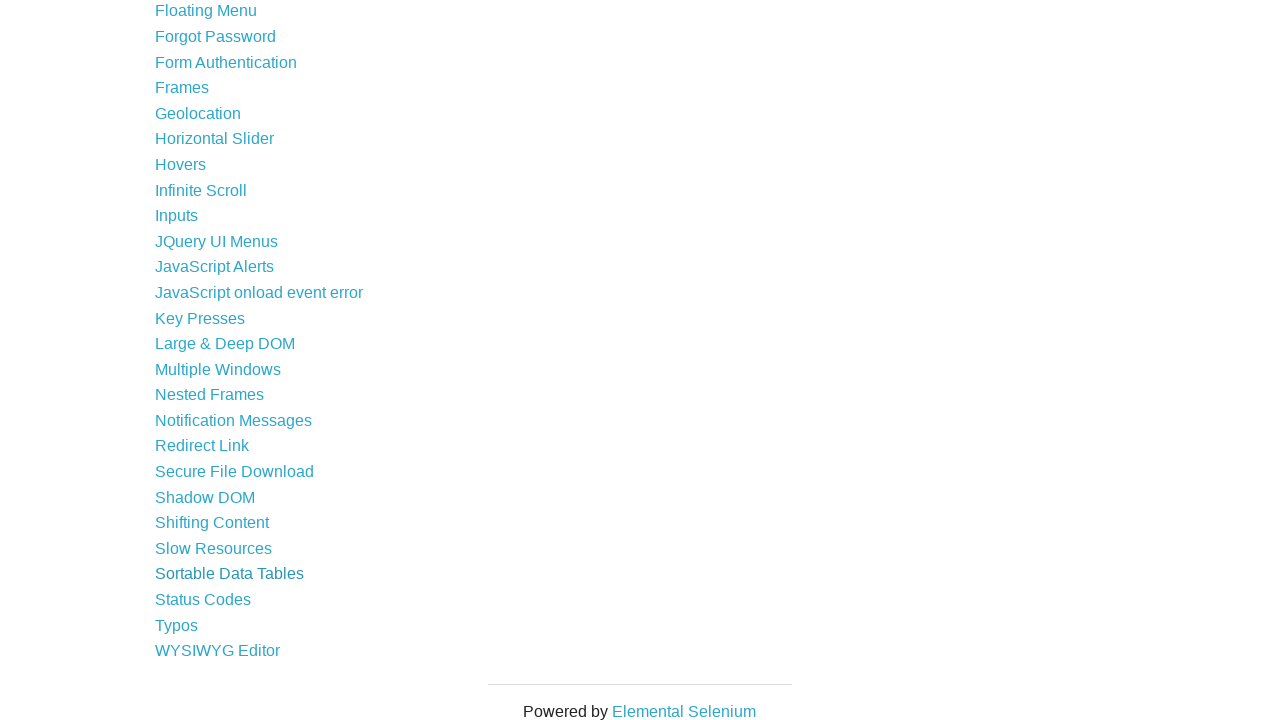

Located item link at index 41
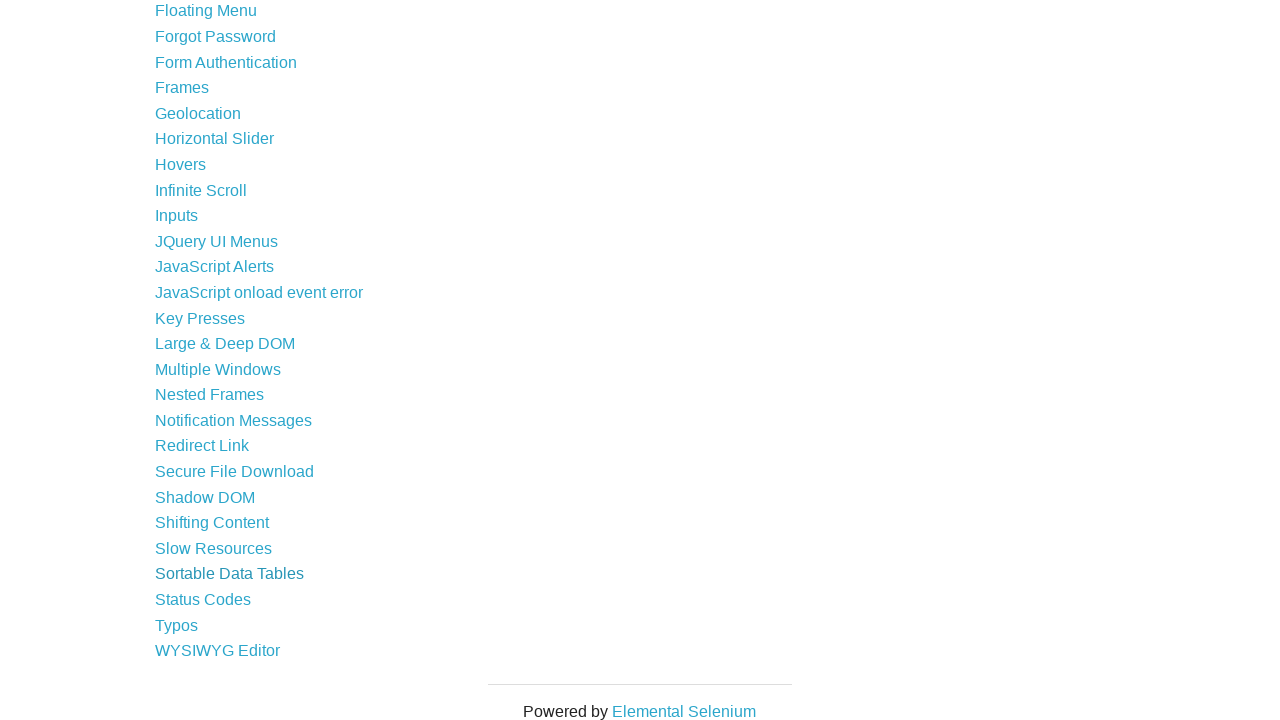

Clicked item link 41 at (203, 600) on ul > li > a >> nth=41
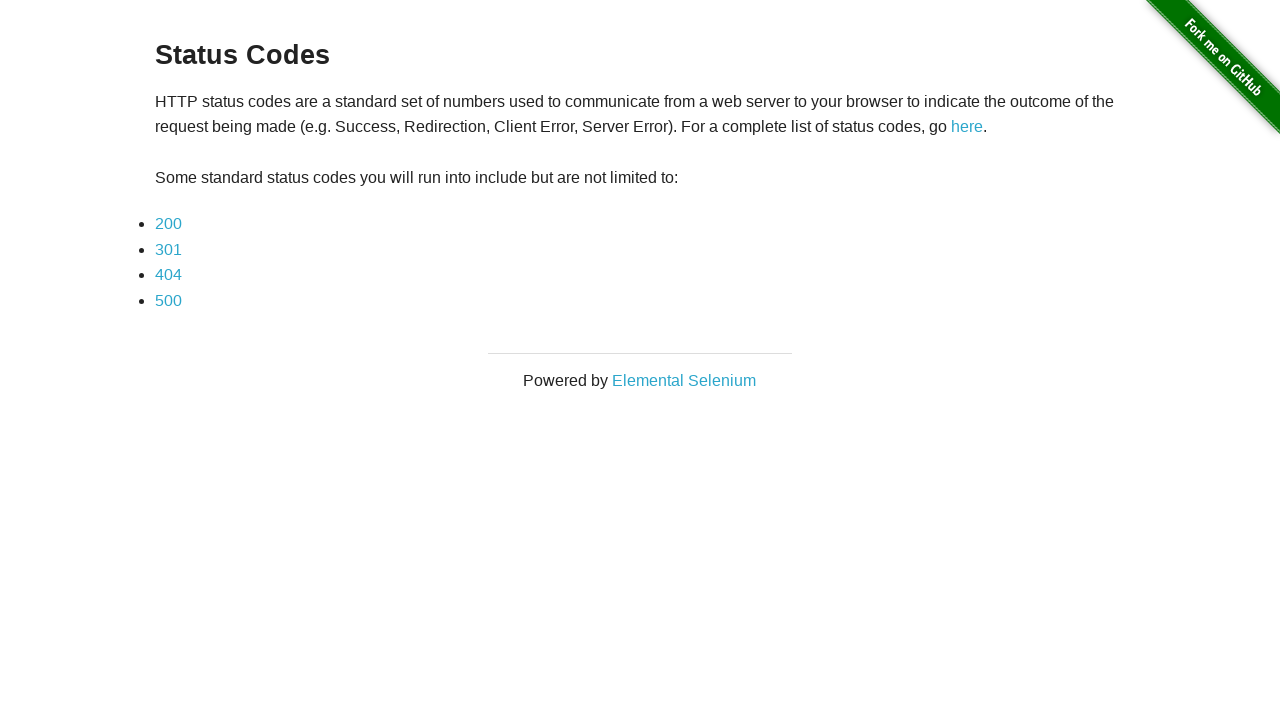

Navigated back from item 41 to main page
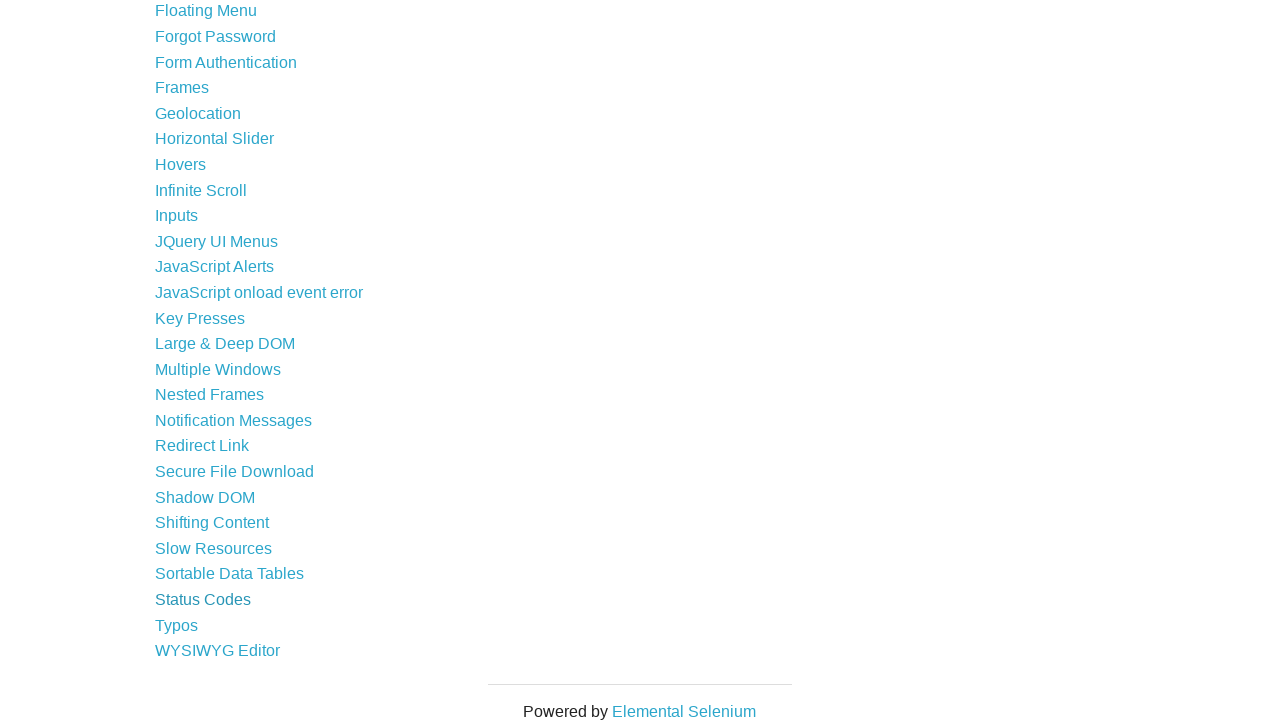

Located item link at index 42
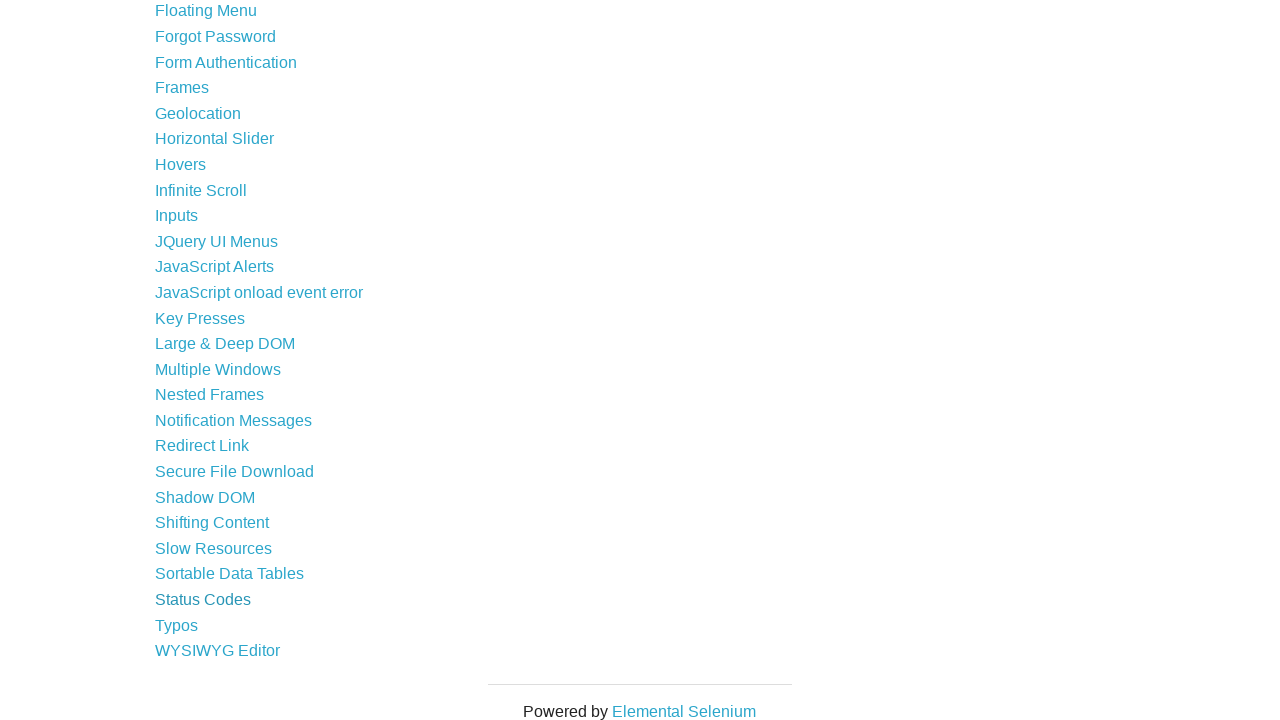

Clicked item link 42 at (176, 625) on ul > li > a >> nth=42
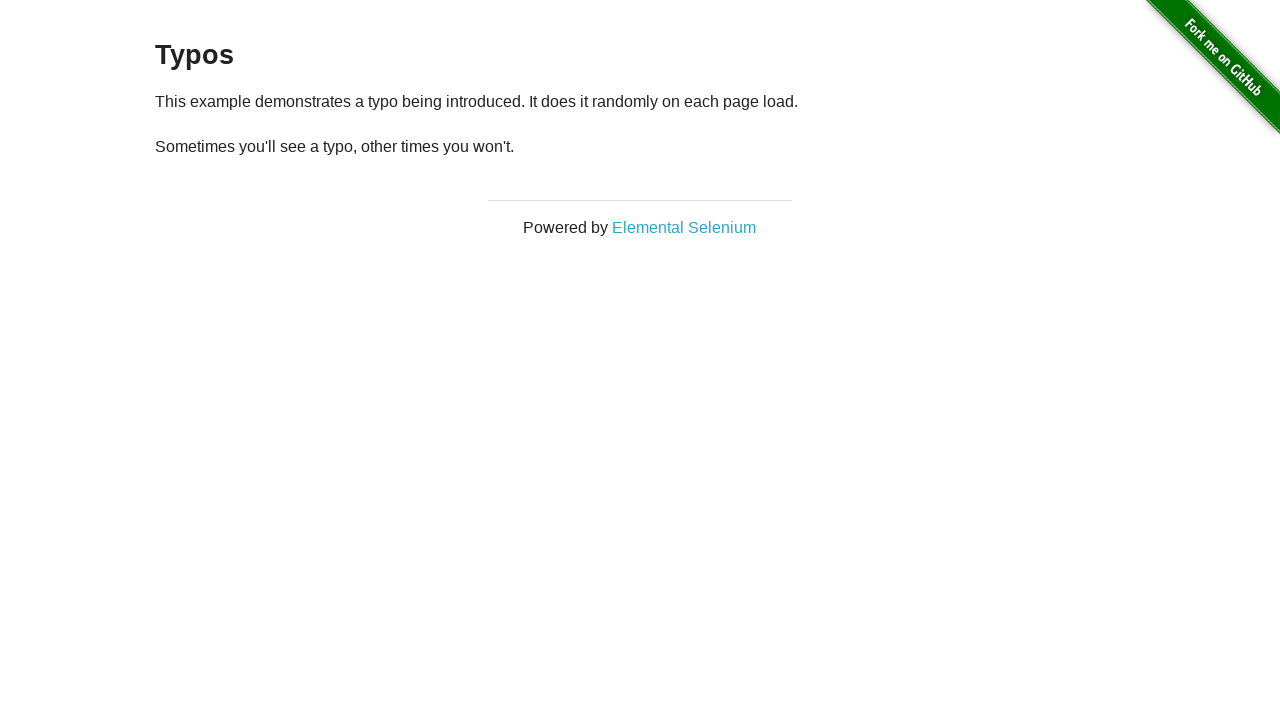

Navigated back from item 42 to main page
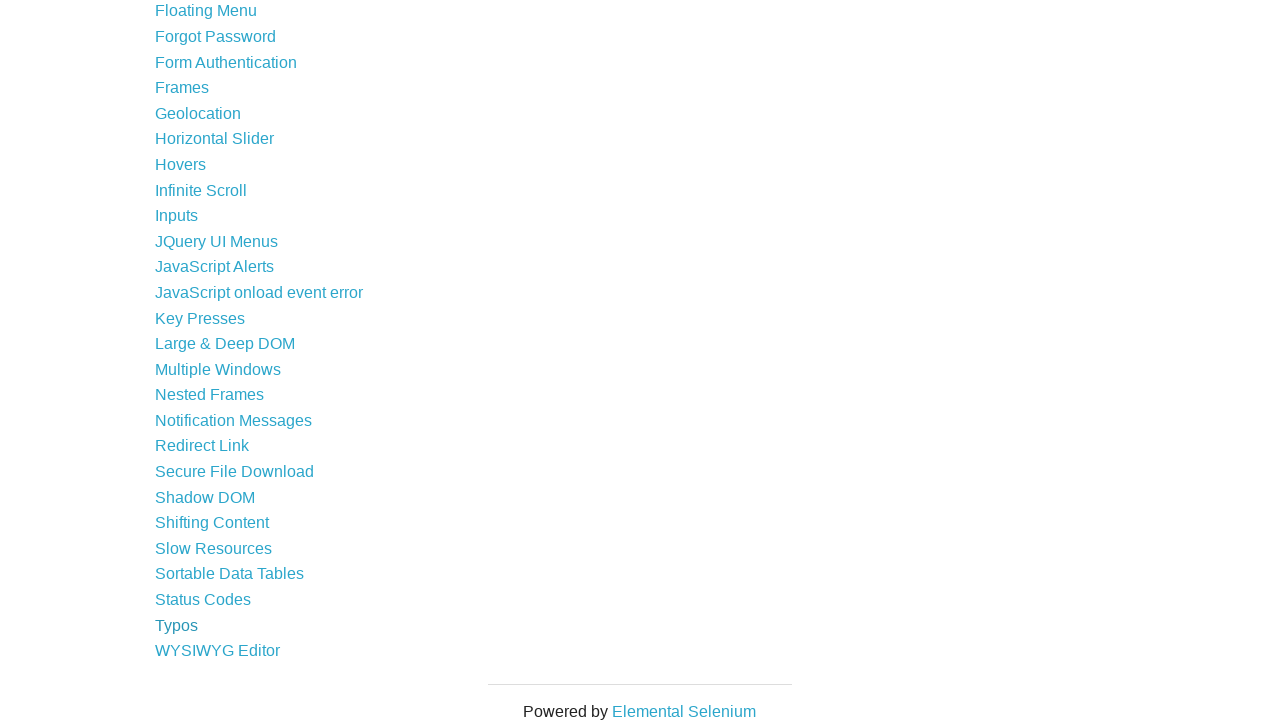

Located item link at index 43
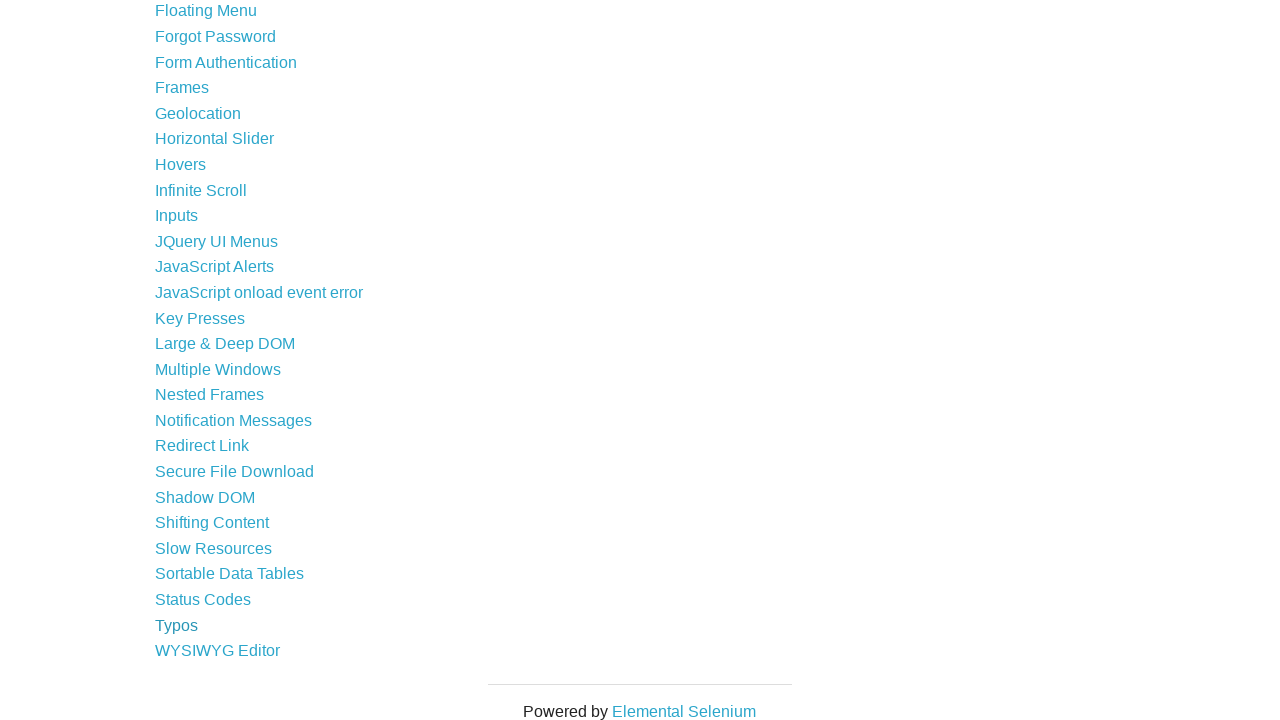

Clicked item link 43 at (218, 651) on ul > li > a >> nth=43
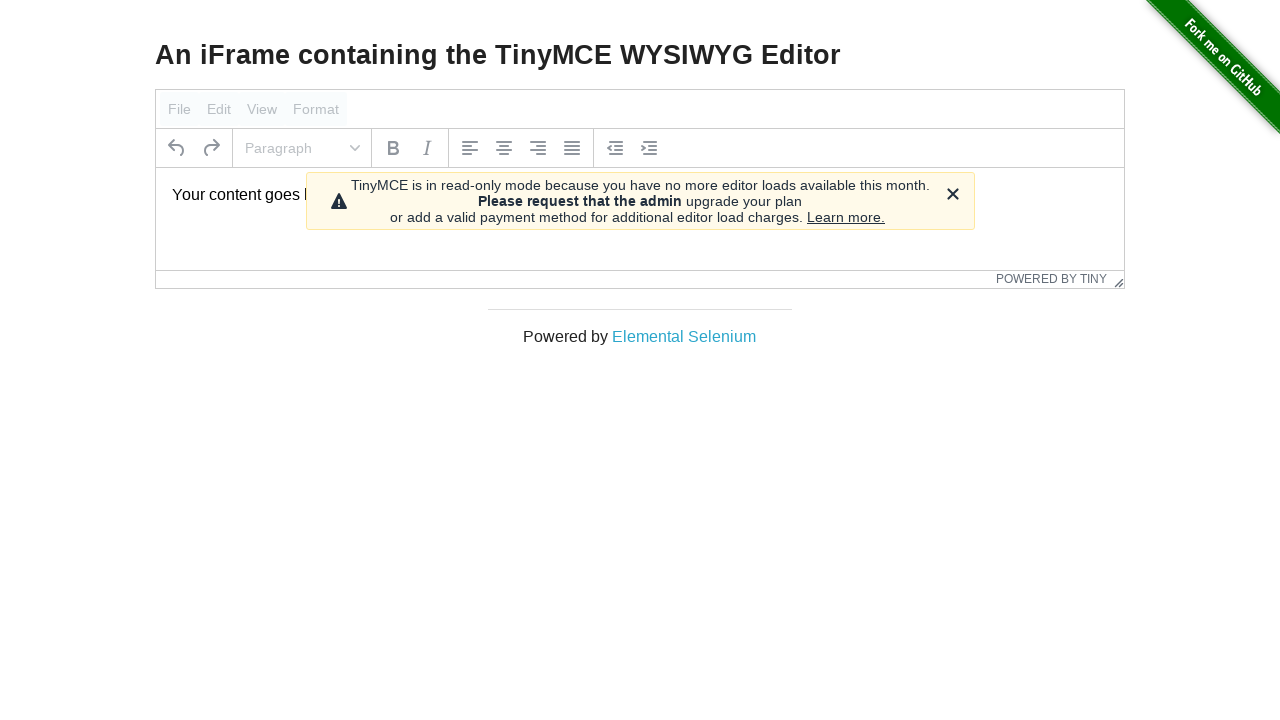

Navigated back from item 43 to main page
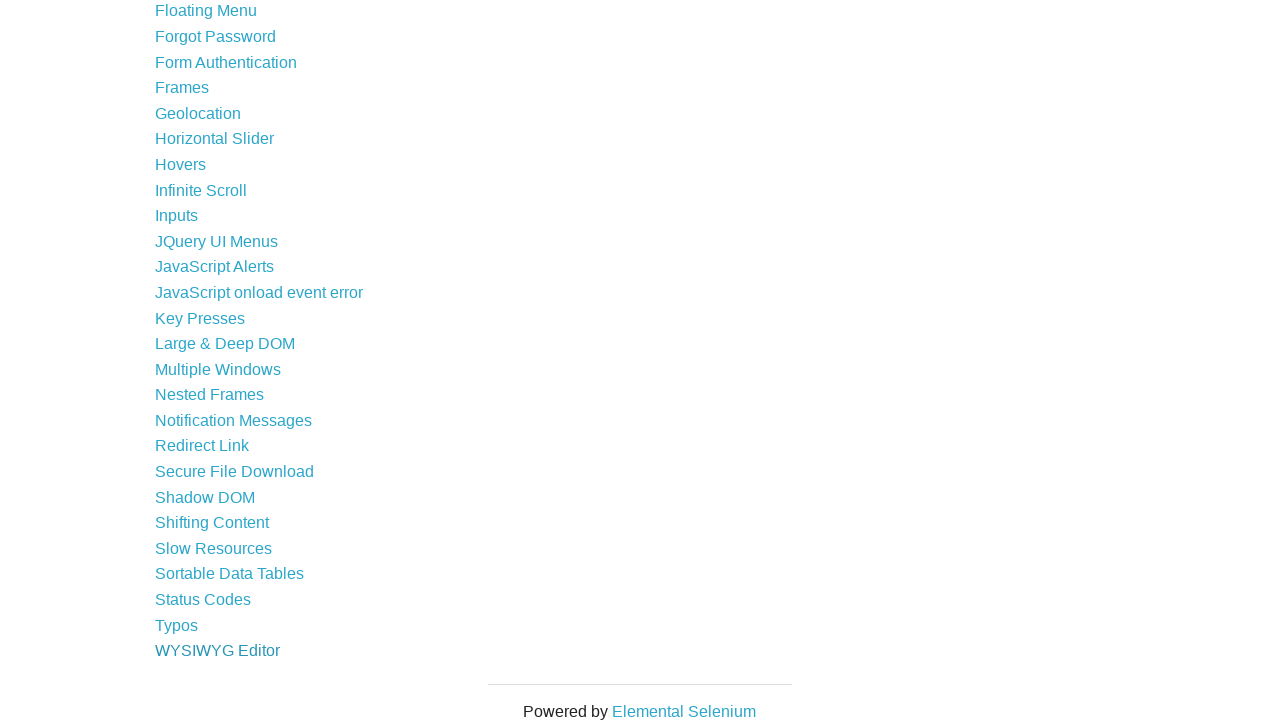

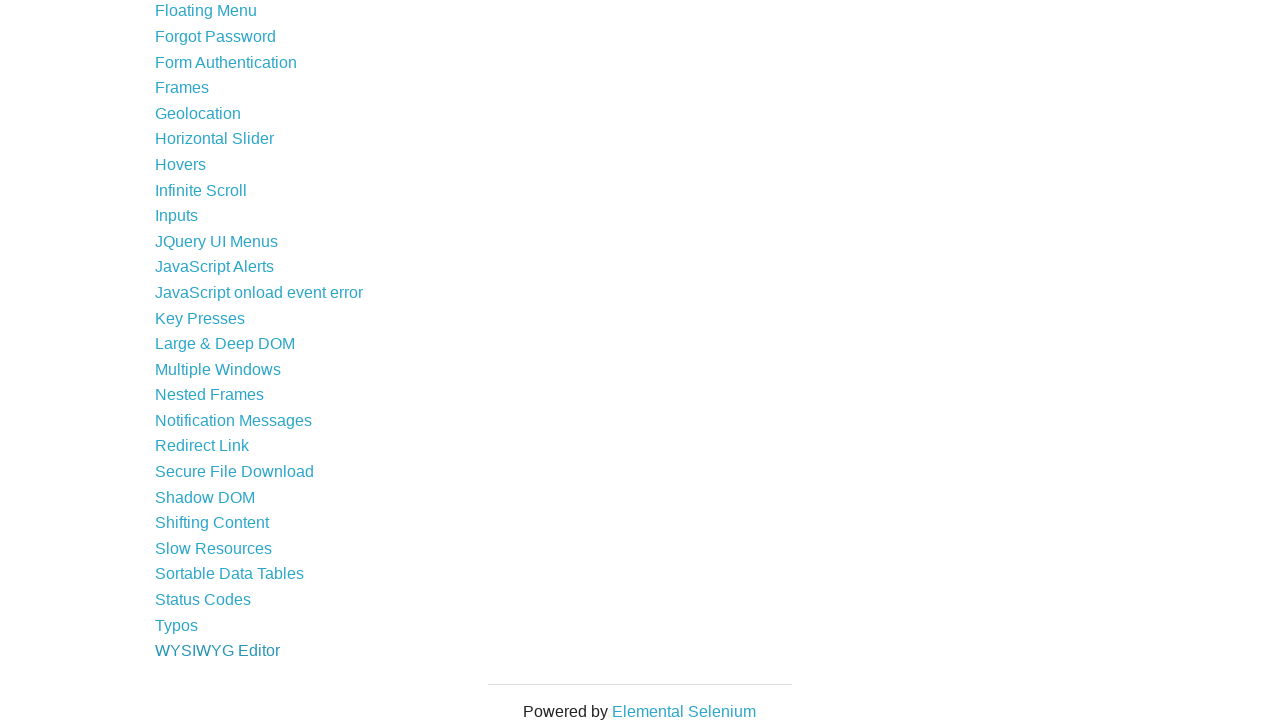